Fills all text input fields on a large form with a value and submits the form by clicking the submit button.

Starting URL: http://suninjuly.github.io/huge_form.html

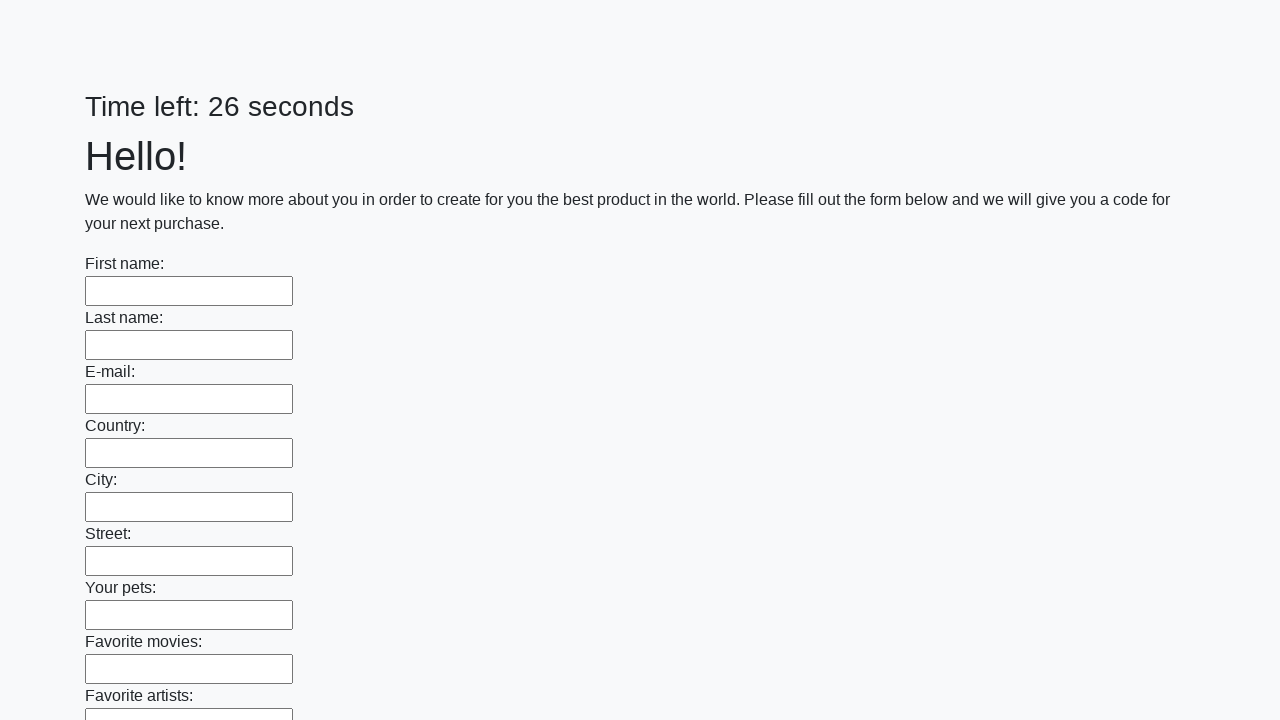

Located all text input fields on the form
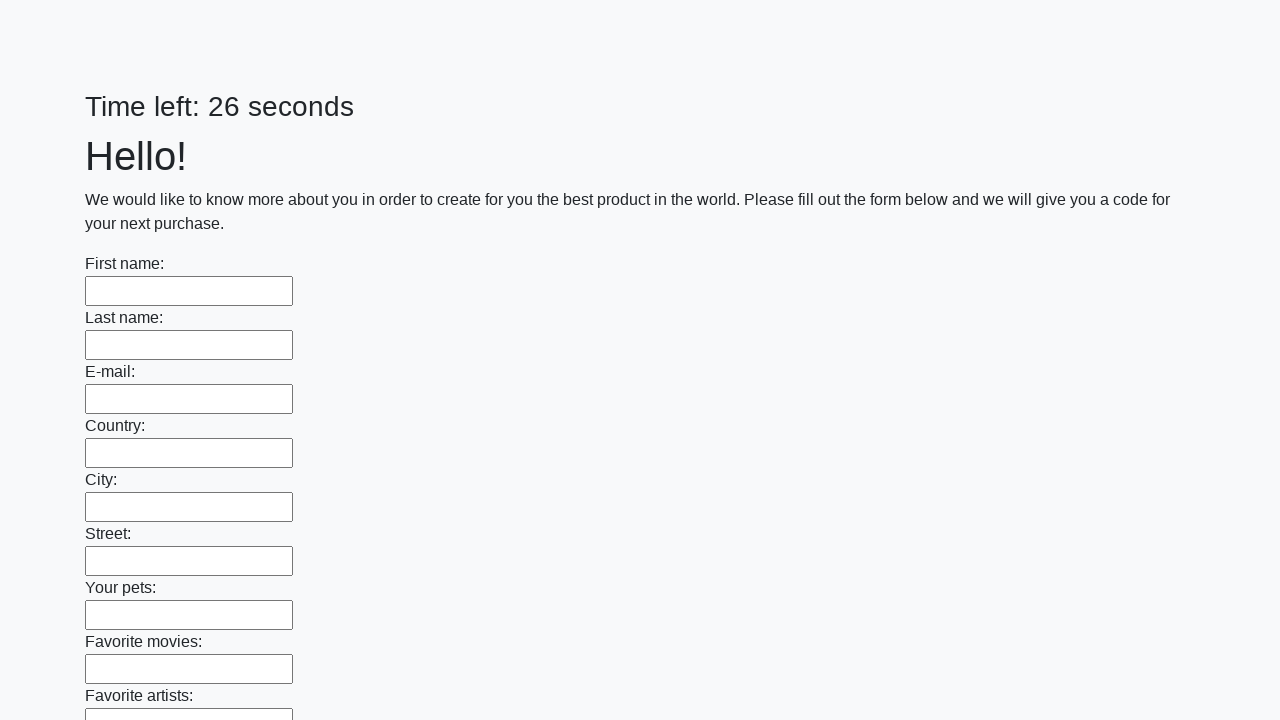

Filled text input field 1 of 100 with '456' on [type="text"] >> nth=0
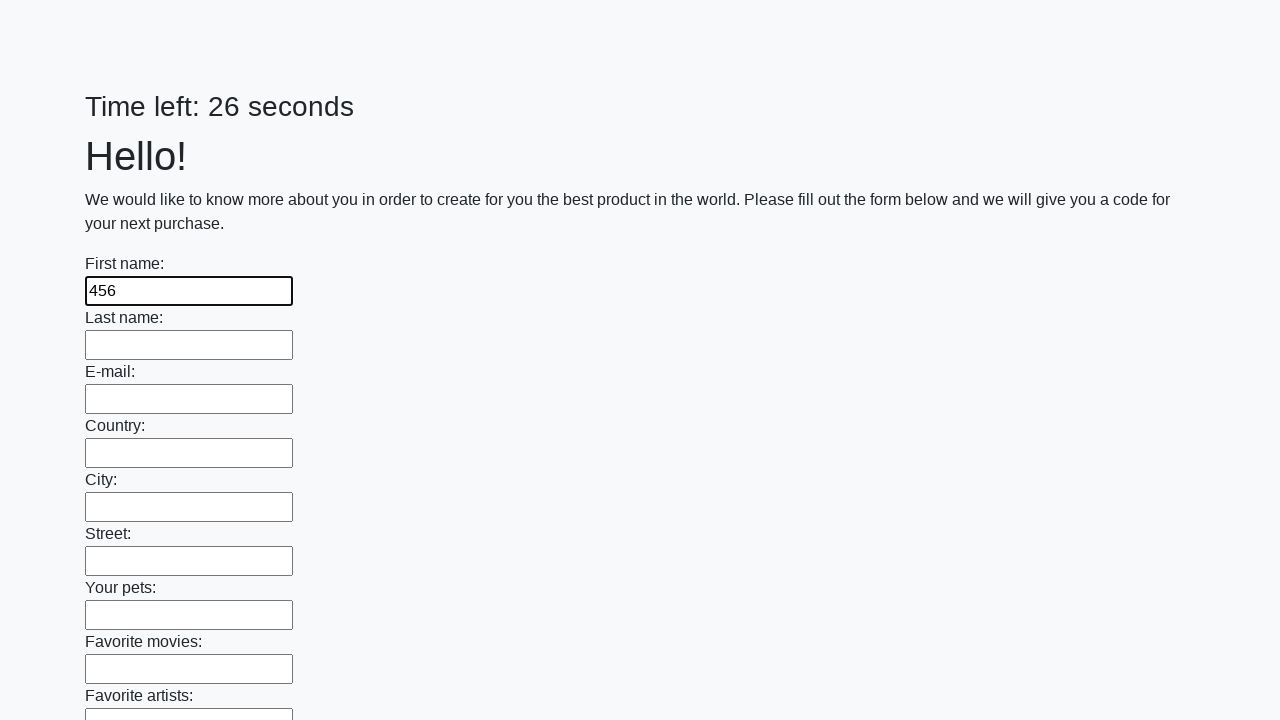

Filled text input field 2 of 100 with '456' on [type="text"] >> nth=1
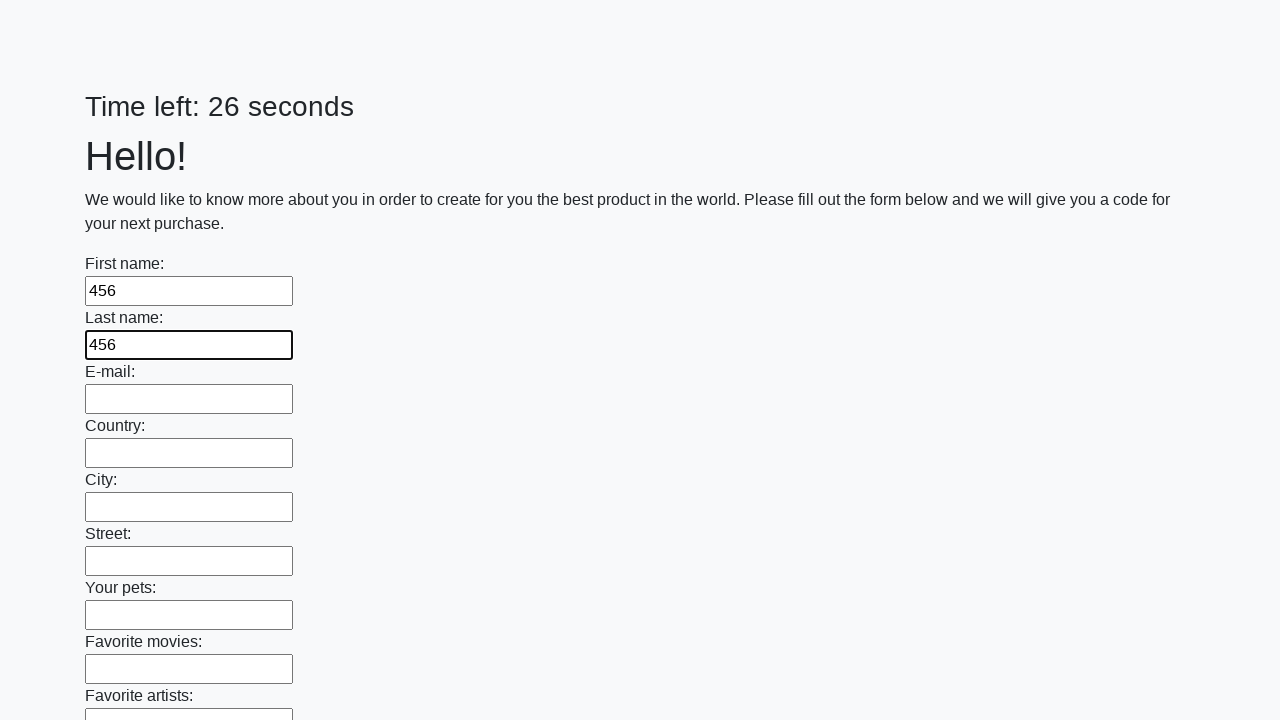

Filled text input field 3 of 100 with '456' on [type="text"] >> nth=2
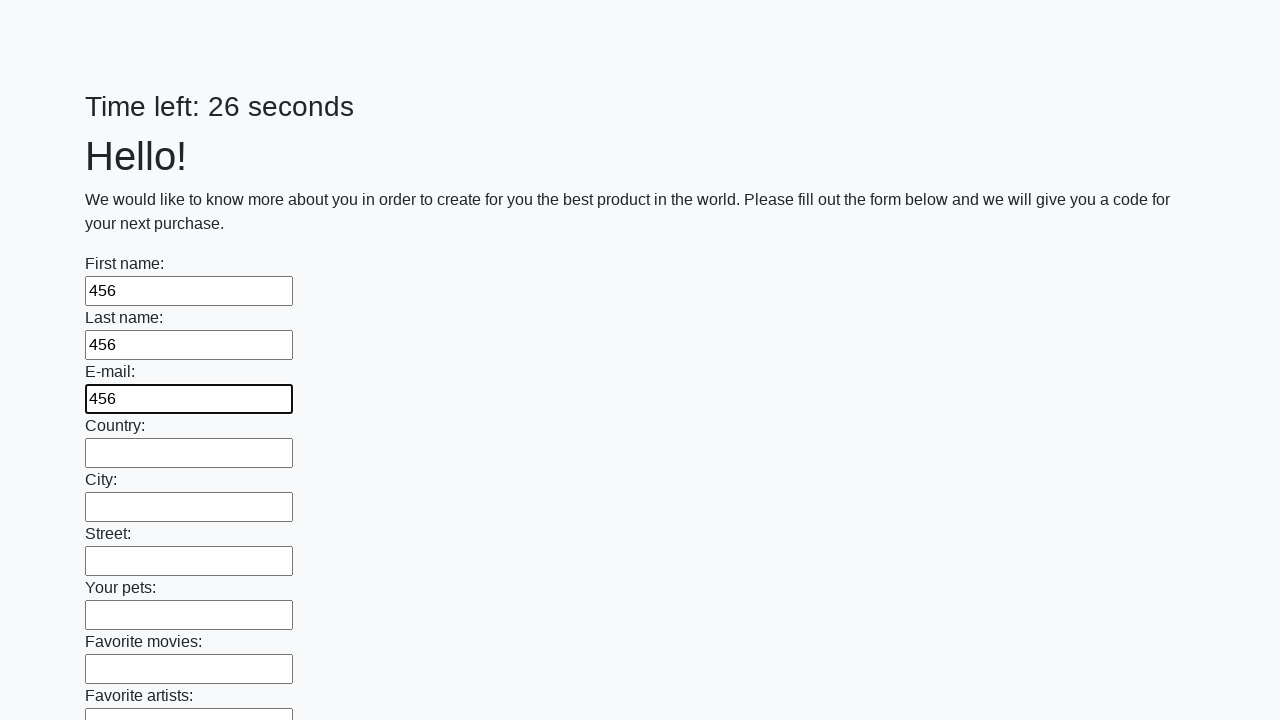

Filled text input field 4 of 100 with '456' on [type="text"] >> nth=3
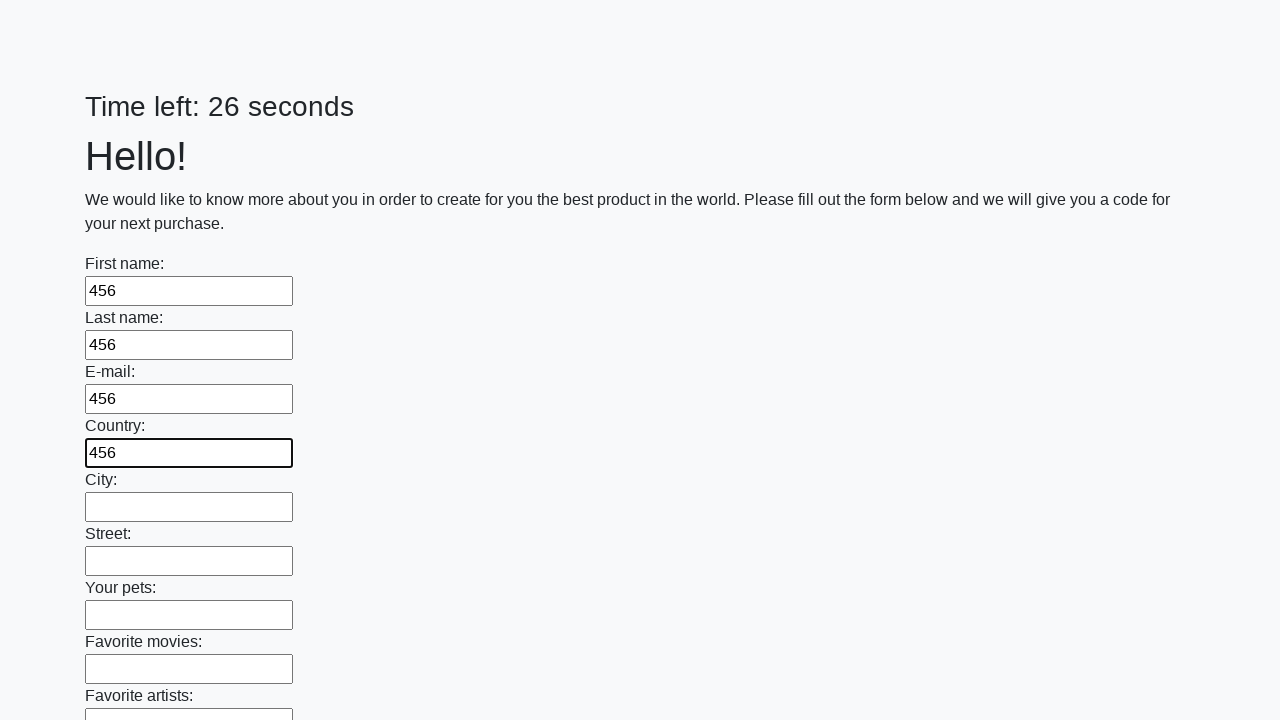

Filled text input field 5 of 100 with '456' on [type="text"] >> nth=4
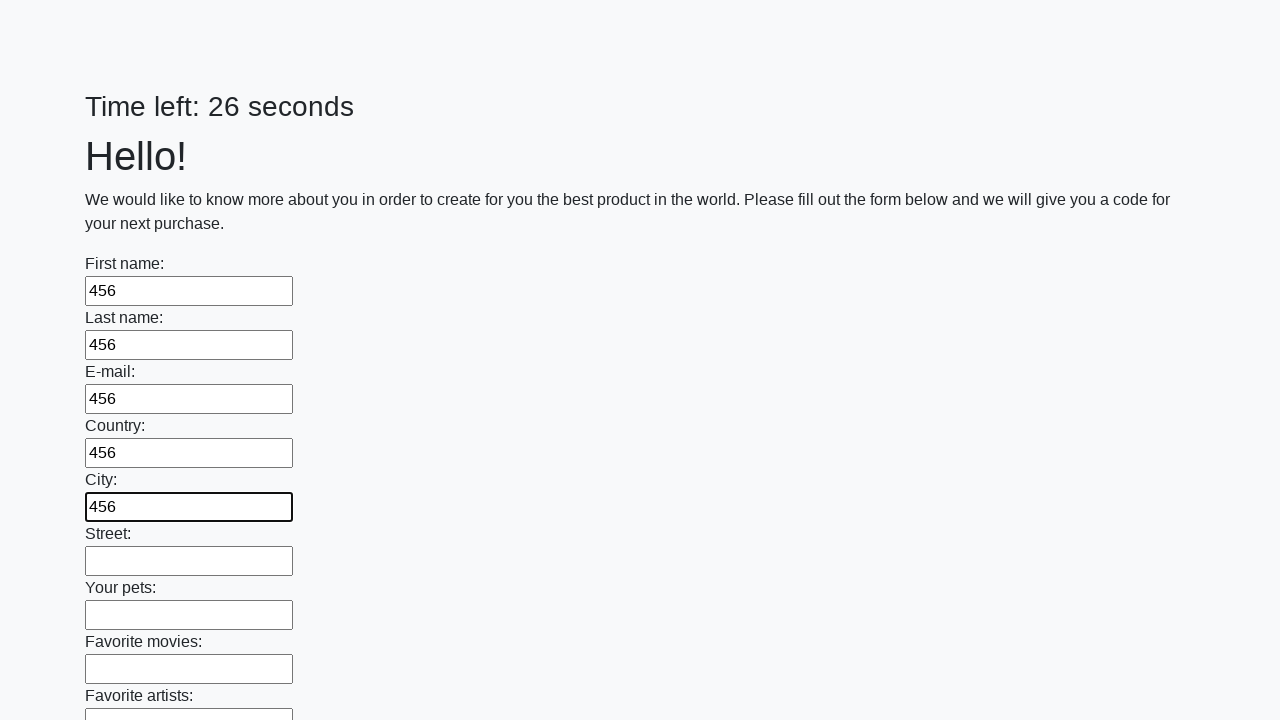

Filled text input field 6 of 100 with '456' on [type="text"] >> nth=5
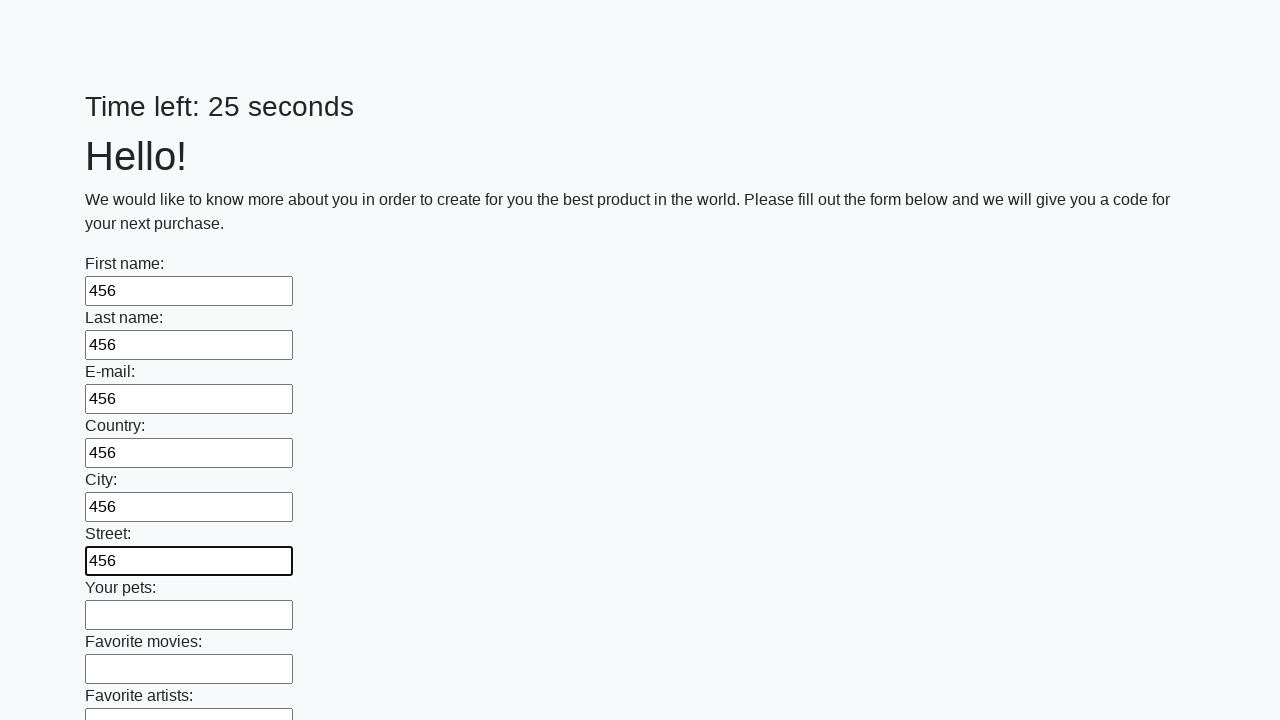

Filled text input field 7 of 100 with '456' on [type="text"] >> nth=6
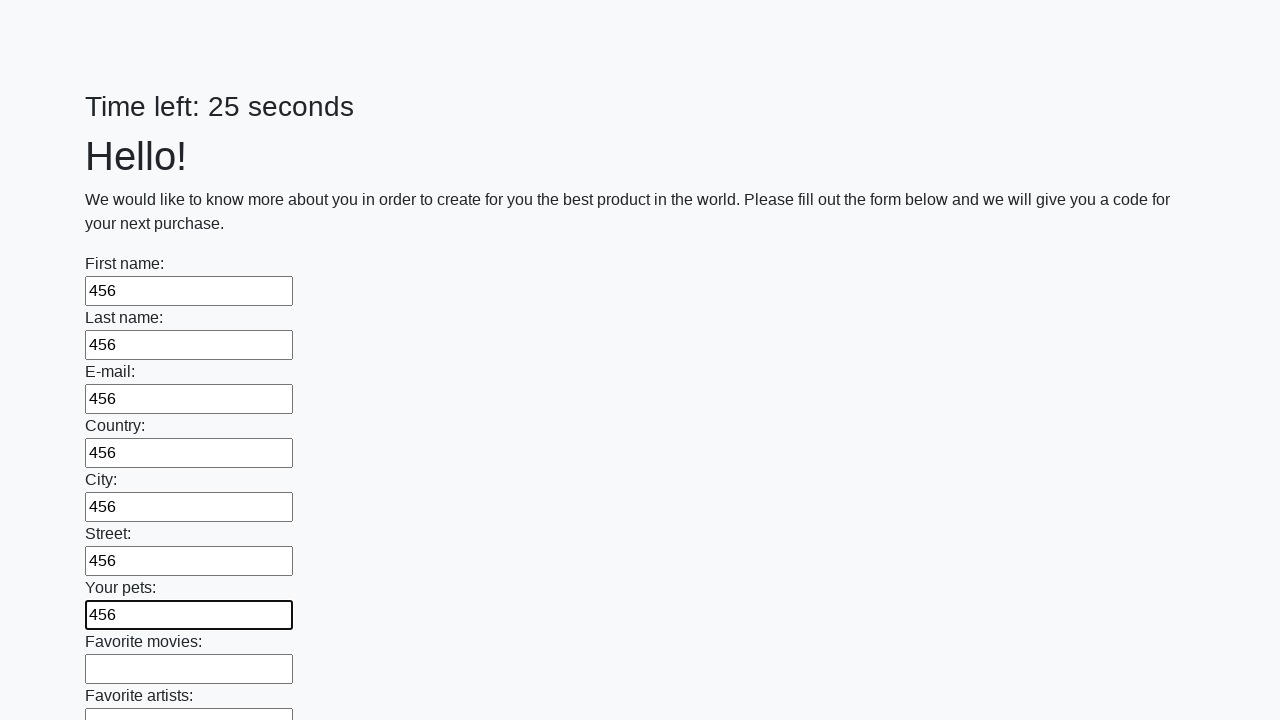

Filled text input field 8 of 100 with '456' on [type="text"] >> nth=7
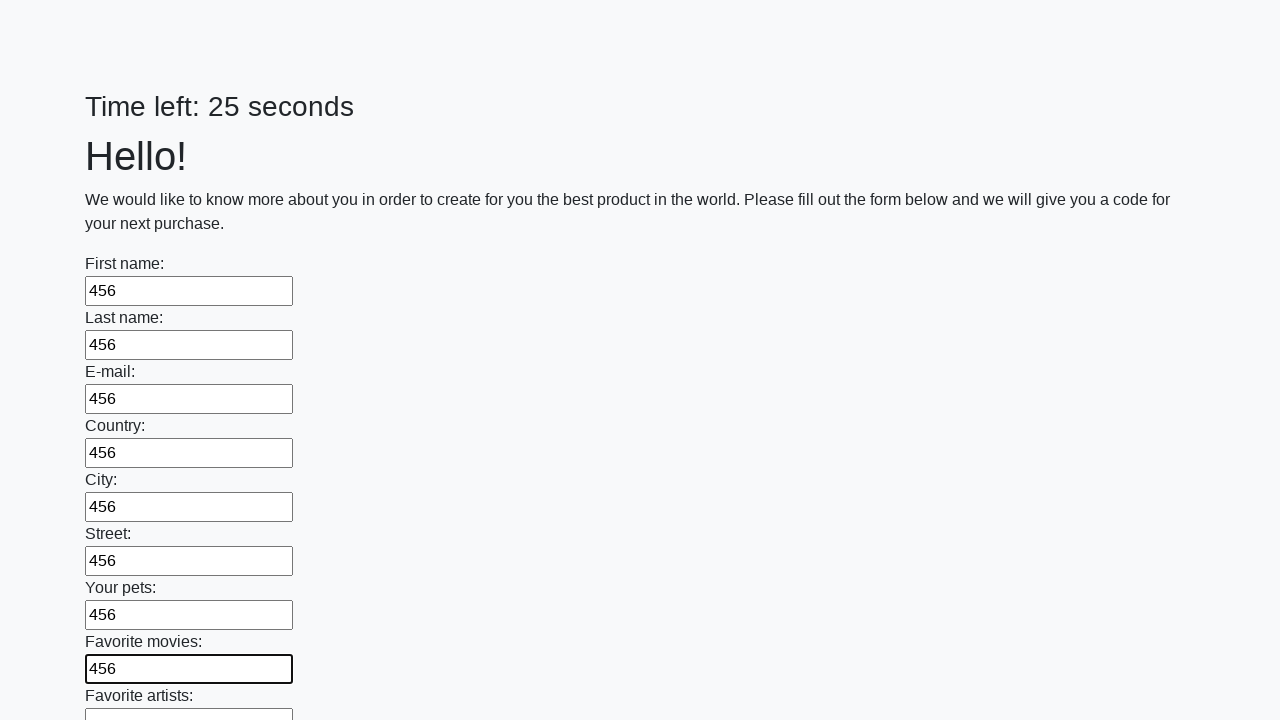

Filled text input field 9 of 100 with '456' on [type="text"] >> nth=8
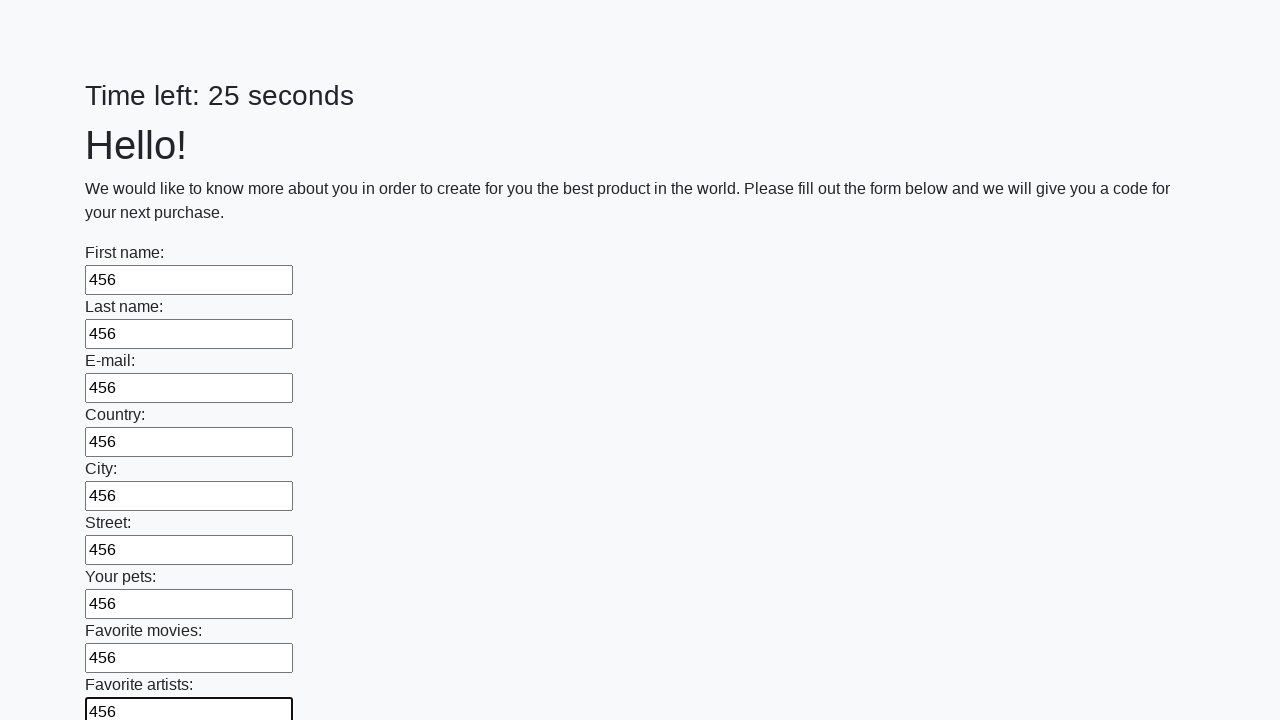

Filled text input field 10 of 100 with '456' on [type="text"] >> nth=9
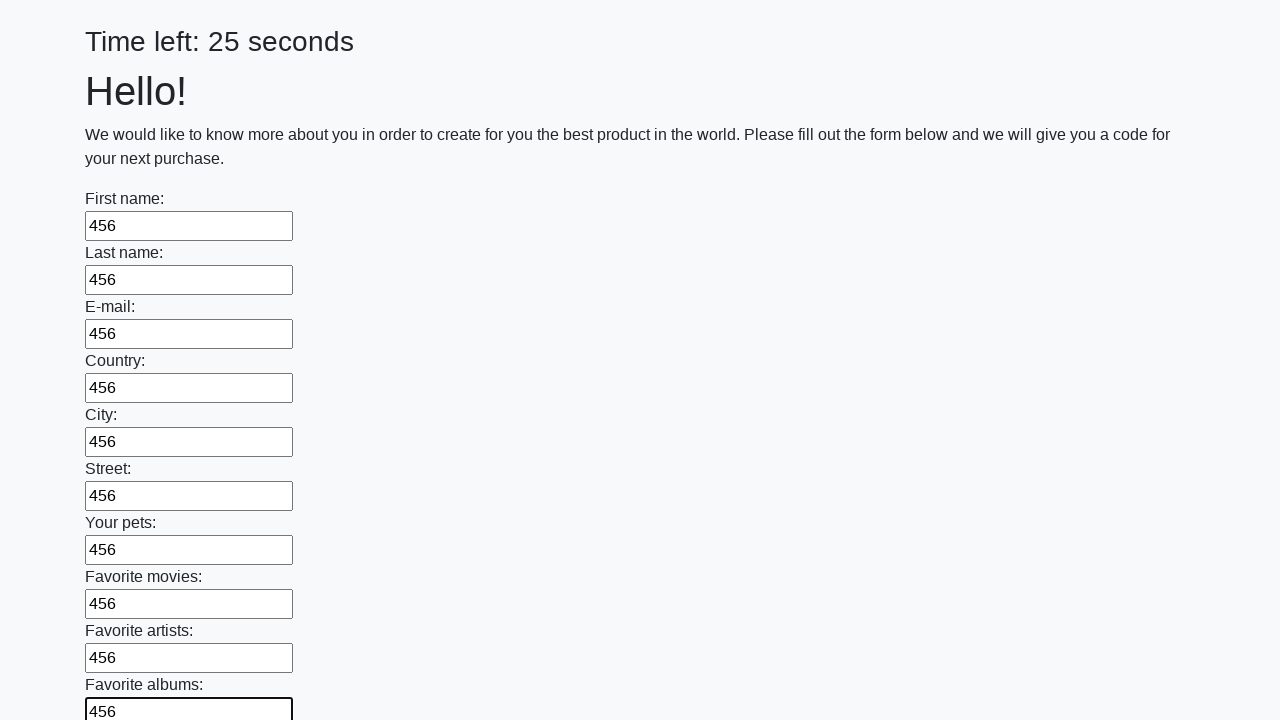

Filled text input field 11 of 100 with '456' on [type="text"] >> nth=10
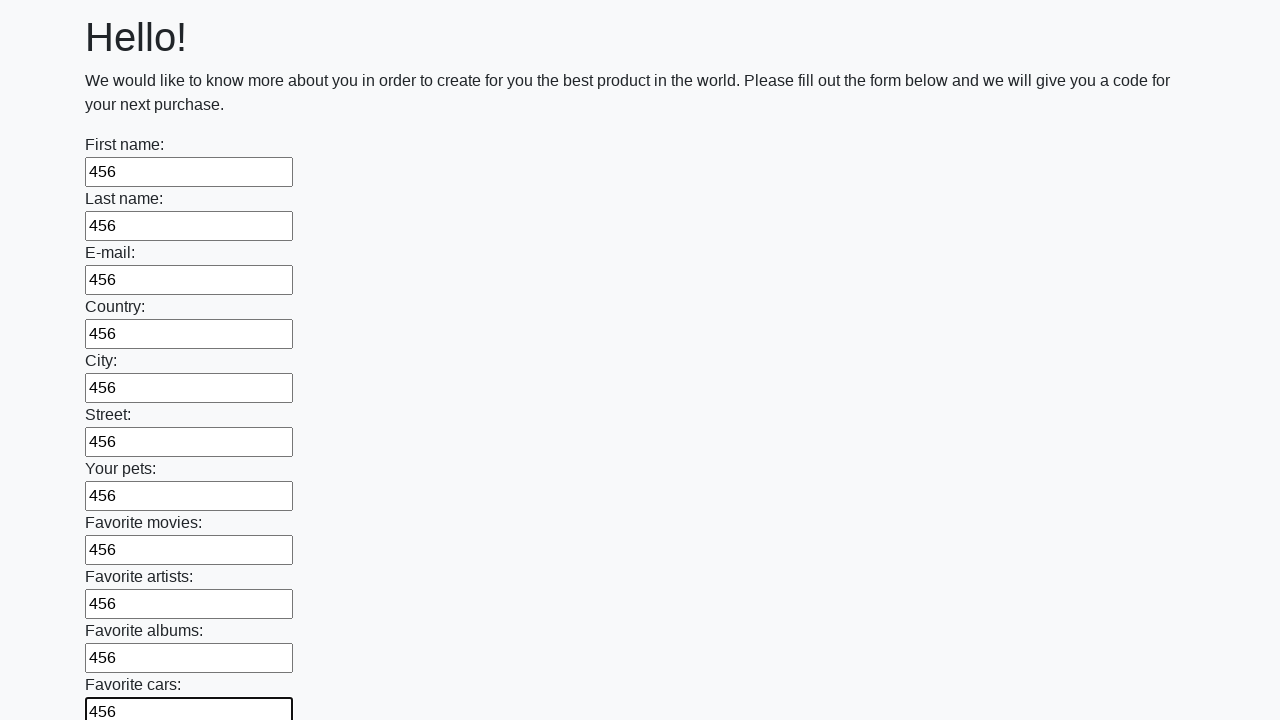

Filled text input field 12 of 100 with '456' on [type="text"] >> nth=11
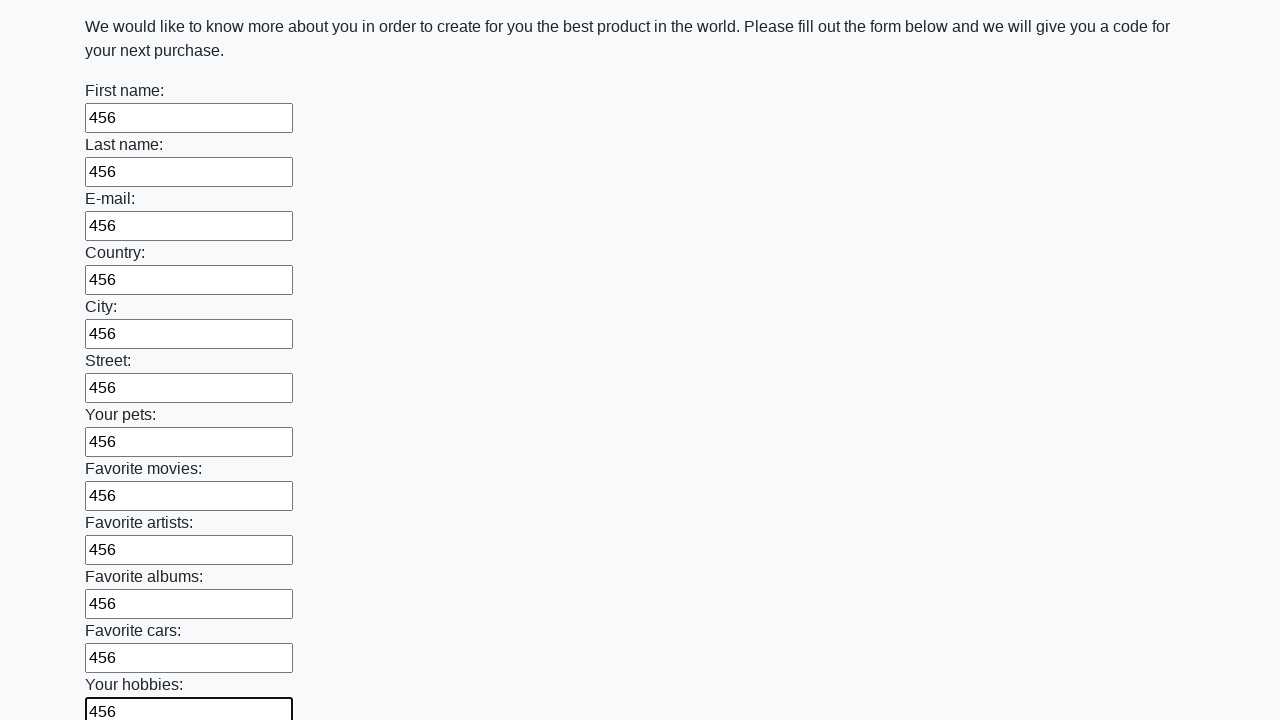

Filled text input field 13 of 100 with '456' on [type="text"] >> nth=12
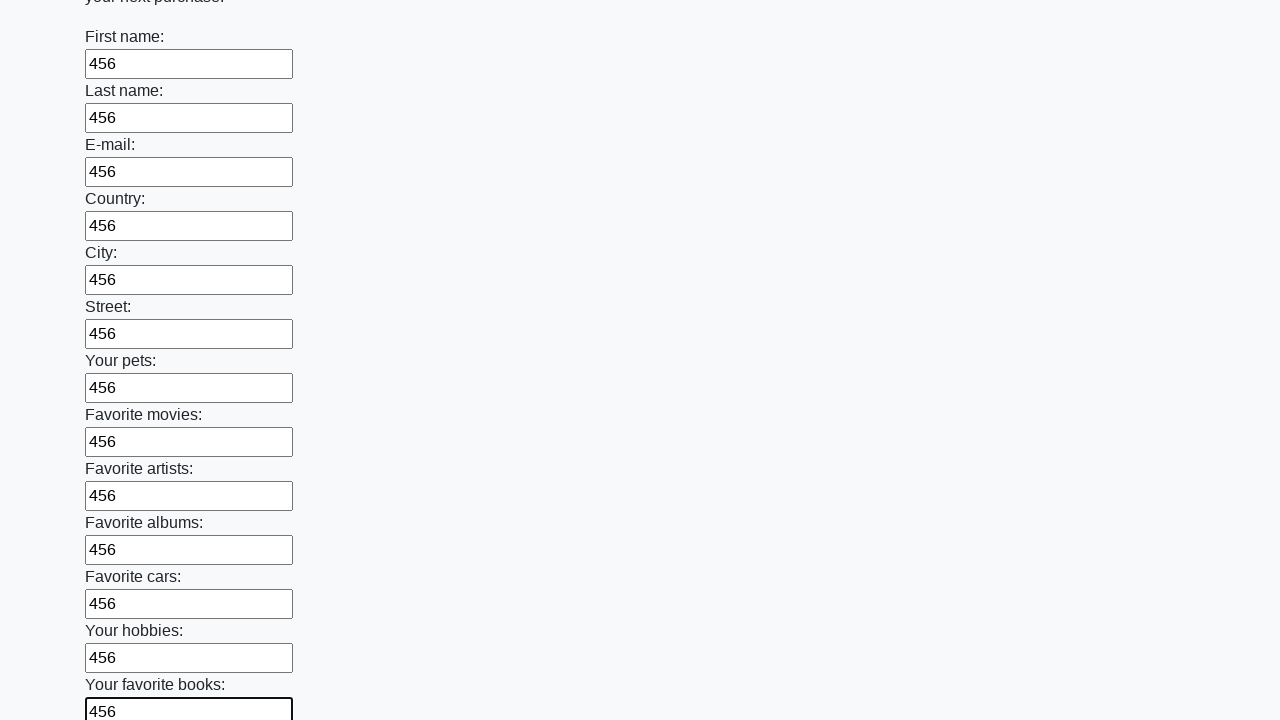

Filled text input field 14 of 100 with '456' on [type="text"] >> nth=13
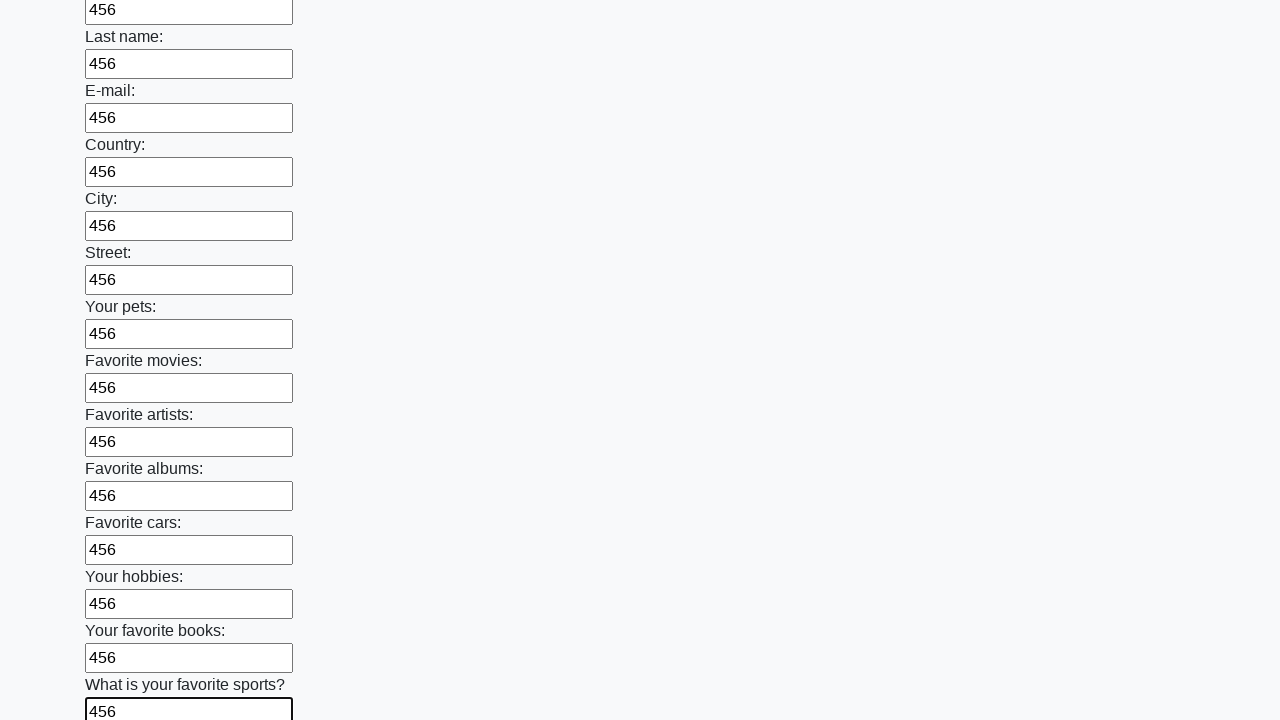

Filled text input field 15 of 100 with '456' on [type="text"] >> nth=14
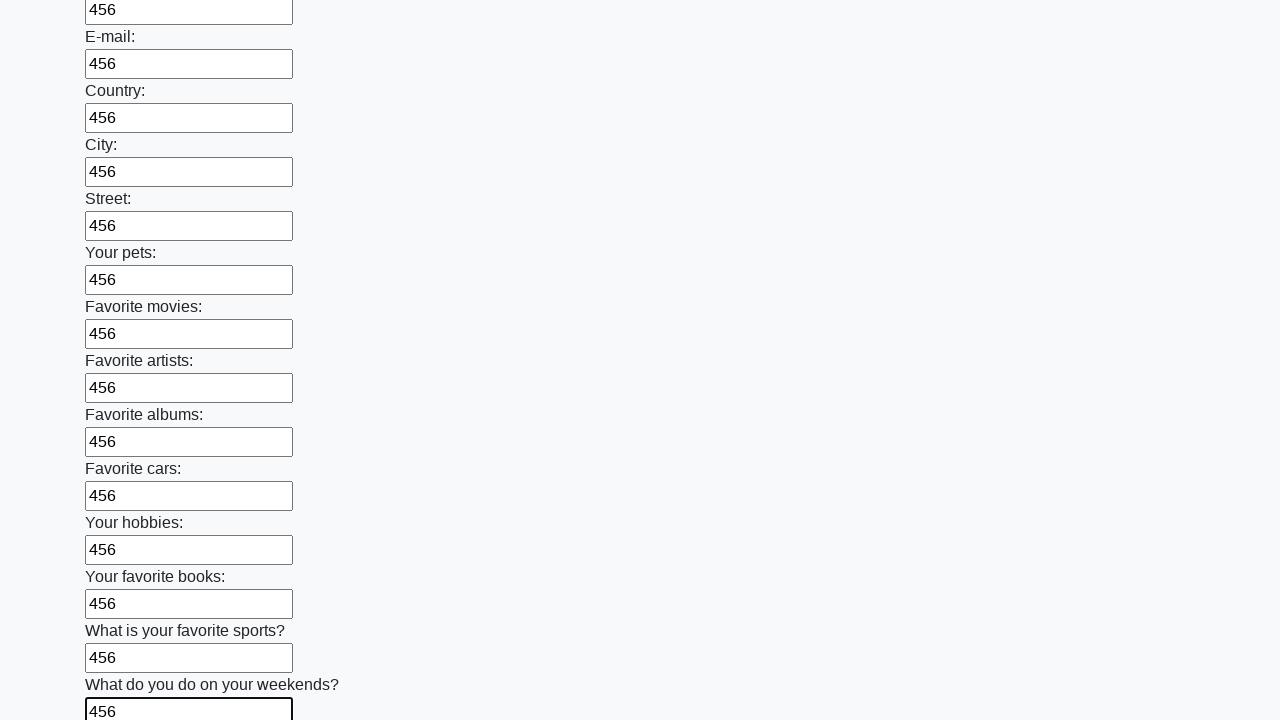

Filled text input field 16 of 100 with '456' on [type="text"] >> nth=15
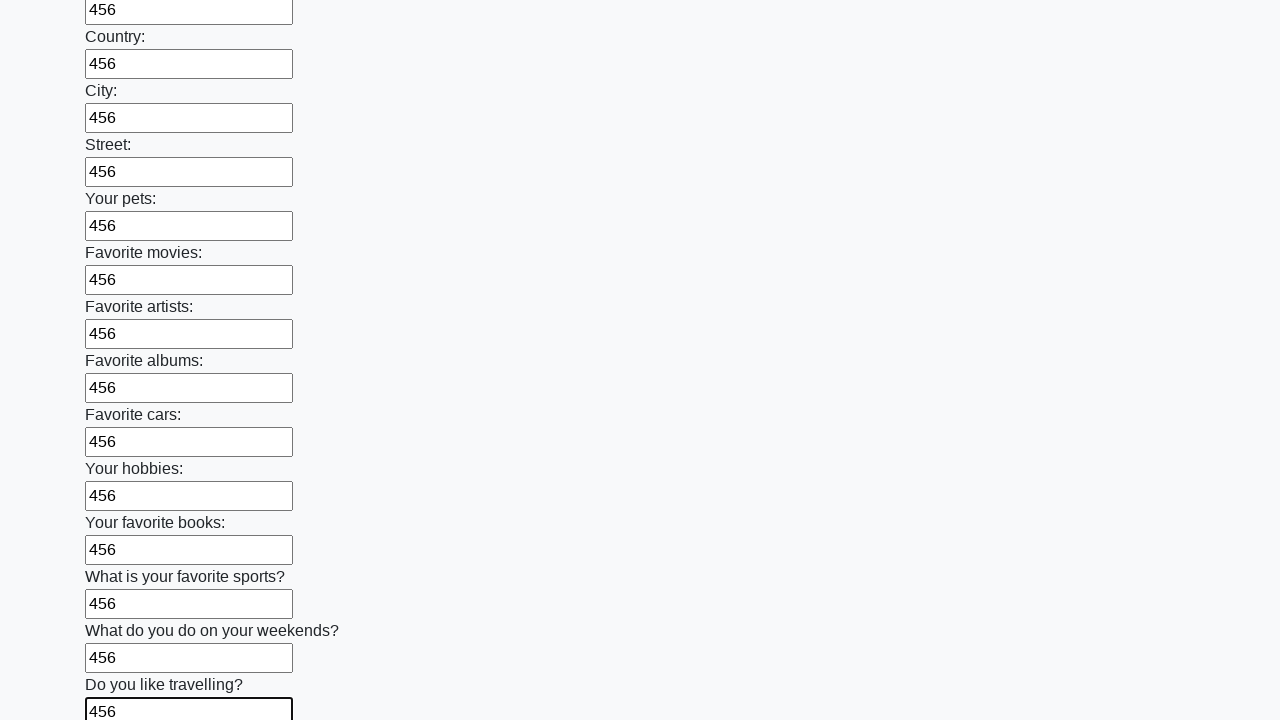

Filled text input field 17 of 100 with '456' on [type="text"] >> nth=16
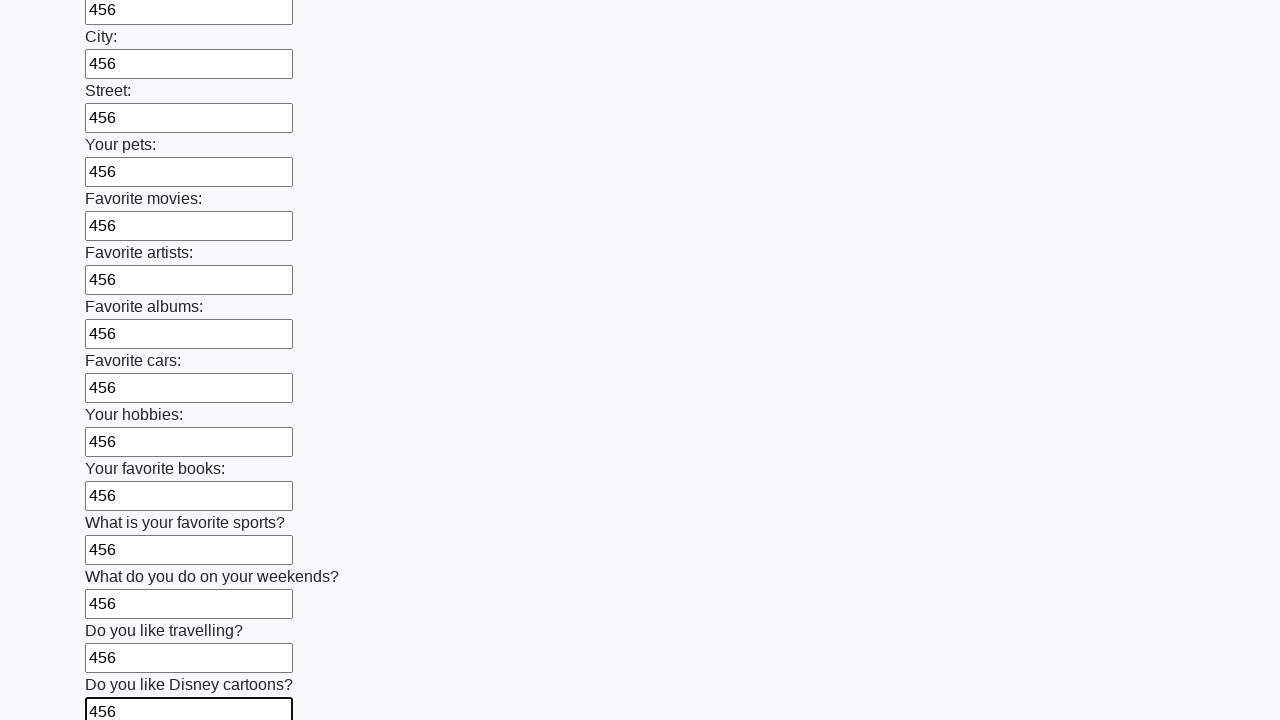

Filled text input field 18 of 100 with '456' on [type="text"] >> nth=17
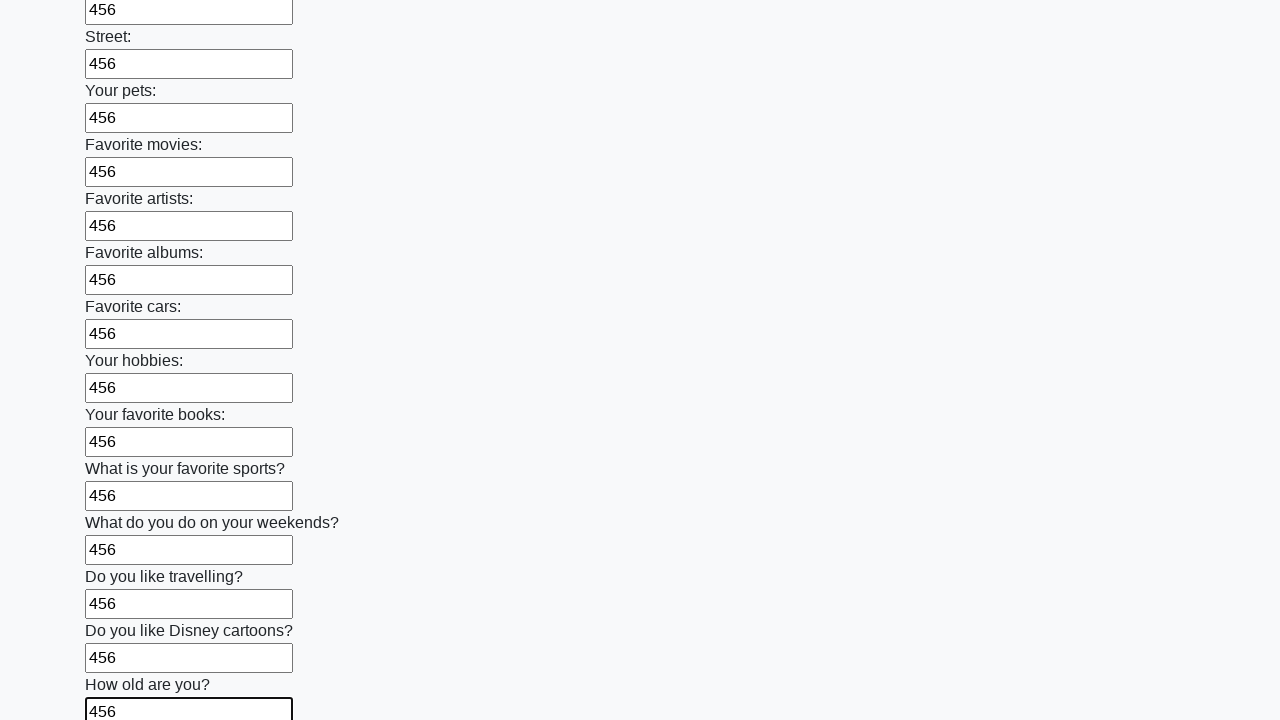

Filled text input field 19 of 100 with '456' on [type="text"] >> nth=18
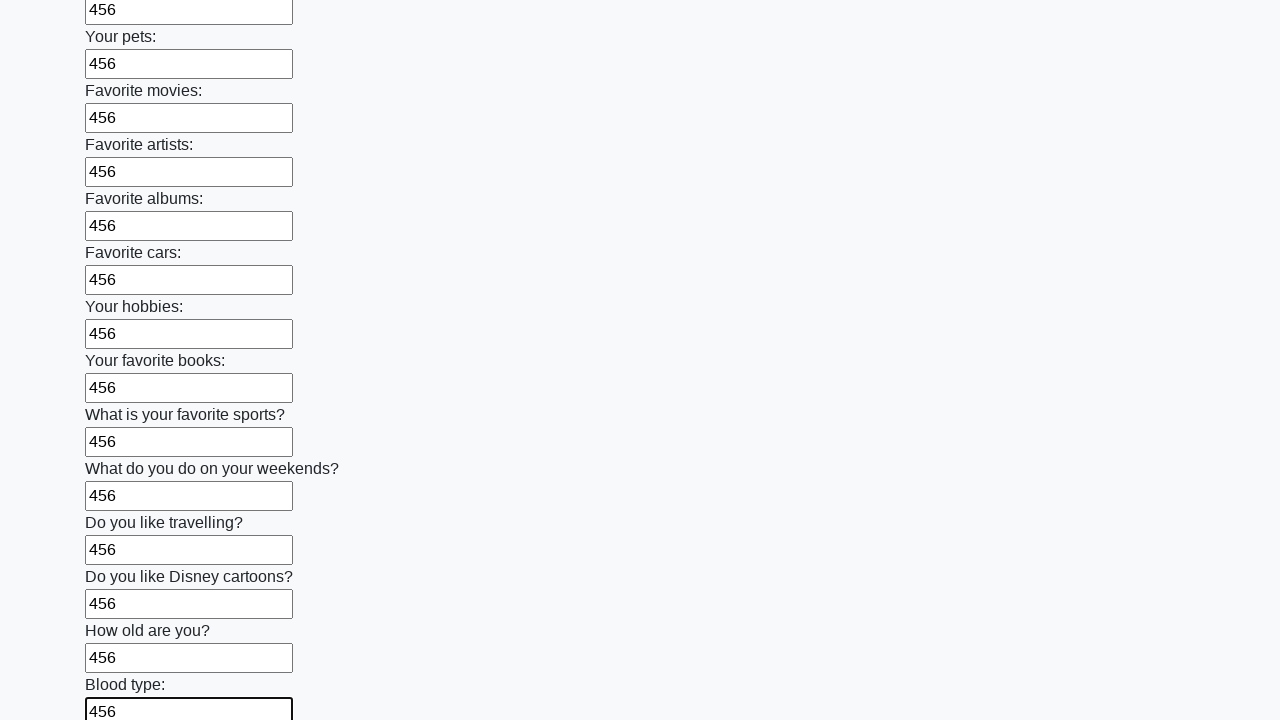

Filled text input field 20 of 100 with '456' on [type="text"] >> nth=19
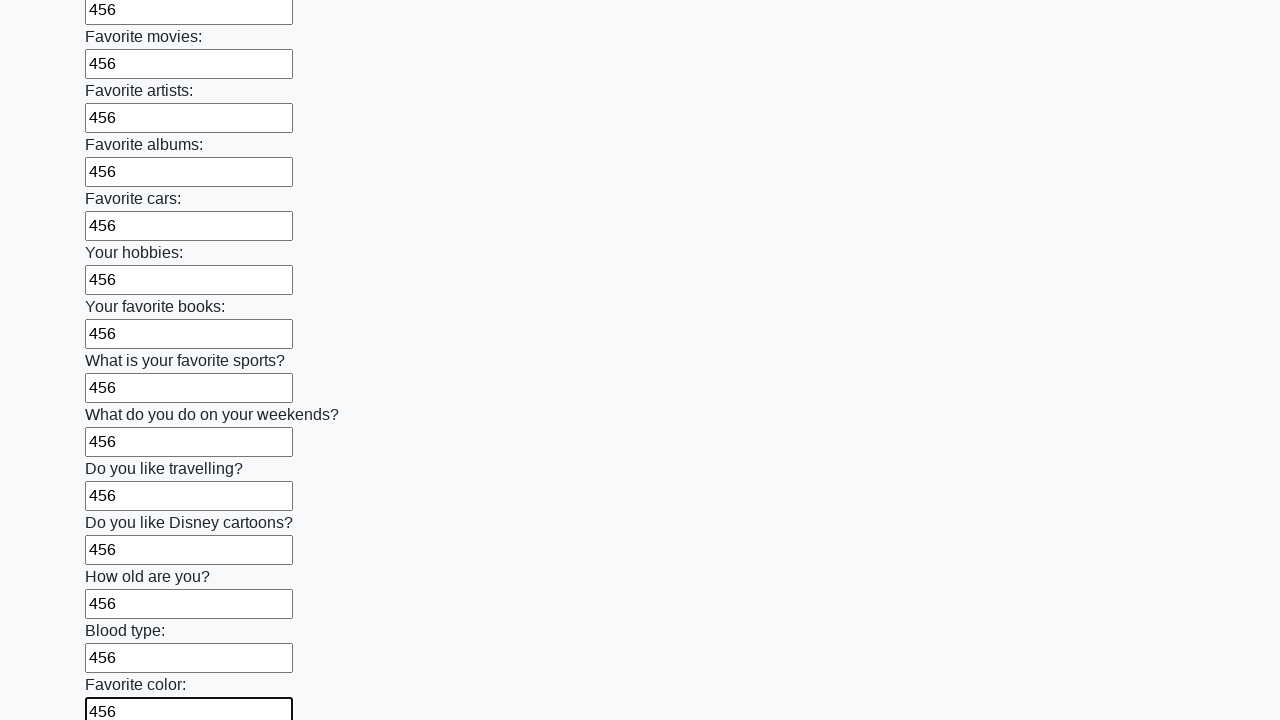

Filled text input field 21 of 100 with '456' on [type="text"] >> nth=20
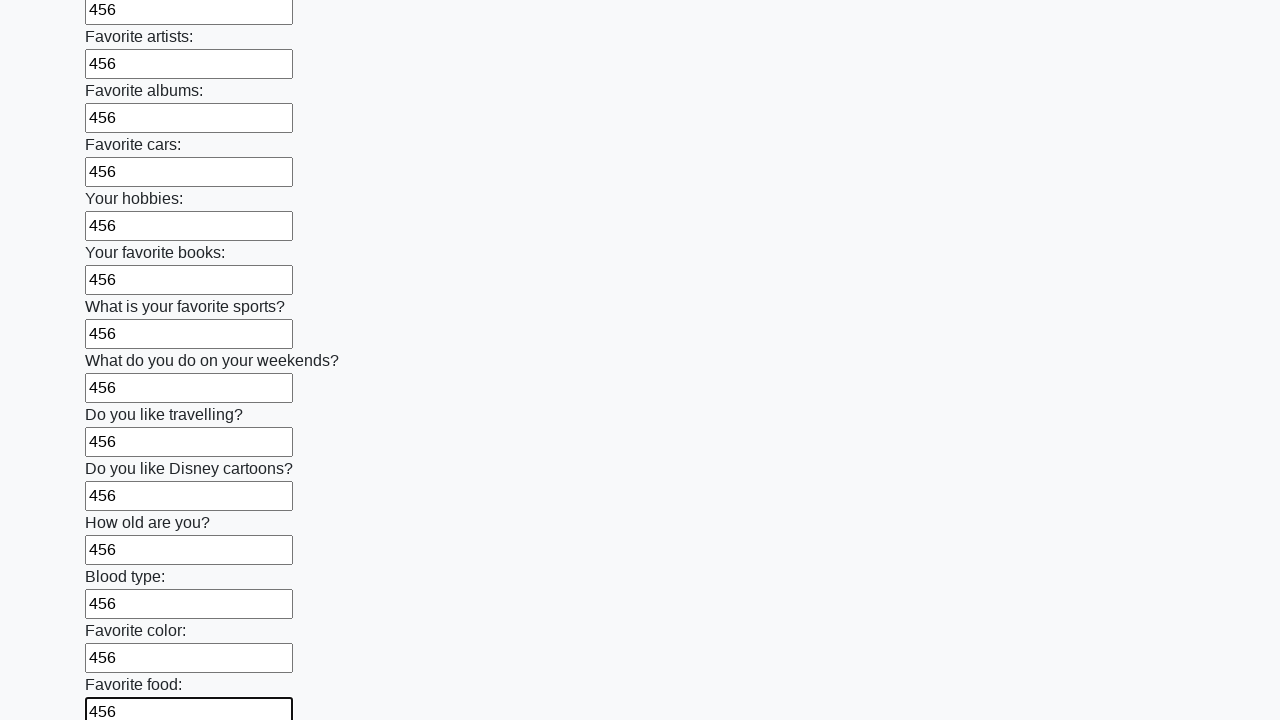

Filled text input field 22 of 100 with '456' on [type="text"] >> nth=21
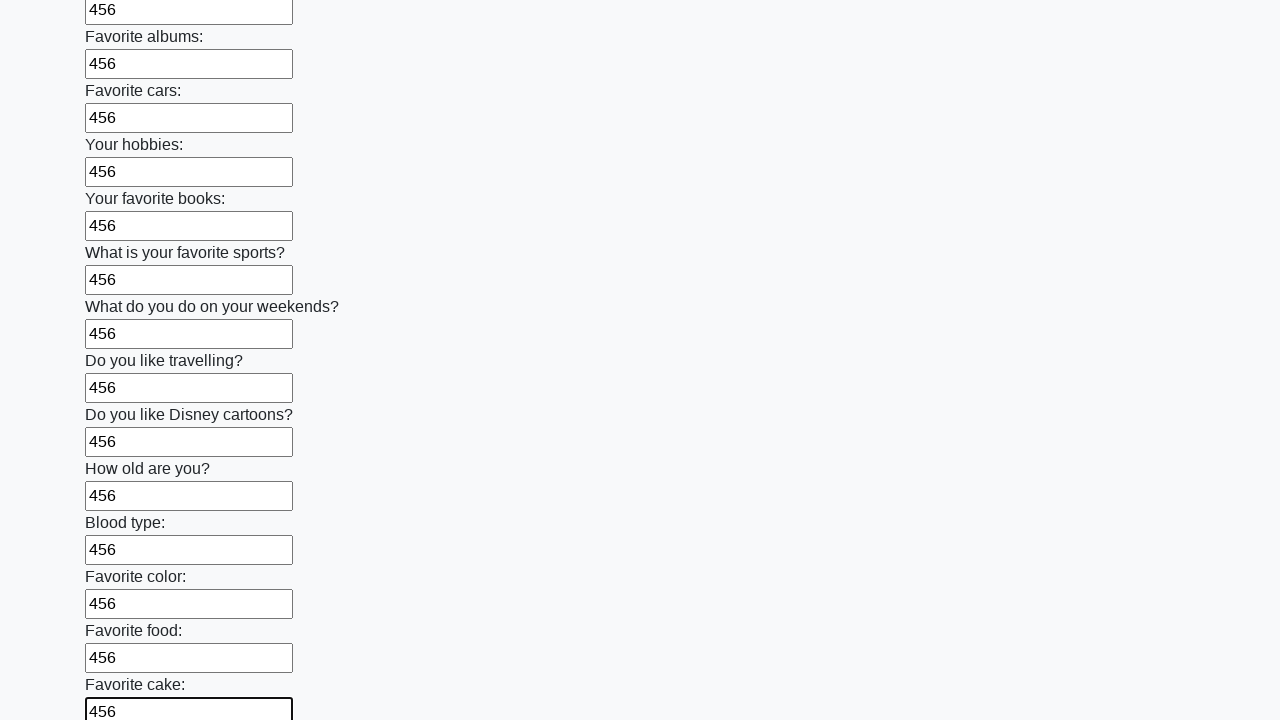

Filled text input field 23 of 100 with '456' on [type="text"] >> nth=22
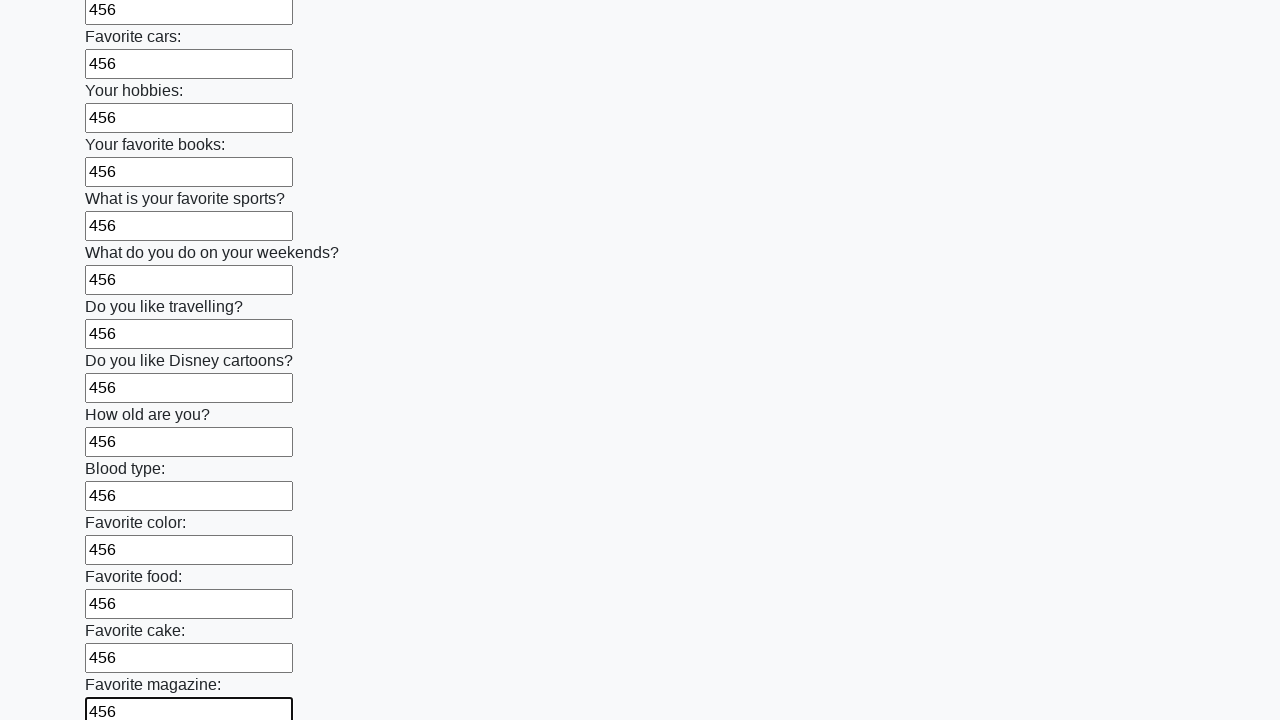

Filled text input field 24 of 100 with '456' on [type="text"] >> nth=23
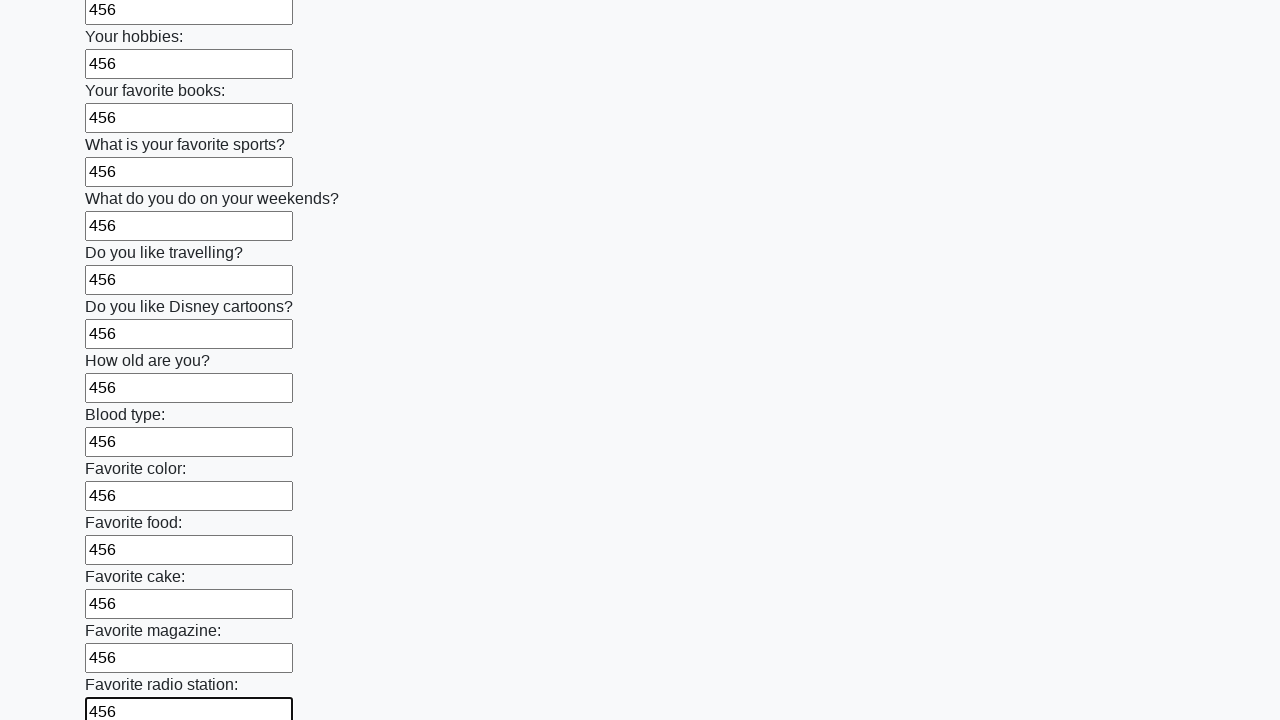

Filled text input field 25 of 100 with '456' on [type="text"] >> nth=24
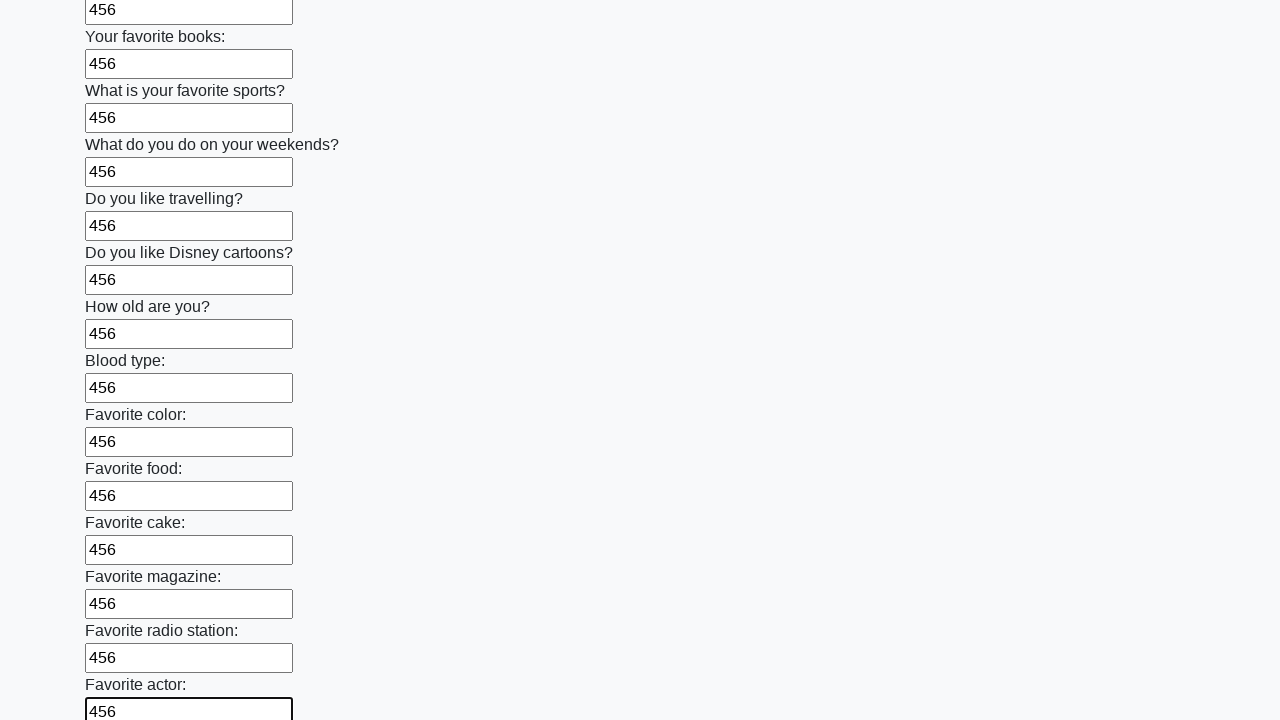

Filled text input field 26 of 100 with '456' on [type="text"] >> nth=25
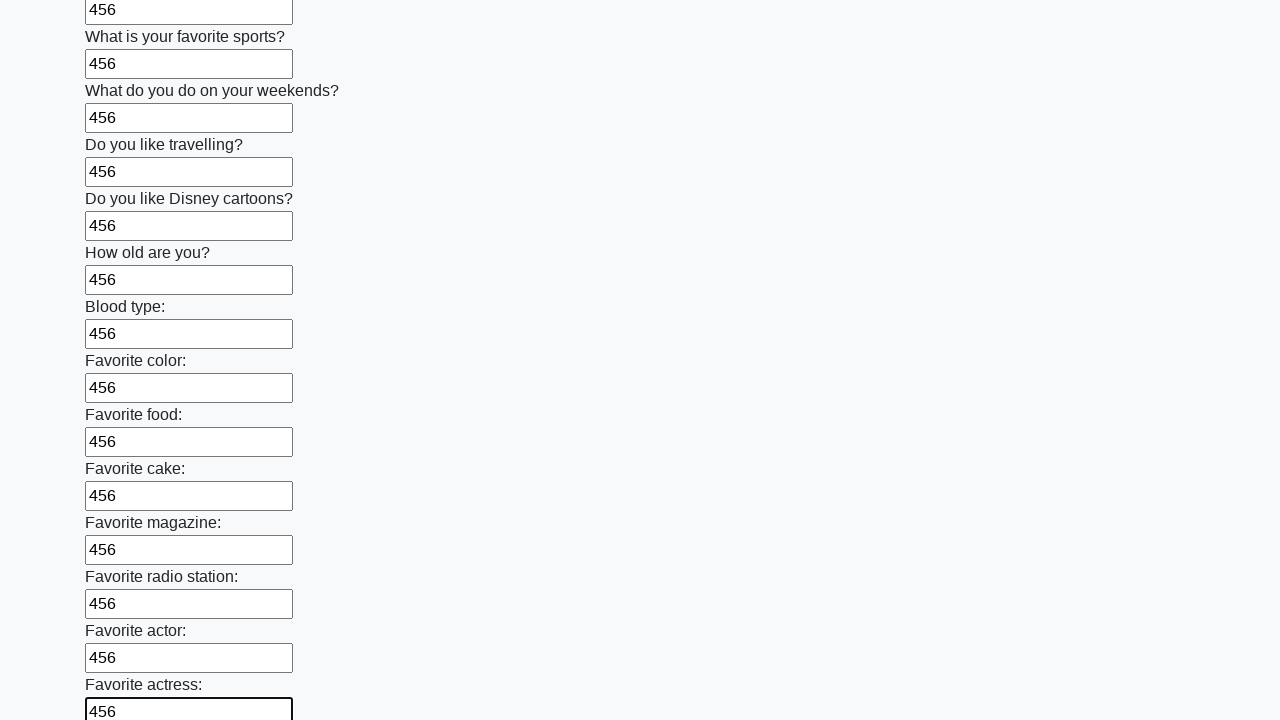

Filled text input field 27 of 100 with '456' on [type="text"] >> nth=26
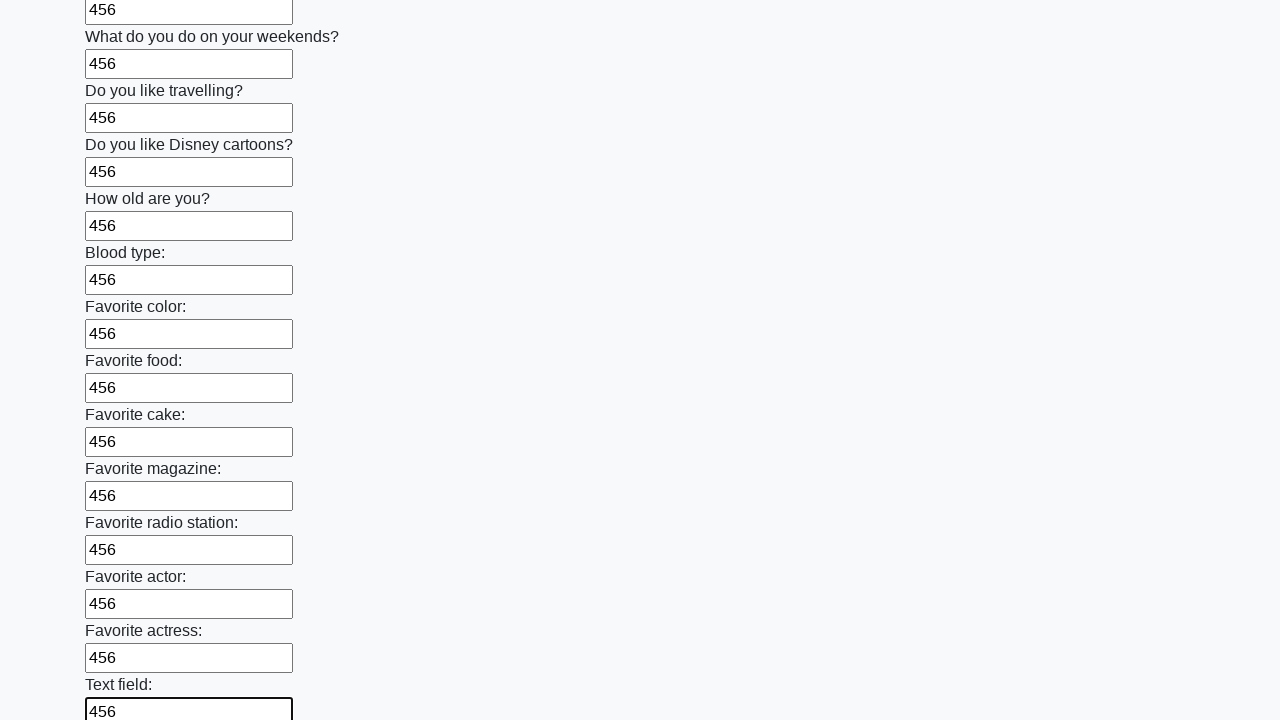

Filled text input field 28 of 100 with '456' on [type="text"] >> nth=27
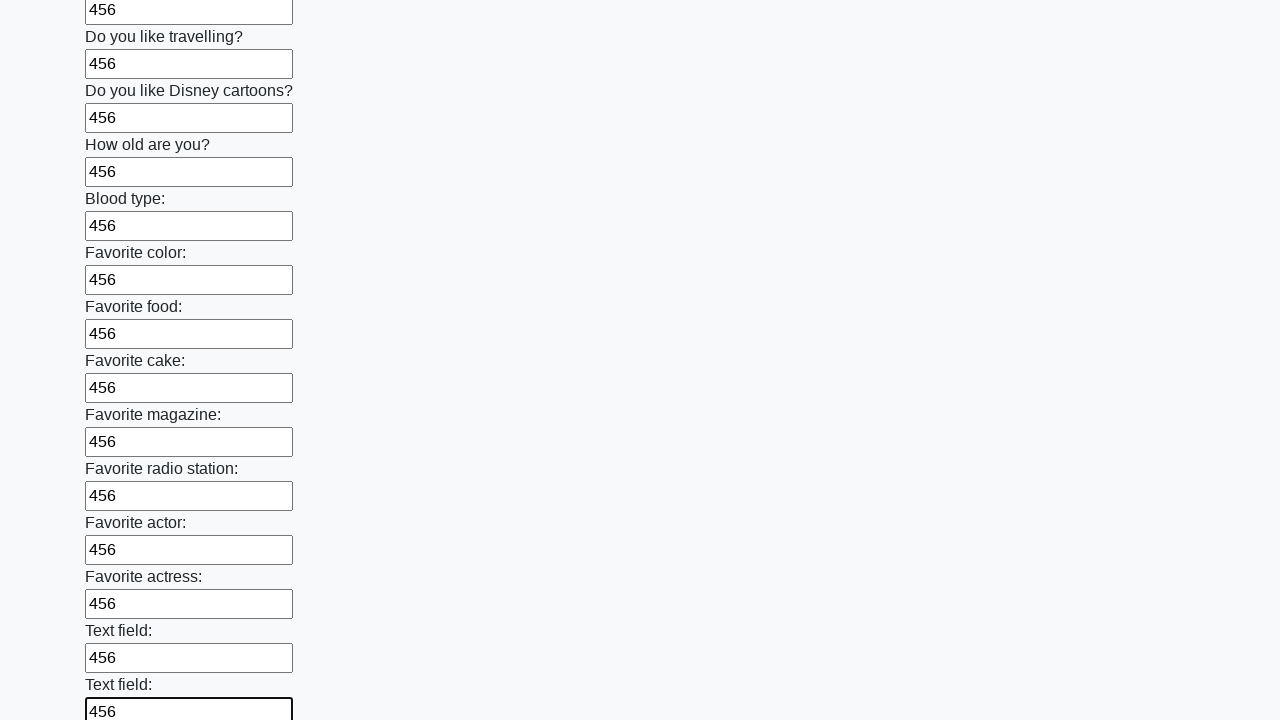

Filled text input field 29 of 100 with '456' on [type="text"] >> nth=28
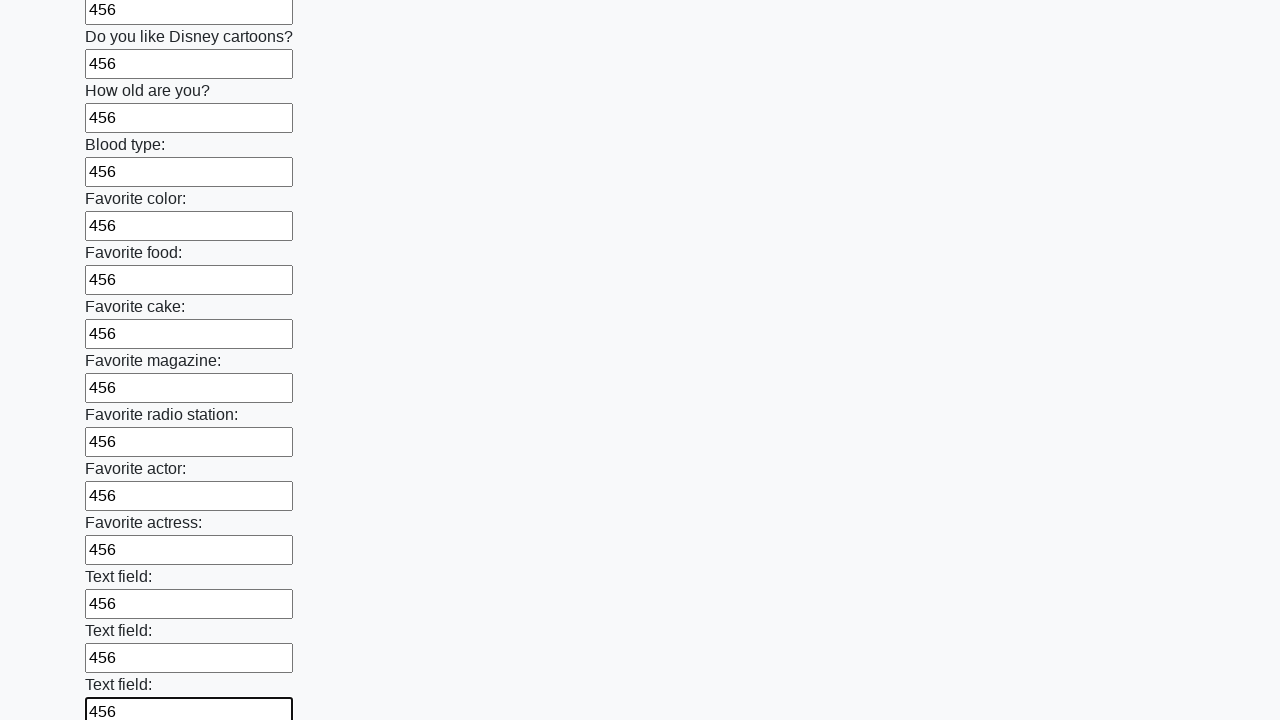

Filled text input field 30 of 100 with '456' on [type="text"] >> nth=29
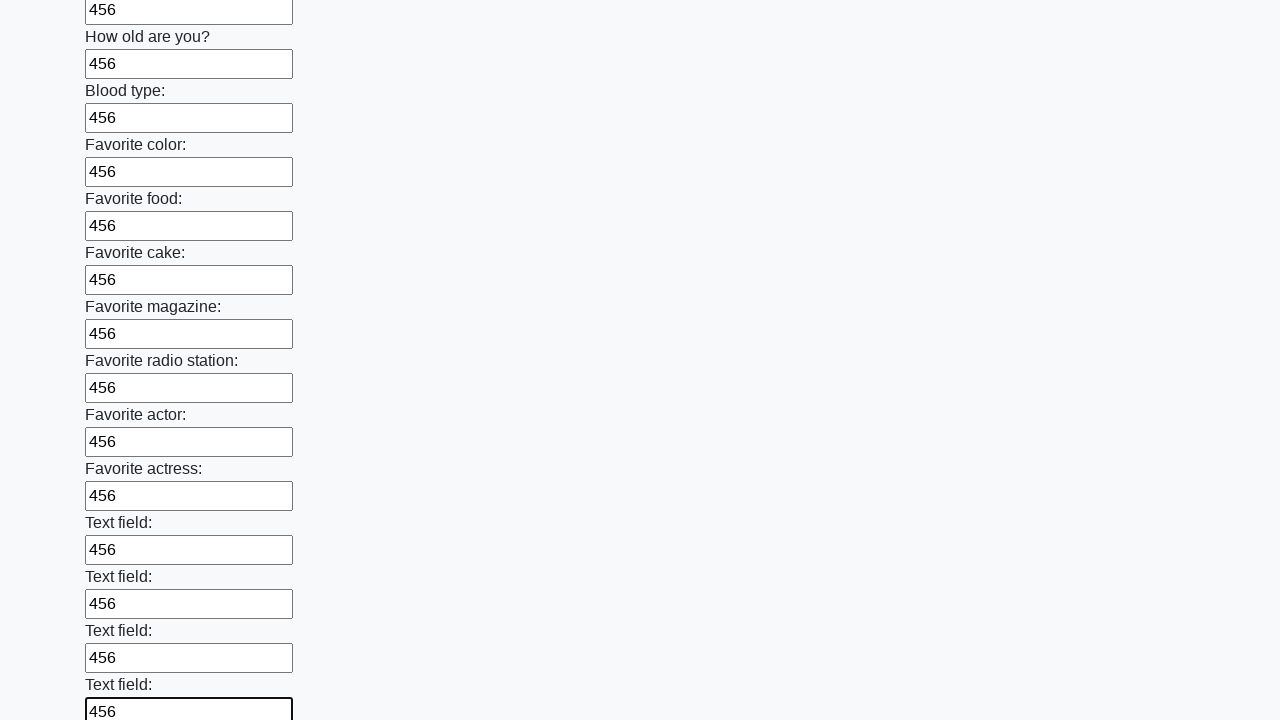

Filled text input field 31 of 100 with '456' on [type="text"] >> nth=30
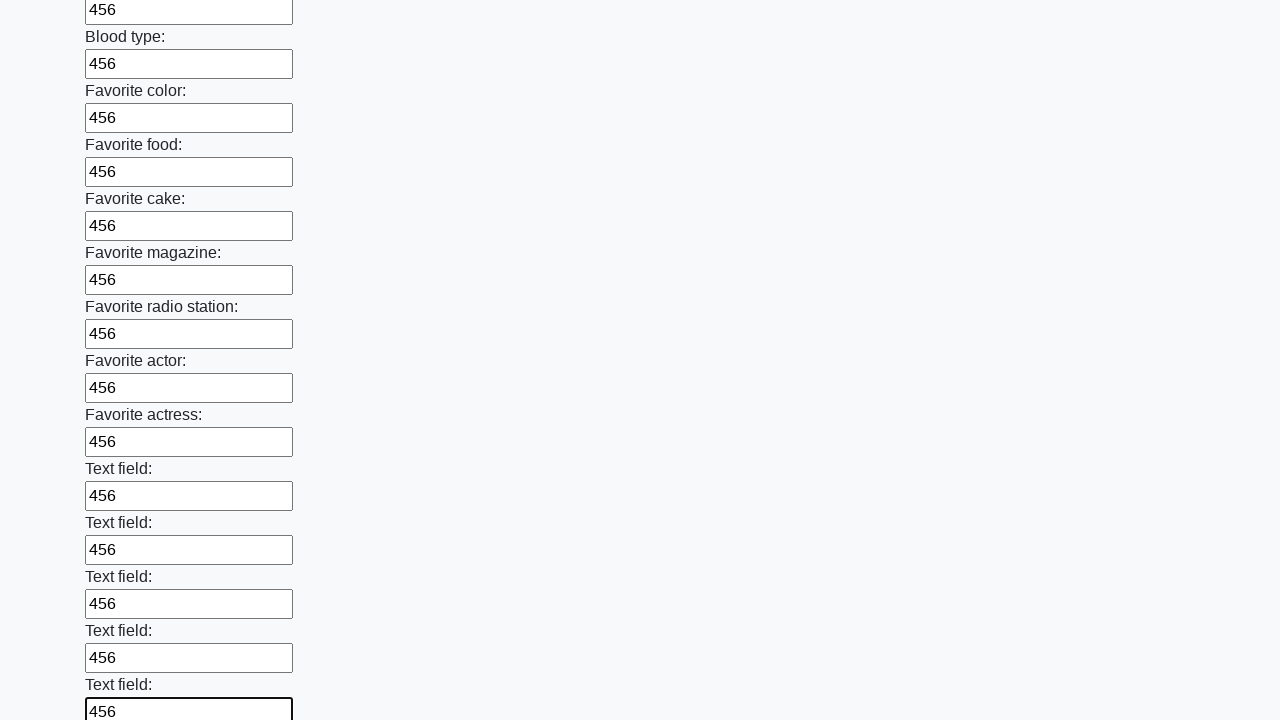

Filled text input field 32 of 100 with '456' on [type="text"] >> nth=31
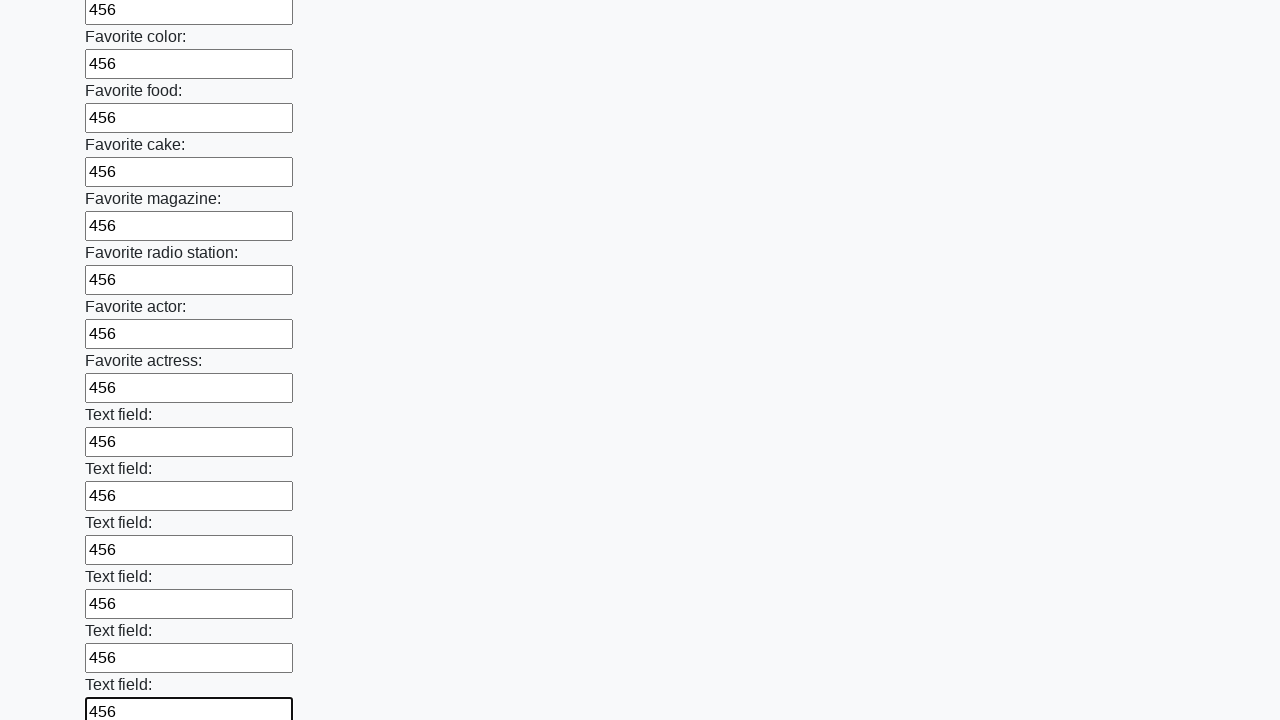

Filled text input field 33 of 100 with '456' on [type="text"] >> nth=32
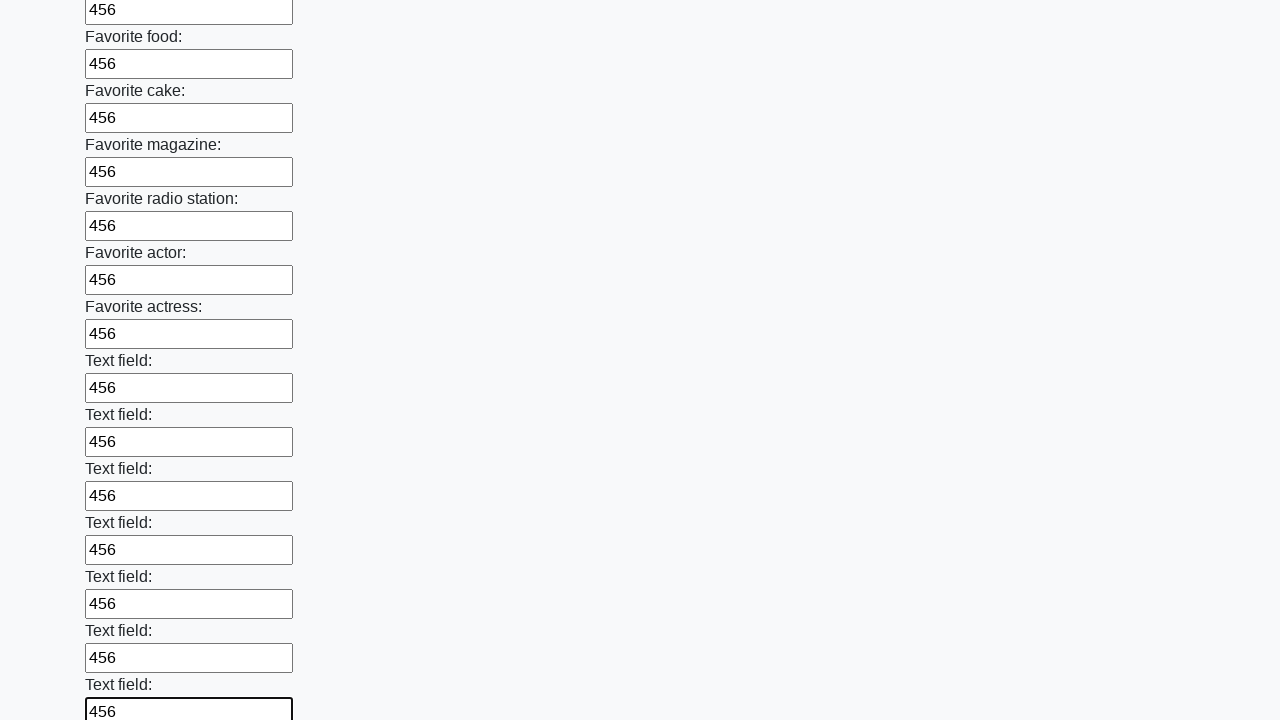

Filled text input field 34 of 100 with '456' on [type="text"] >> nth=33
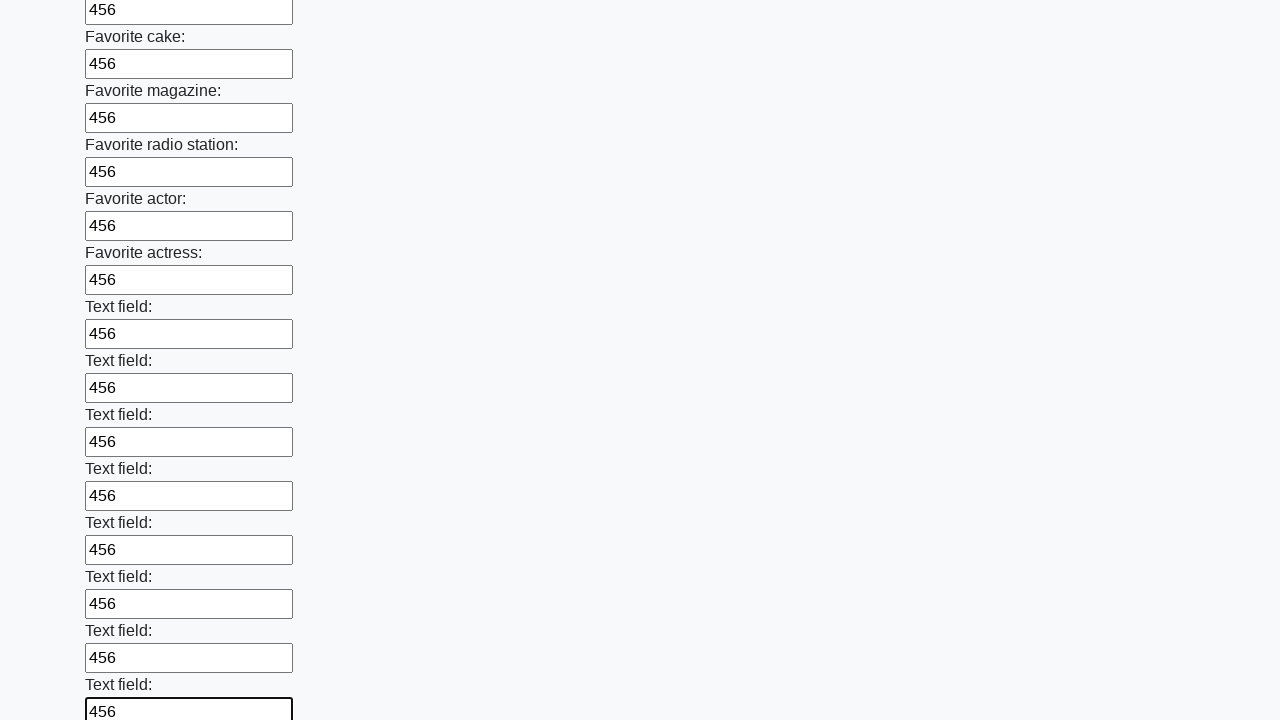

Filled text input field 35 of 100 with '456' on [type="text"] >> nth=34
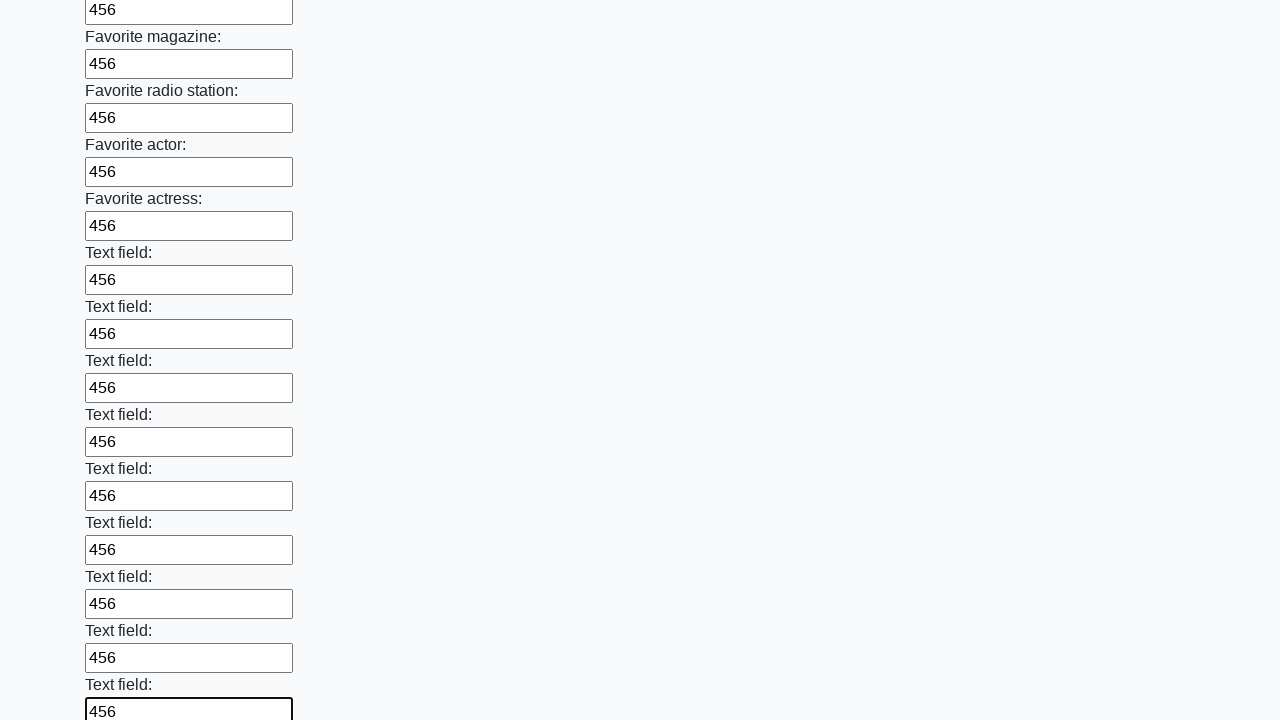

Filled text input field 36 of 100 with '456' on [type="text"] >> nth=35
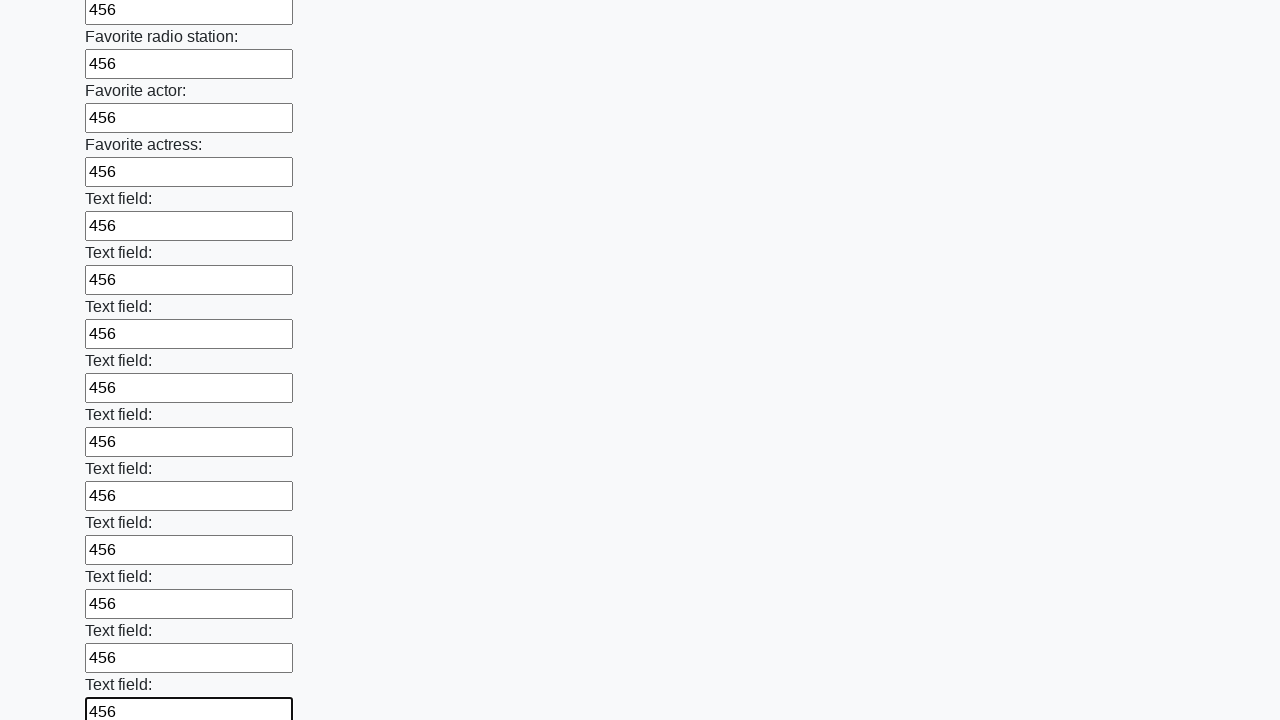

Filled text input field 37 of 100 with '456' on [type="text"] >> nth=36
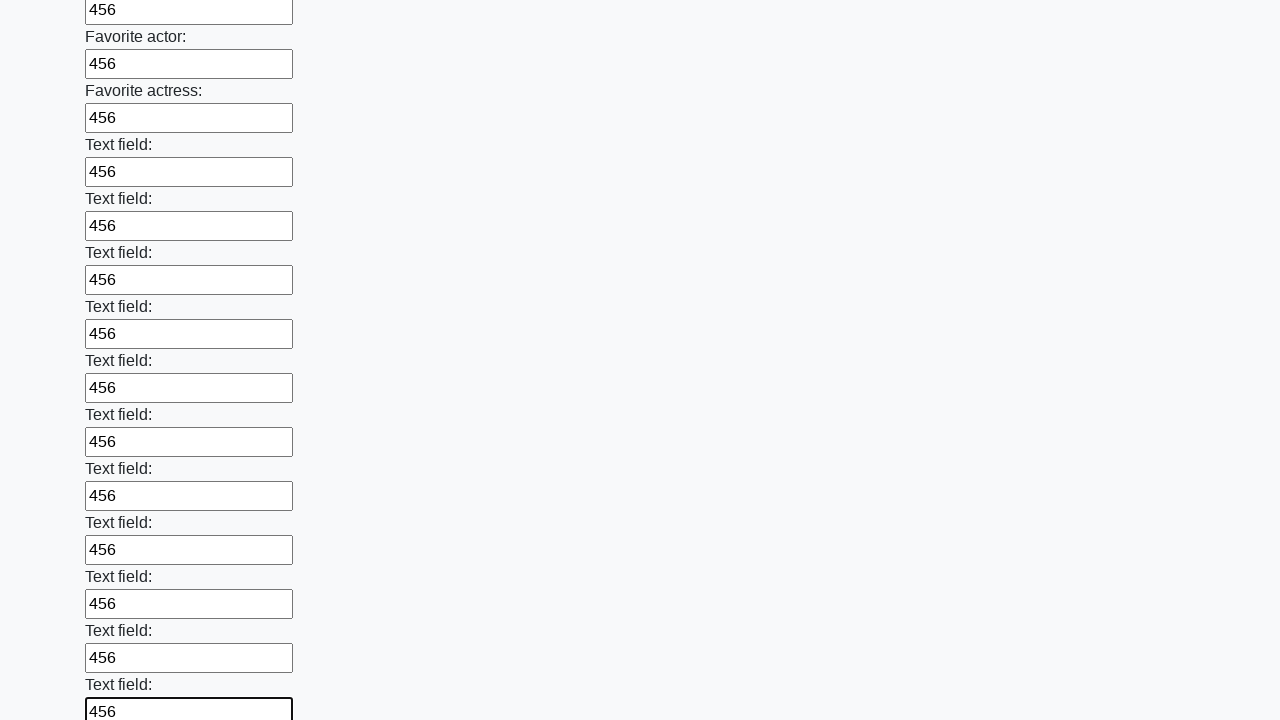

Filled text input field 38 of 100 with '456' on [type="text"] >> nth=37
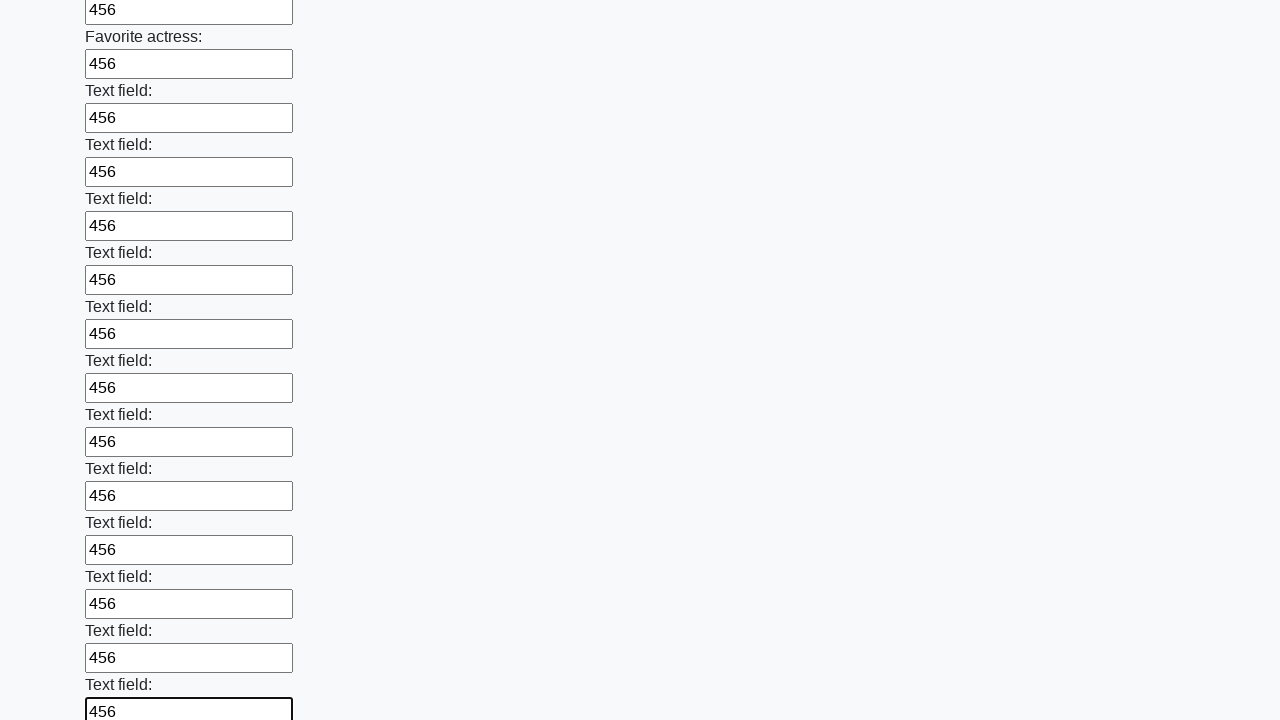

Filled text input field 39 of 100 with '456' on [type="text"] >> nth=38
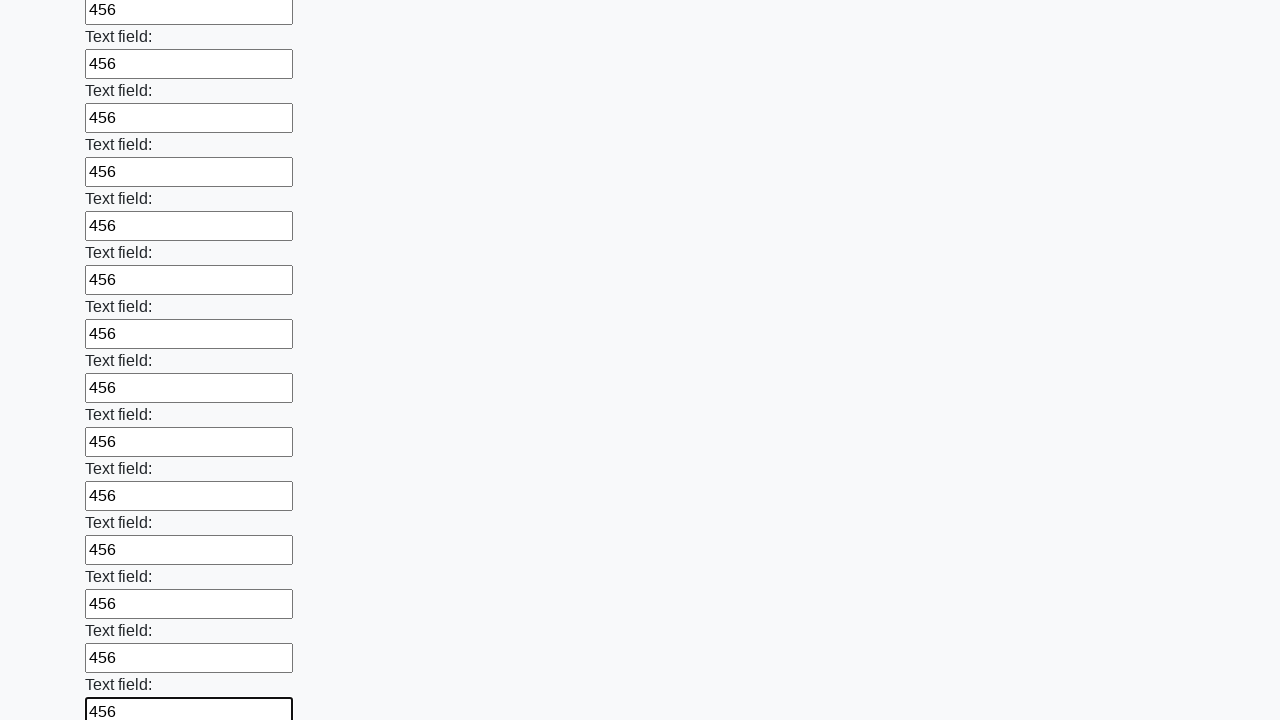

Filled text input field 40 of 100 with '456' on [type="text"] >> nth=39
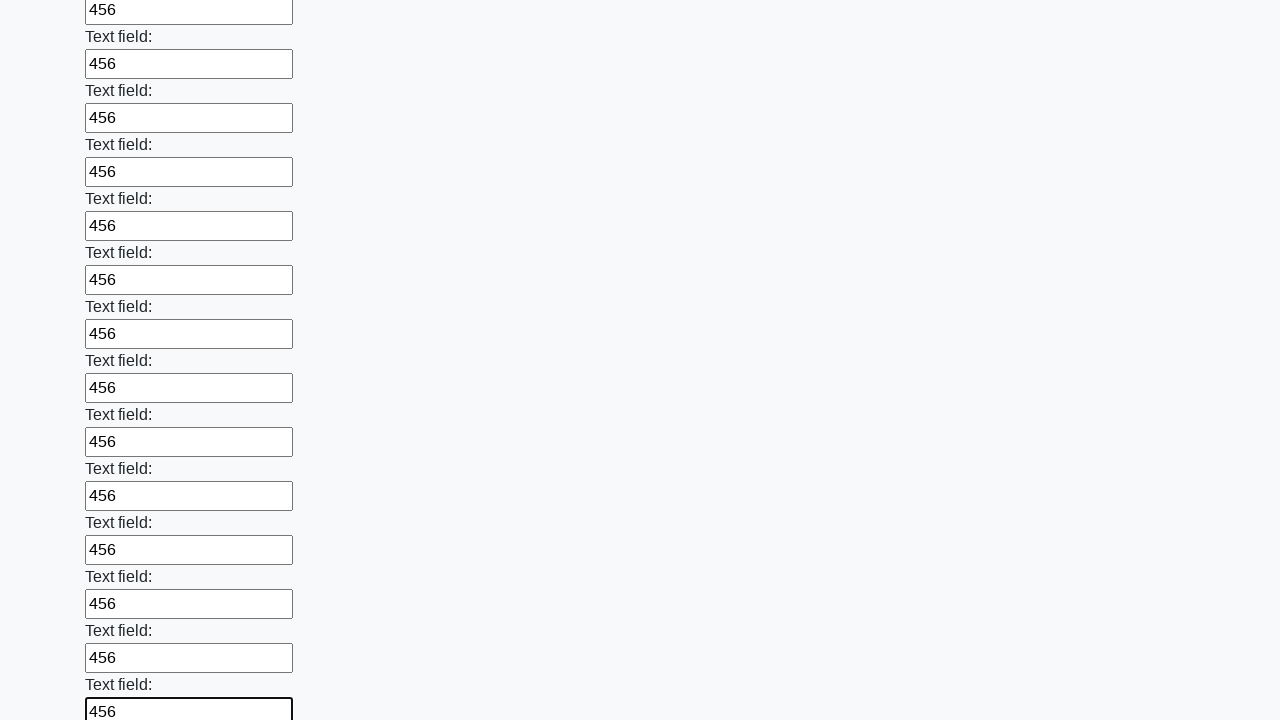

Filled text input field 41 of 100 with '456' on [type="text"] >> nth=40
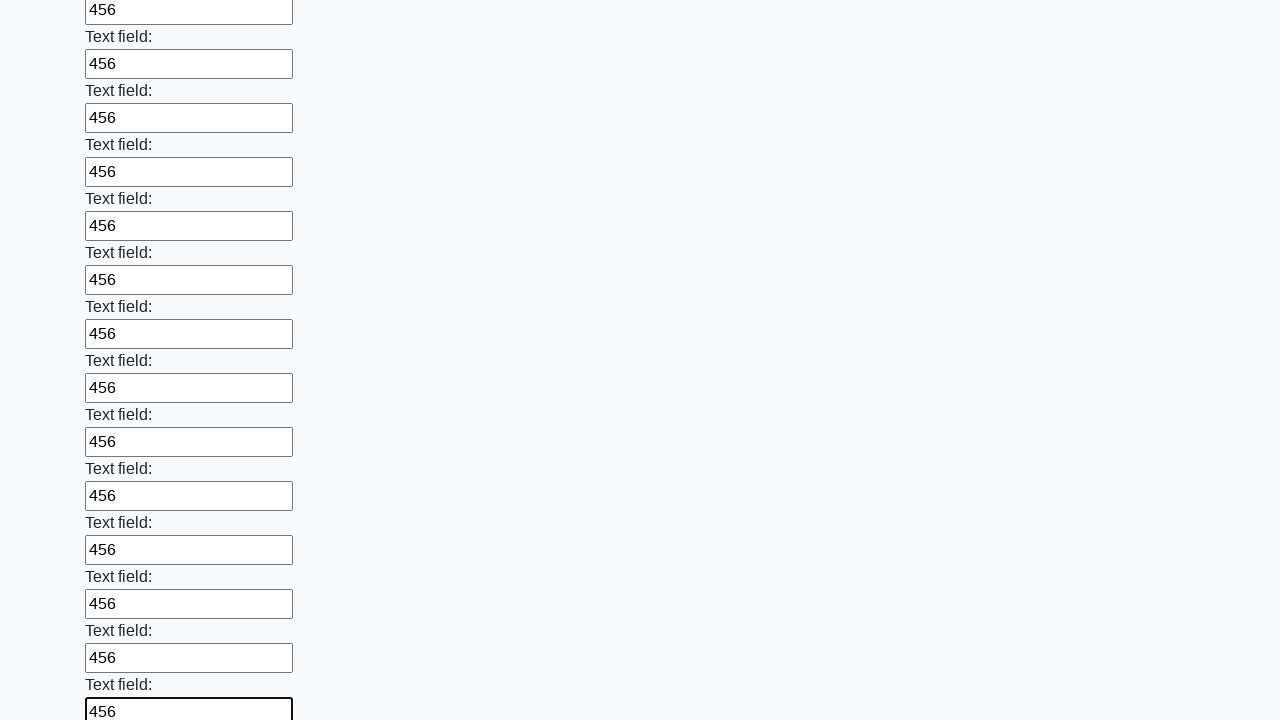

Filled text input field 42 of 100 with '456' on [type="text"] >> nth=41
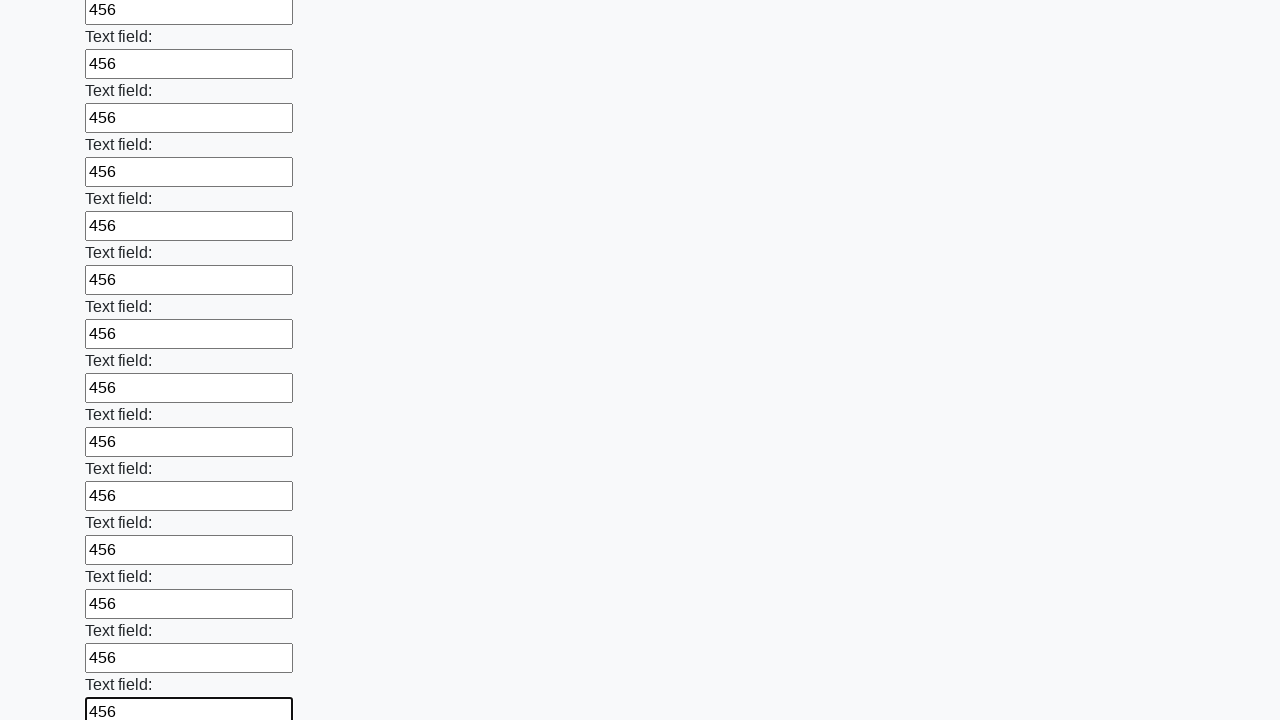

Filled text input field 43 of 100 with '456' on [type="text"] >> nth=42
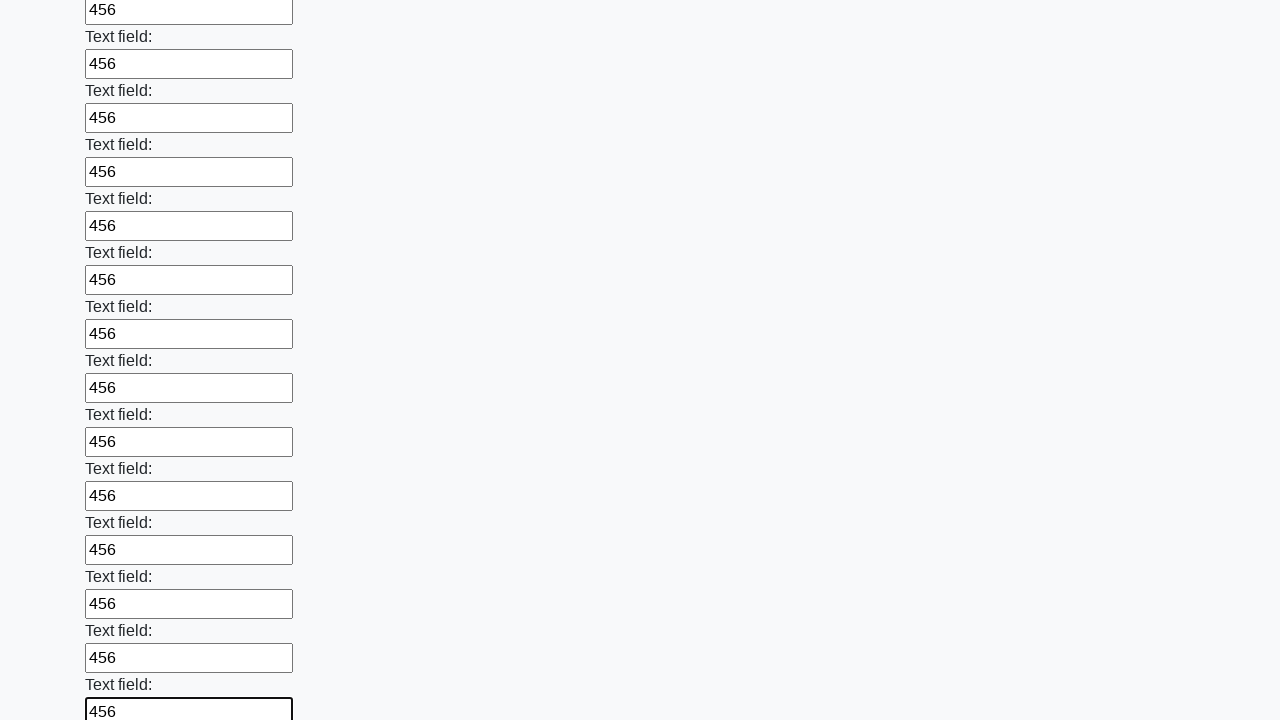

Filled text input field 44 of 100 with '456' on [type="text"] >> nth=43
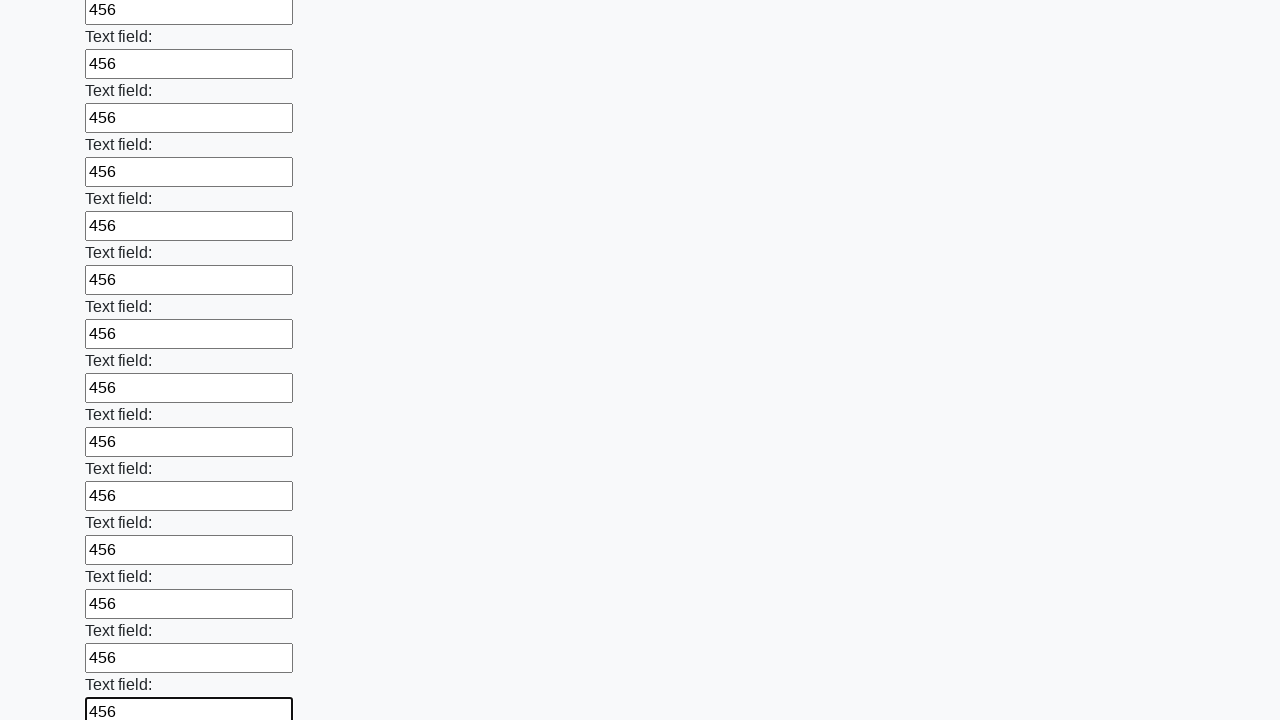

Filled text input field 45 of 100 with '456' on [type="text"] >> nth=44
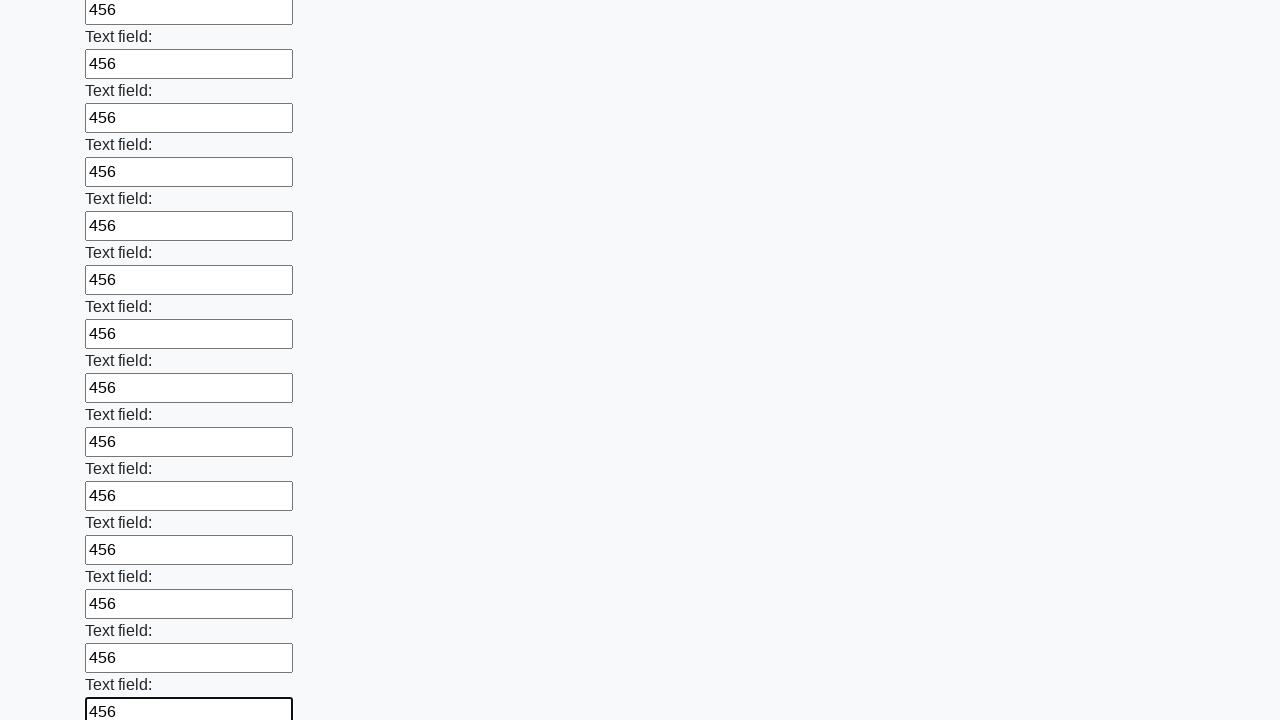

Filled text input field 46 of 100 with '456' on [type="text"] >> nth=45
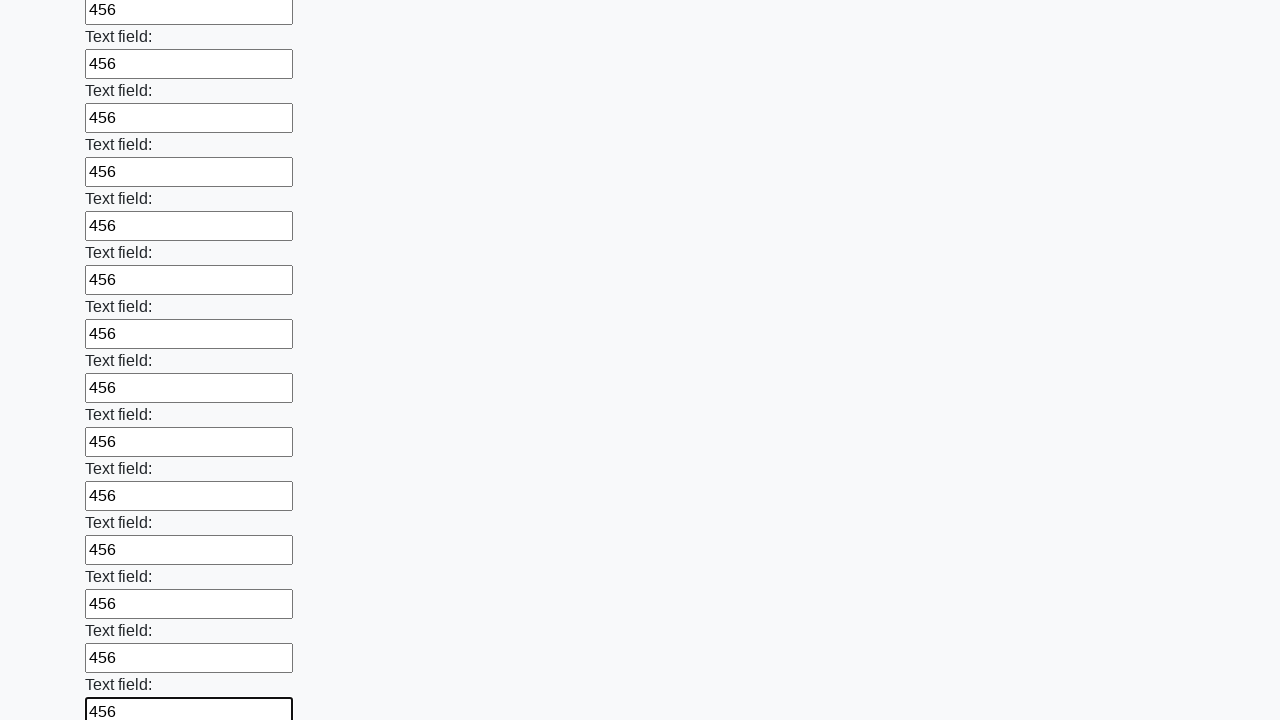

Filled text input field 47 of 100 with '456' on [type="text"] >> nth=46
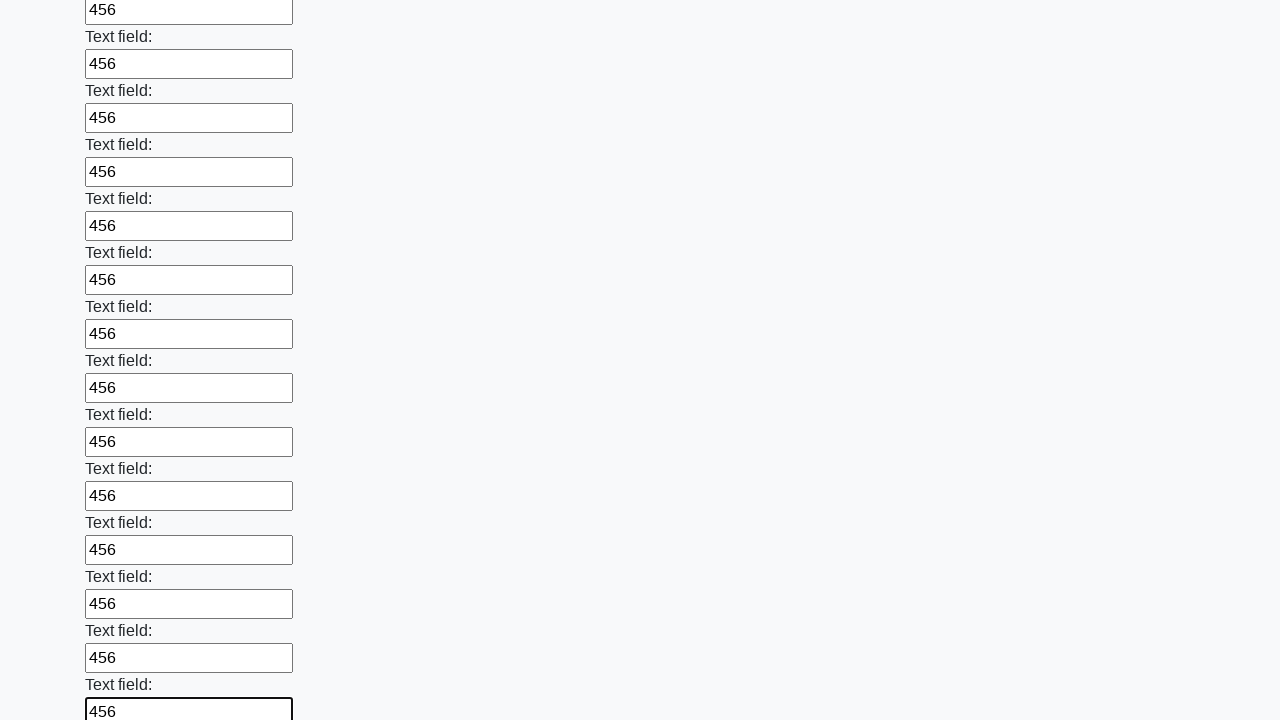

Filled text input field 48 of 100 with '456' on [type="text"] >> nth=47
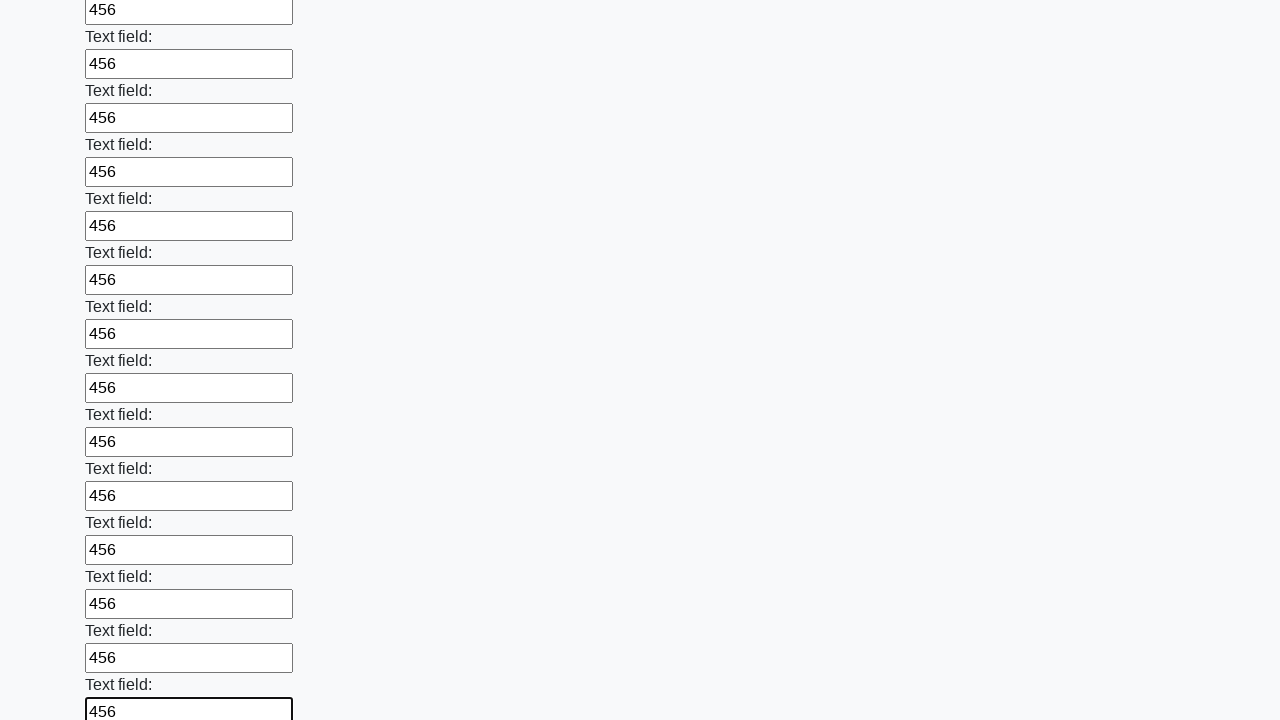

Filled text input field 49 of 100 with '456' on [type="text"] >> nth=48
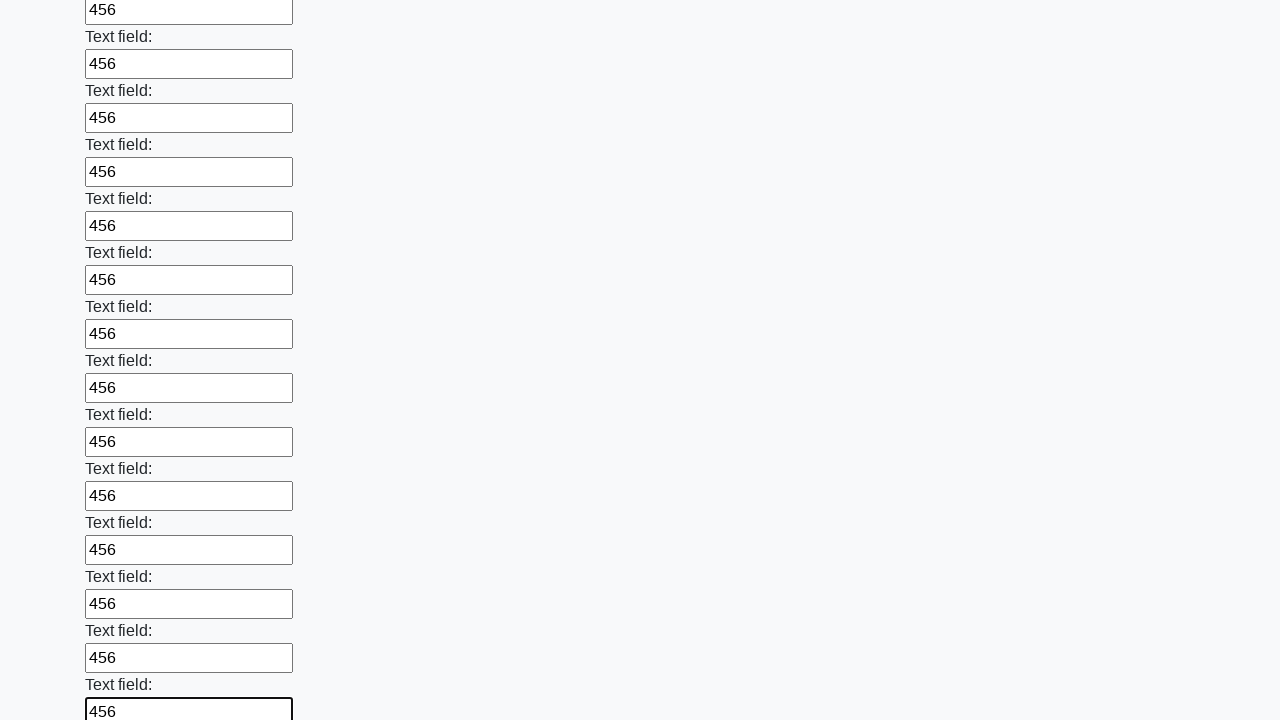

Filled text input field 50 of 100 with '456' on [type="text"] >> nth=49
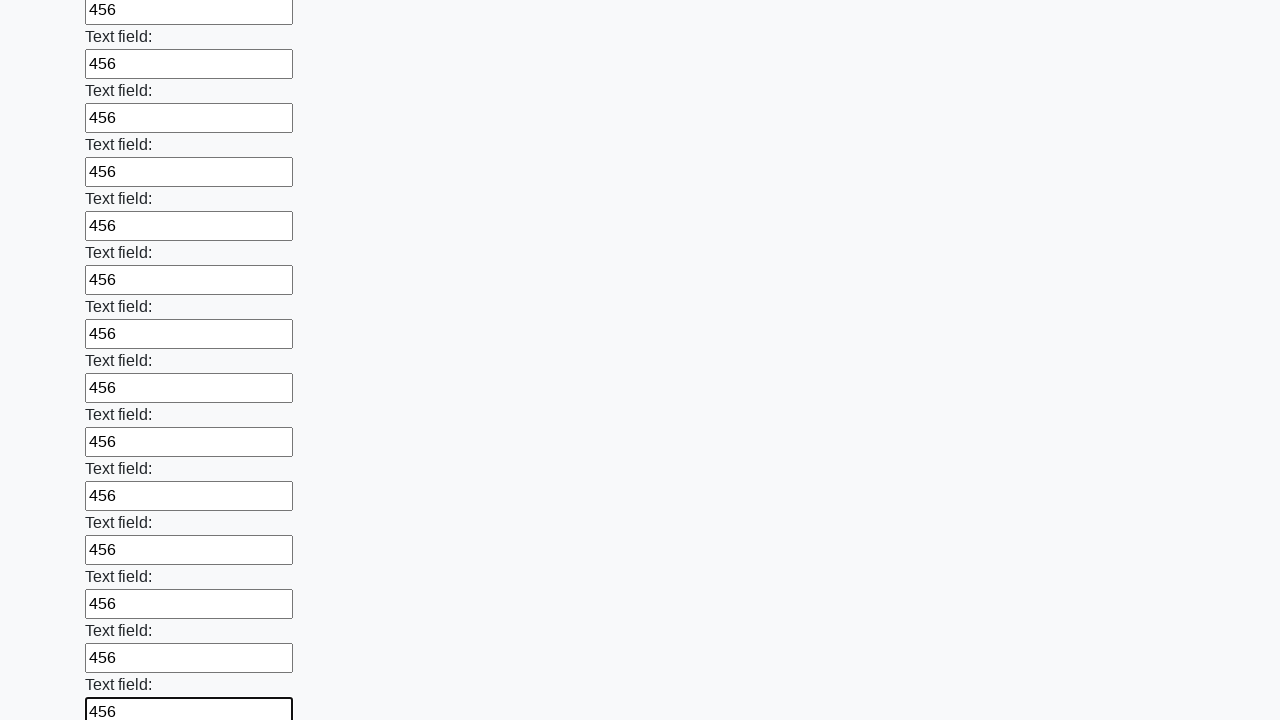

Filled text input field 51 of 100 with '456' on [type="text"] >> nth=50
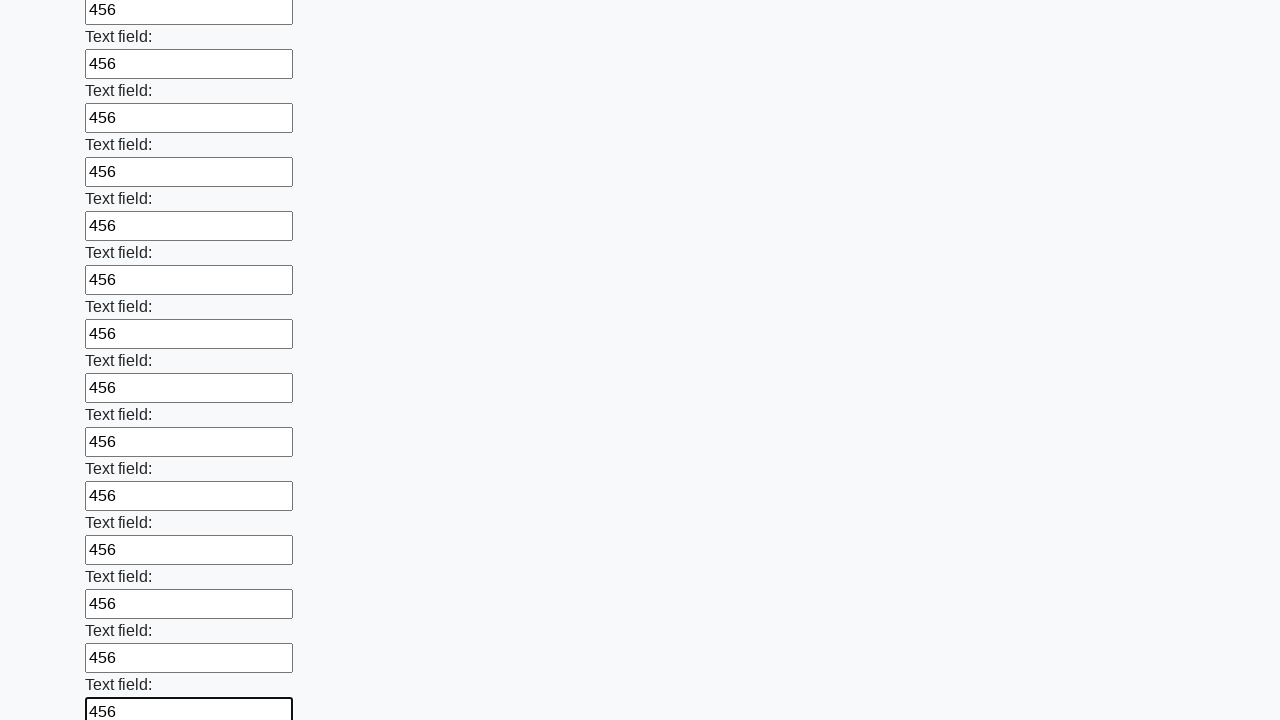

Filled text input field 52 of 100 with '456' on [type="text"] >> nth=51
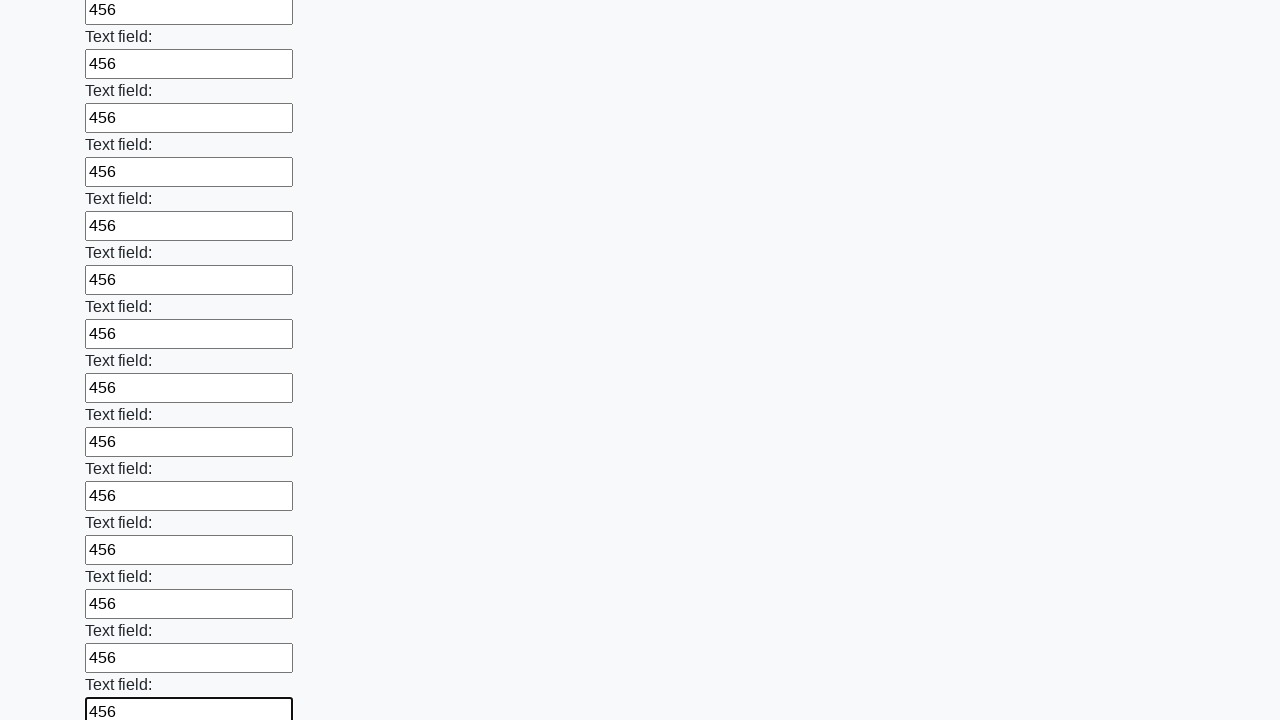

Filled text input field 53 of 100 with '456' on [type="text"] >> nth=52
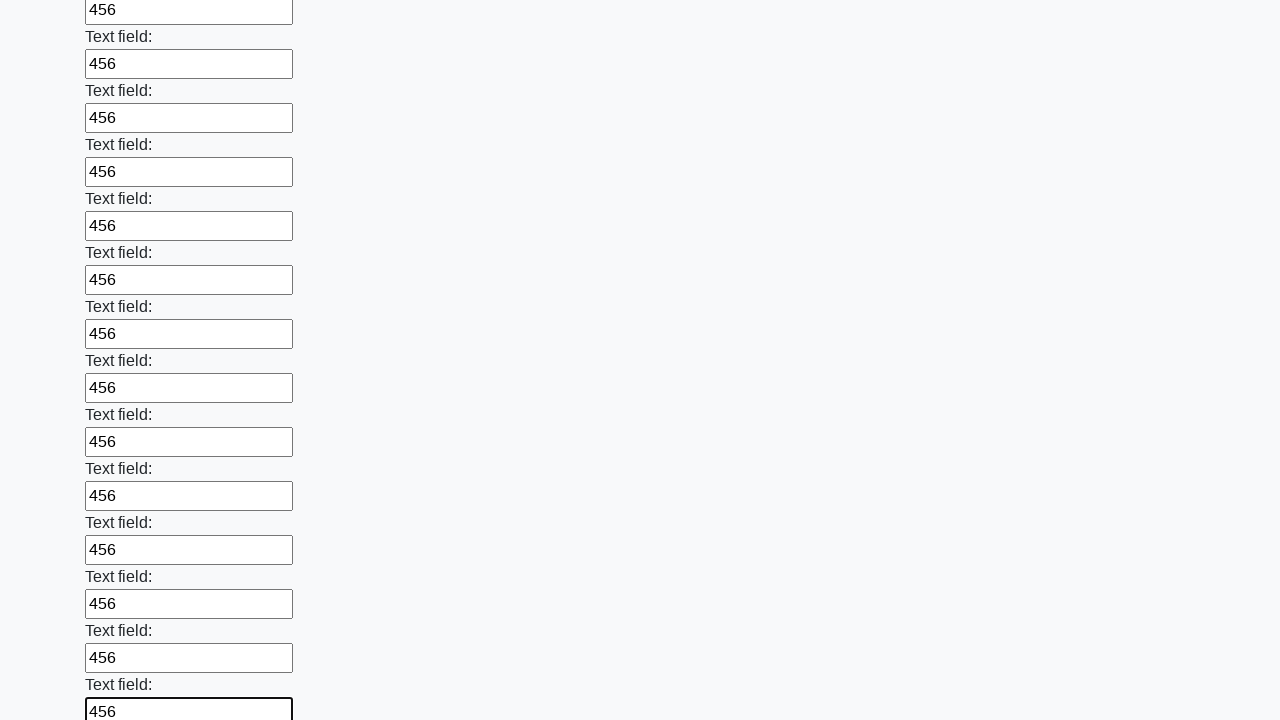

Filled text input field 54 of 100 with '456' on [type="text"] >> nth=53
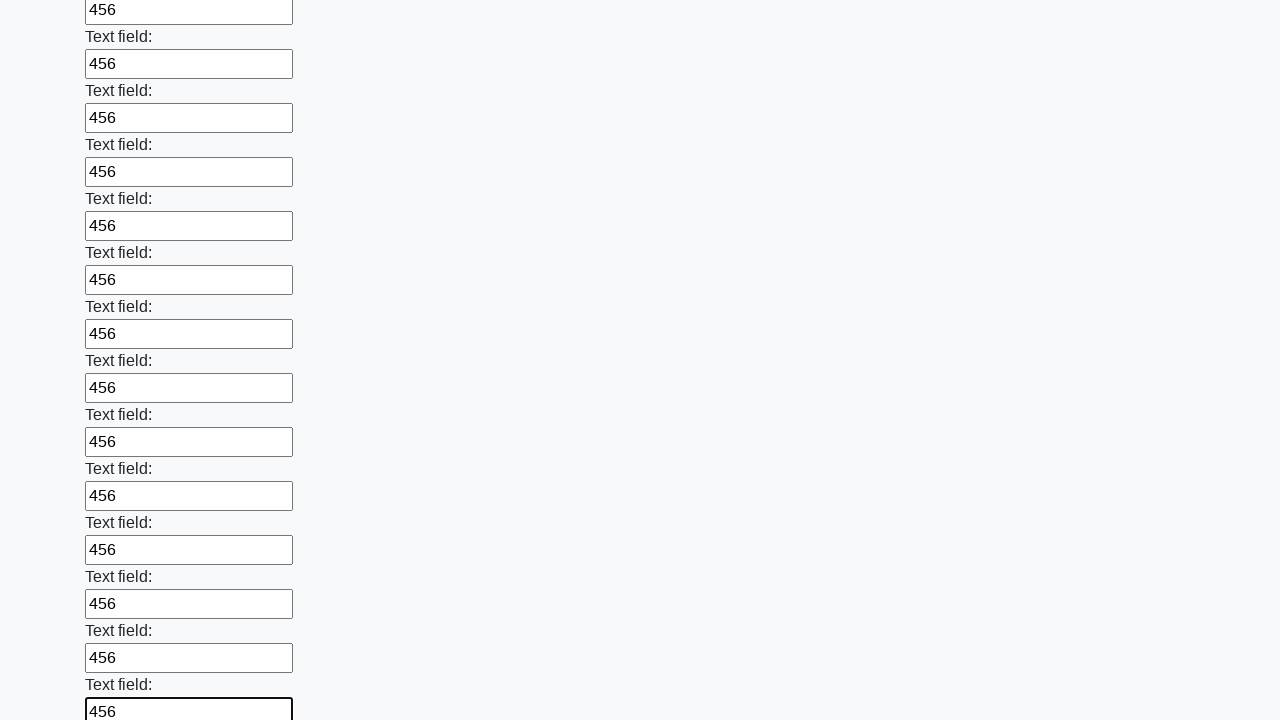

Filled text input field 55 of 100 with '456' on [type="text"] >> nth=54
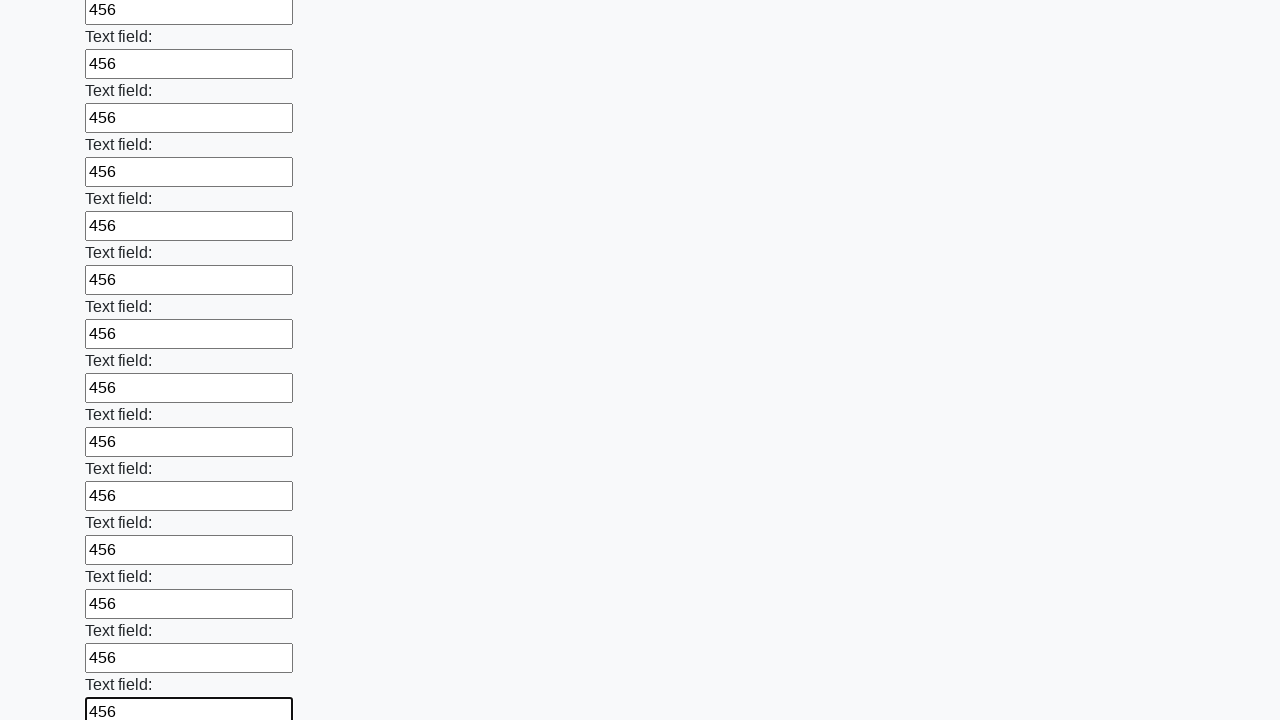

Filled text input field 56 of 100 with '456' on [type="text"] >> nth=55
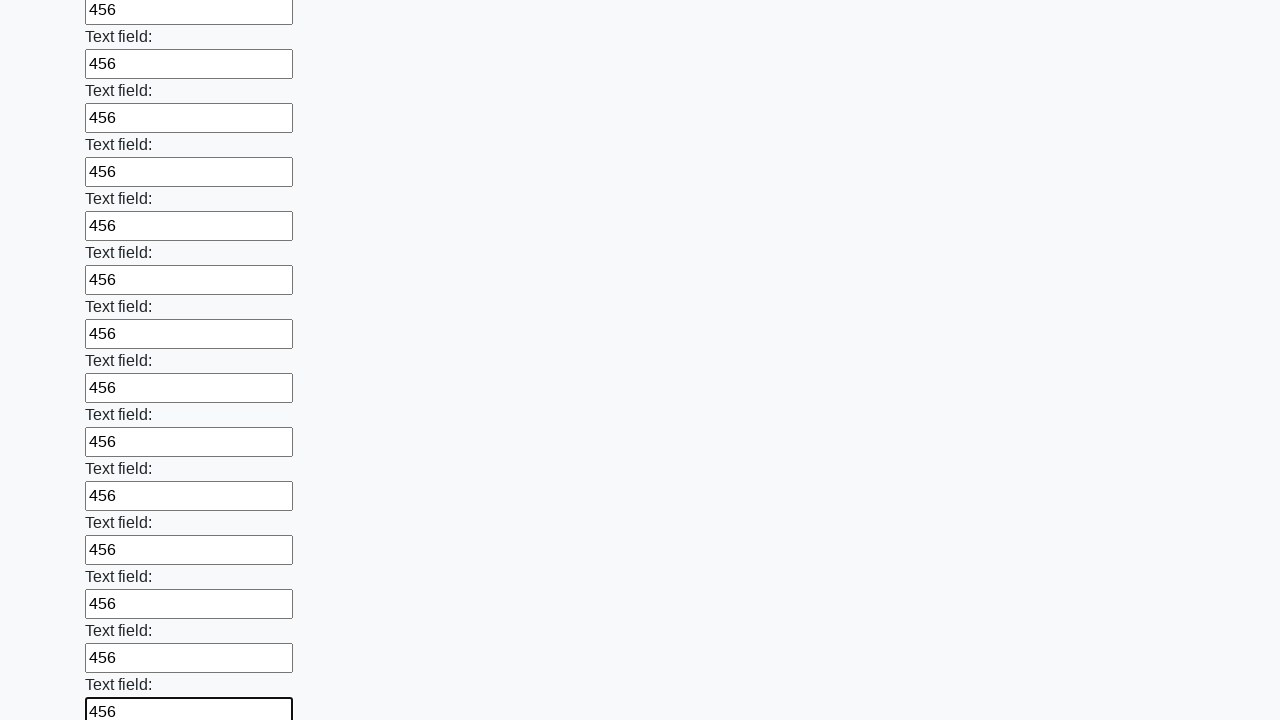

Filled text input field 57 of 100 with '456' on [type="text"] >> nth=56
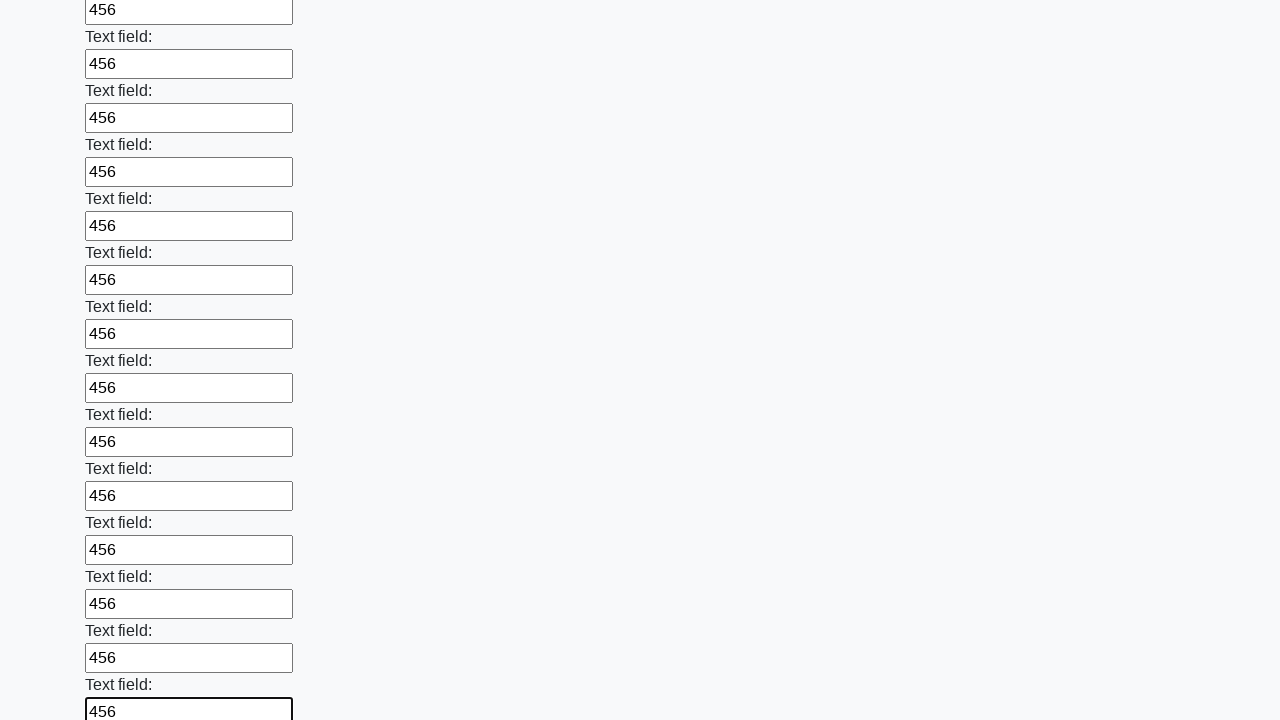

Filled text input field 58 of 100 with '456' on [type="text"] >> nth=57
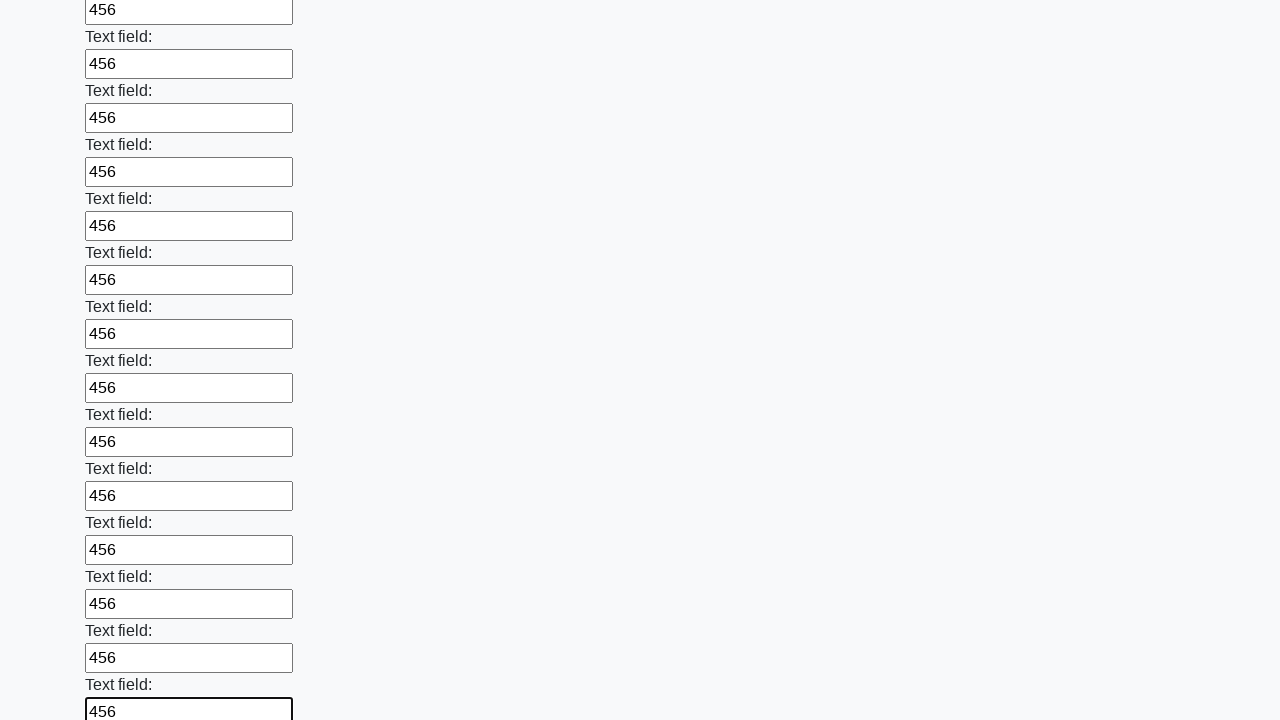

Filled text input field 59 of 100 with '456' on [type="text"] >> nth=58
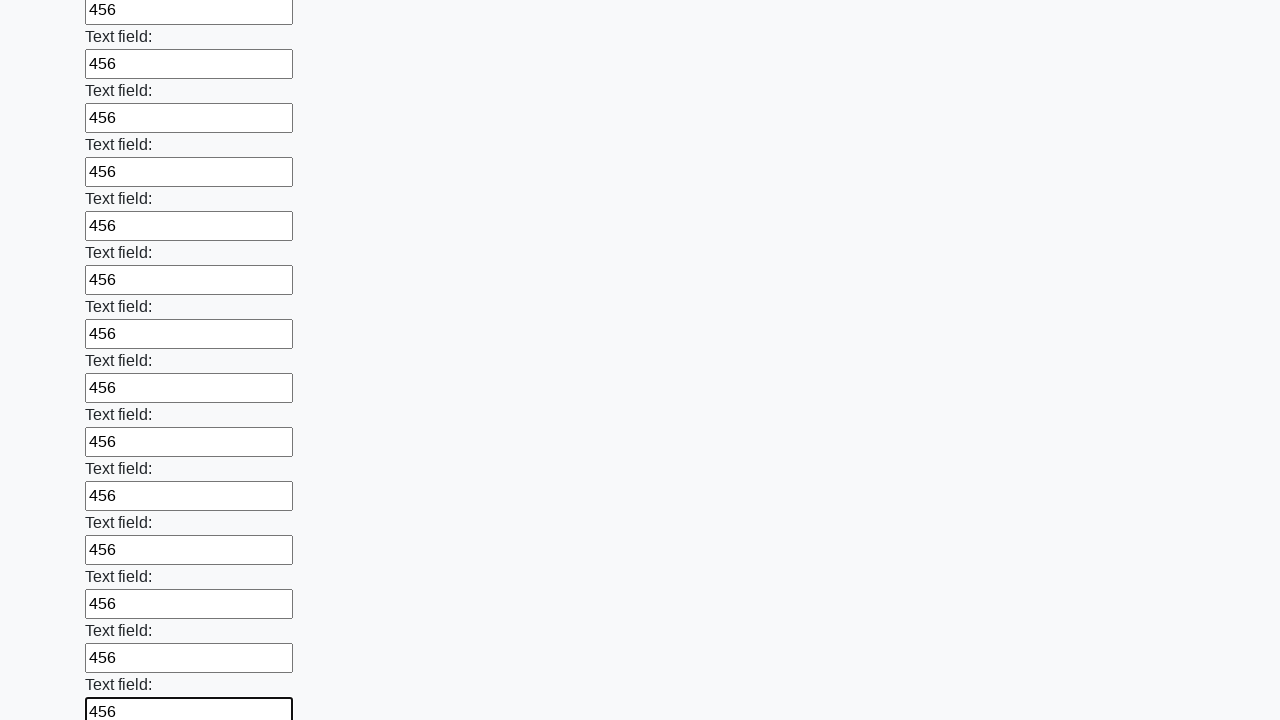

Filled text input field 60 of 100 with '456' on [type="text"] >> nth=59
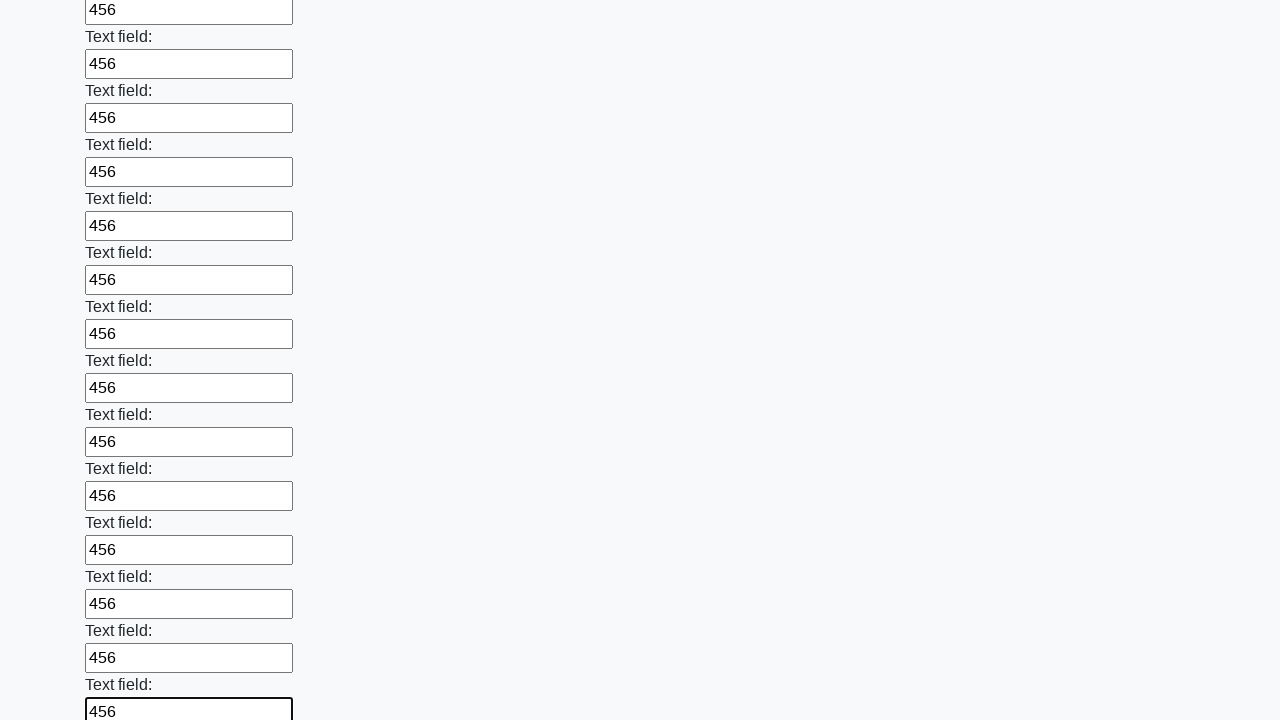

Filled text input field 61 of 100 with '456' on [type="text"] >> nth=60
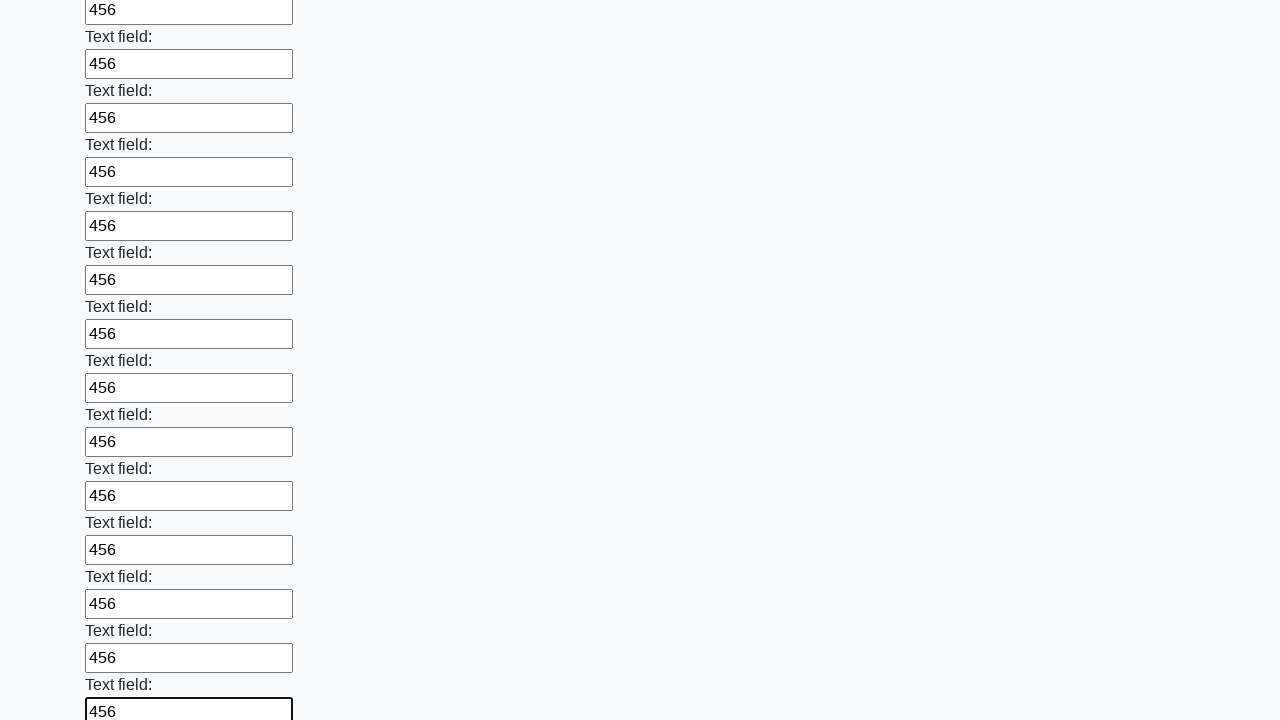

Filled text input field 62 of 100 with '456' on [type="text"] >> nth=61
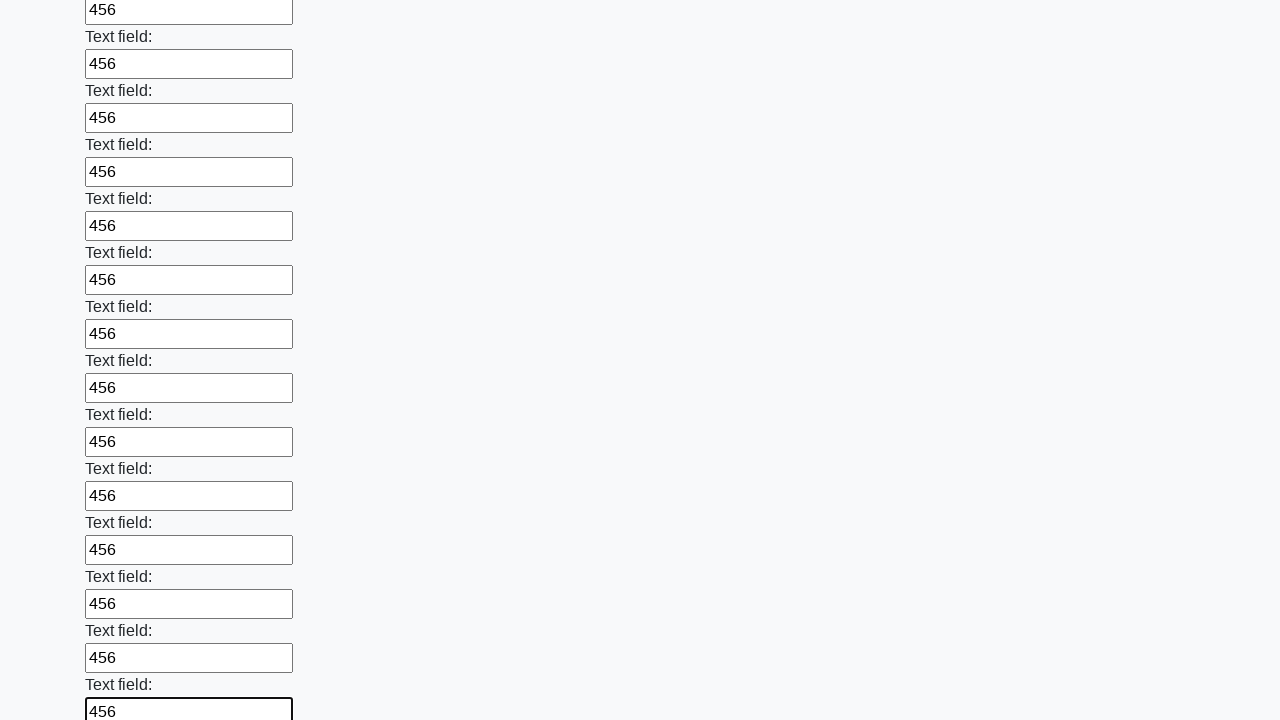

Filled text input field 63 of 100 with '456' on [type="text"] >> nth=62
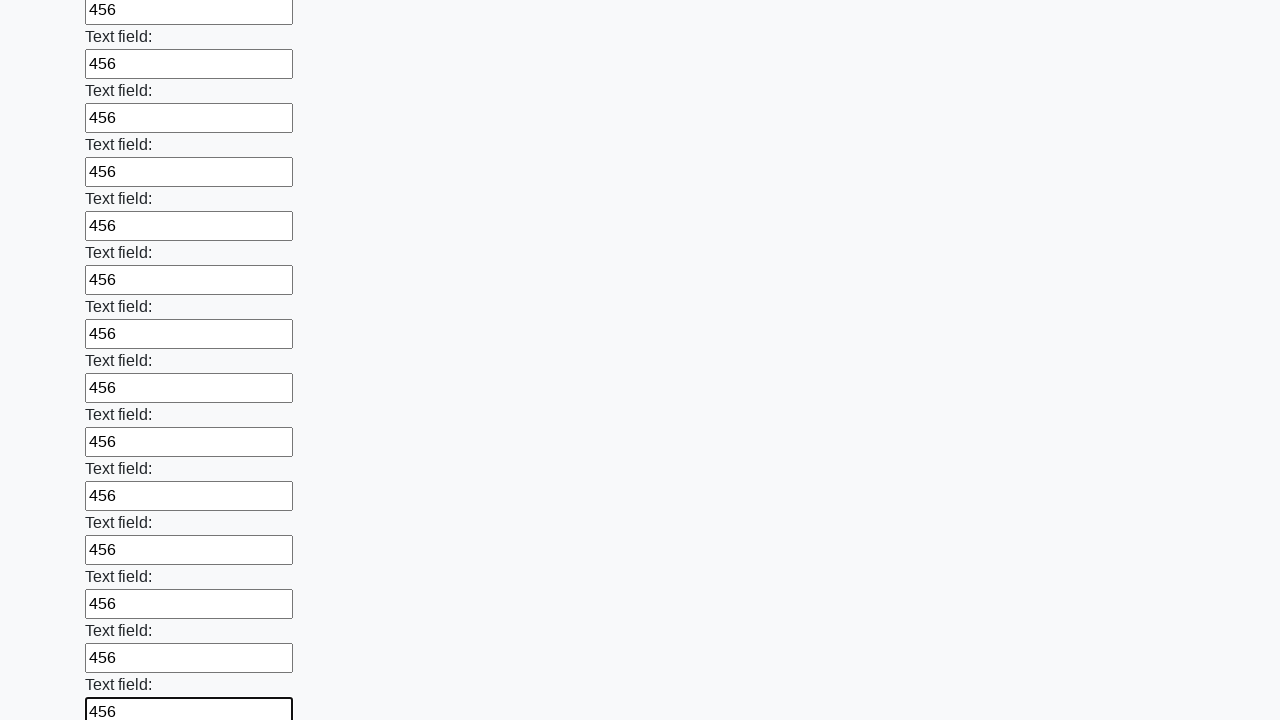

Filled text input field 64 of 100 with '456' on [type="text"] >> nth=63
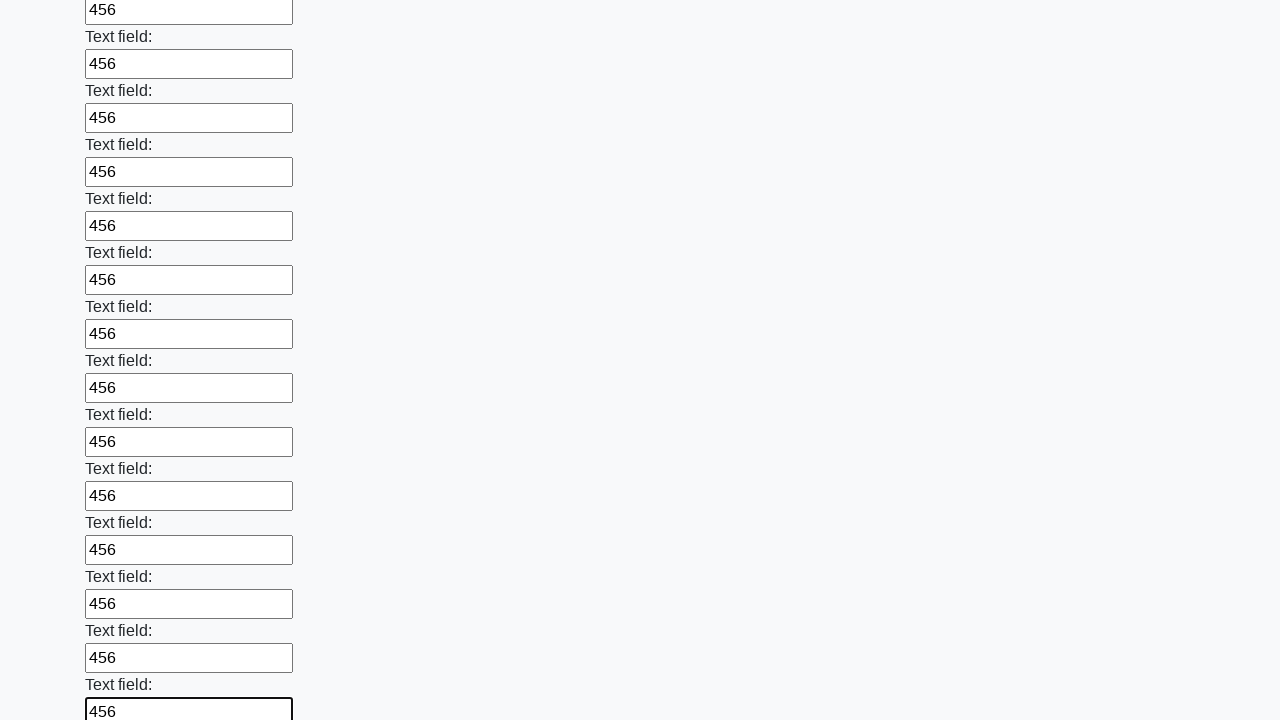

Filled text input field 65 of 100 with '456' on [type="text"] >> nth=64
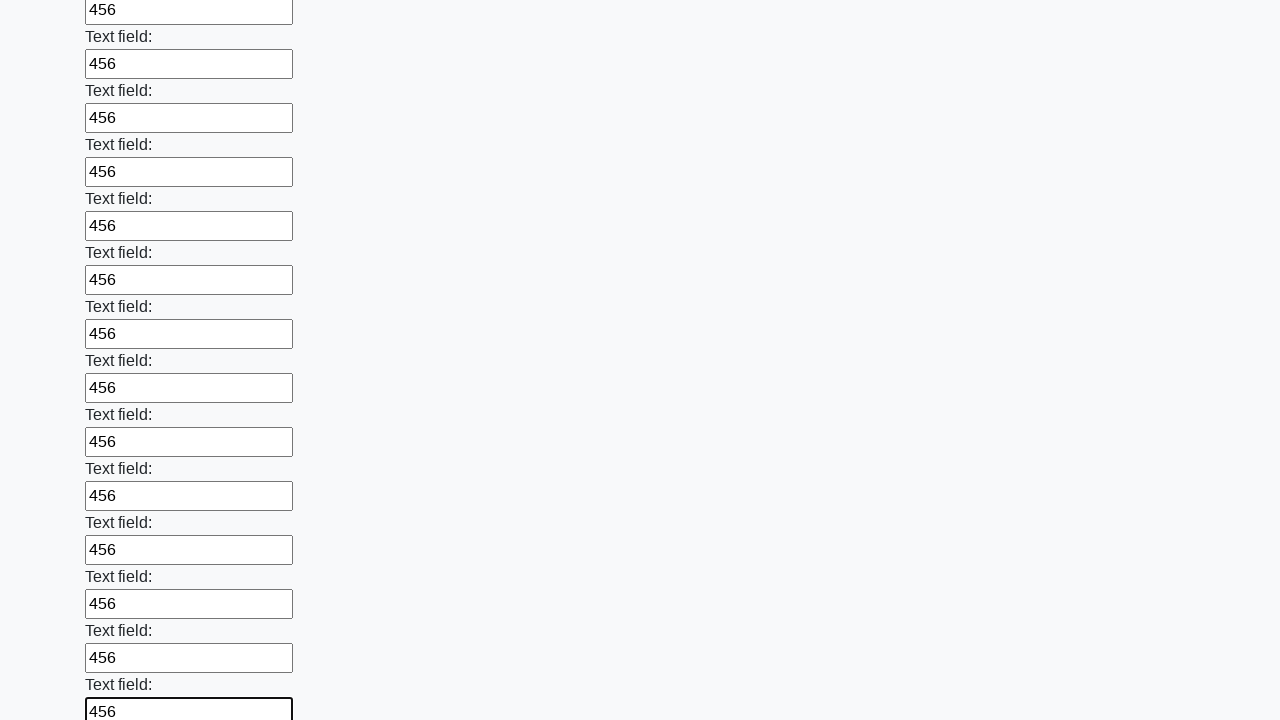

Filled text input field 66 of 100 with '456' on [type="text"] >> nth=65
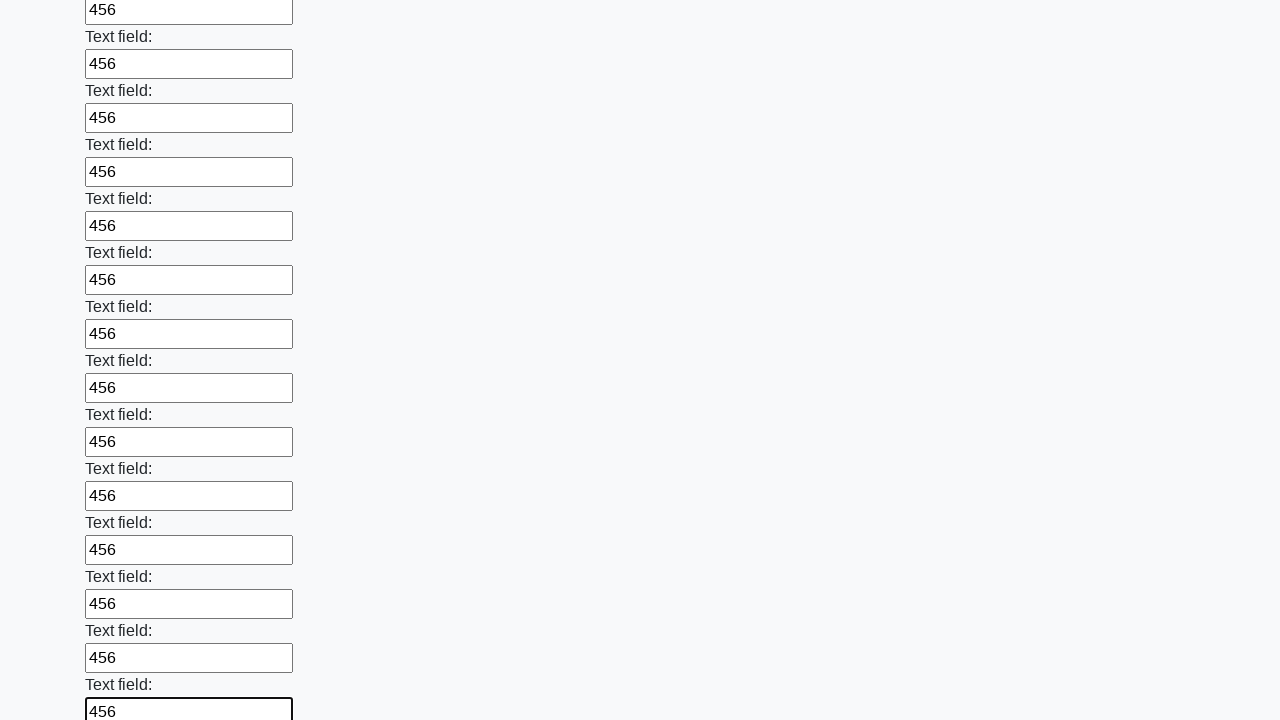

Filled text input field 67 of 100 with '456' on [type="text"] >> nth=66
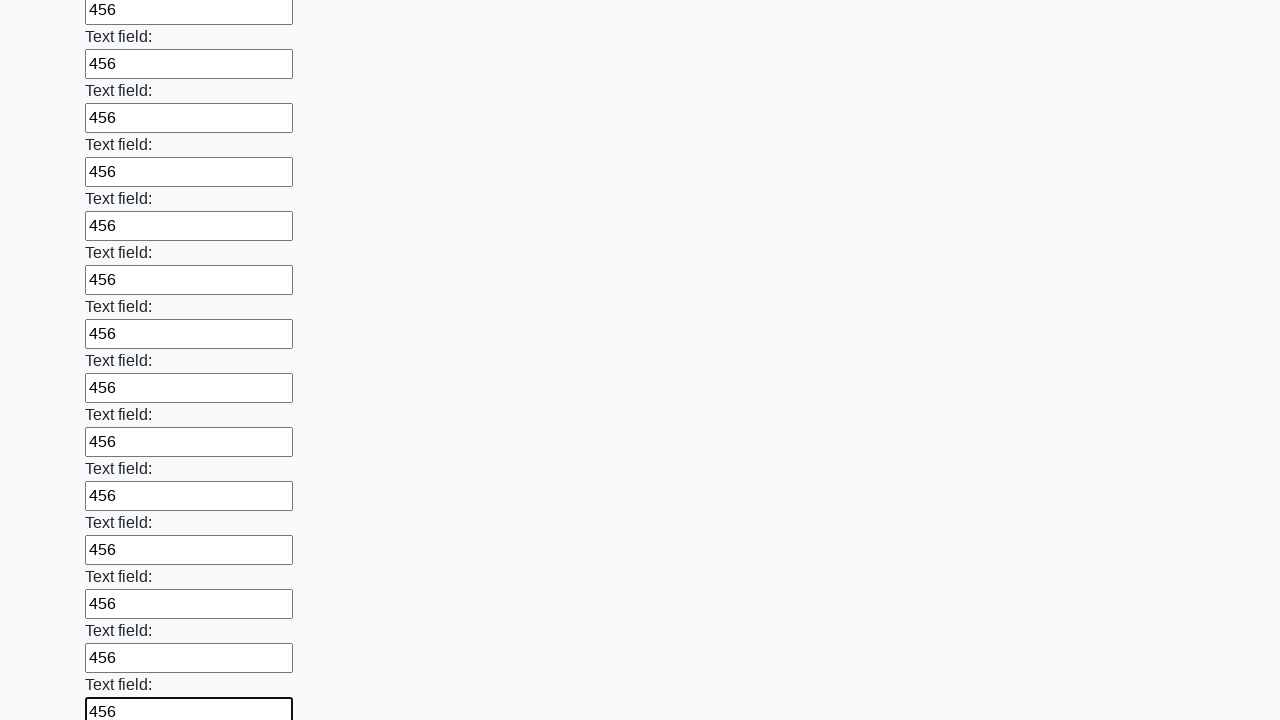

Filled text input field 68 of 100 with '456' on [type="text"] >> nth=67
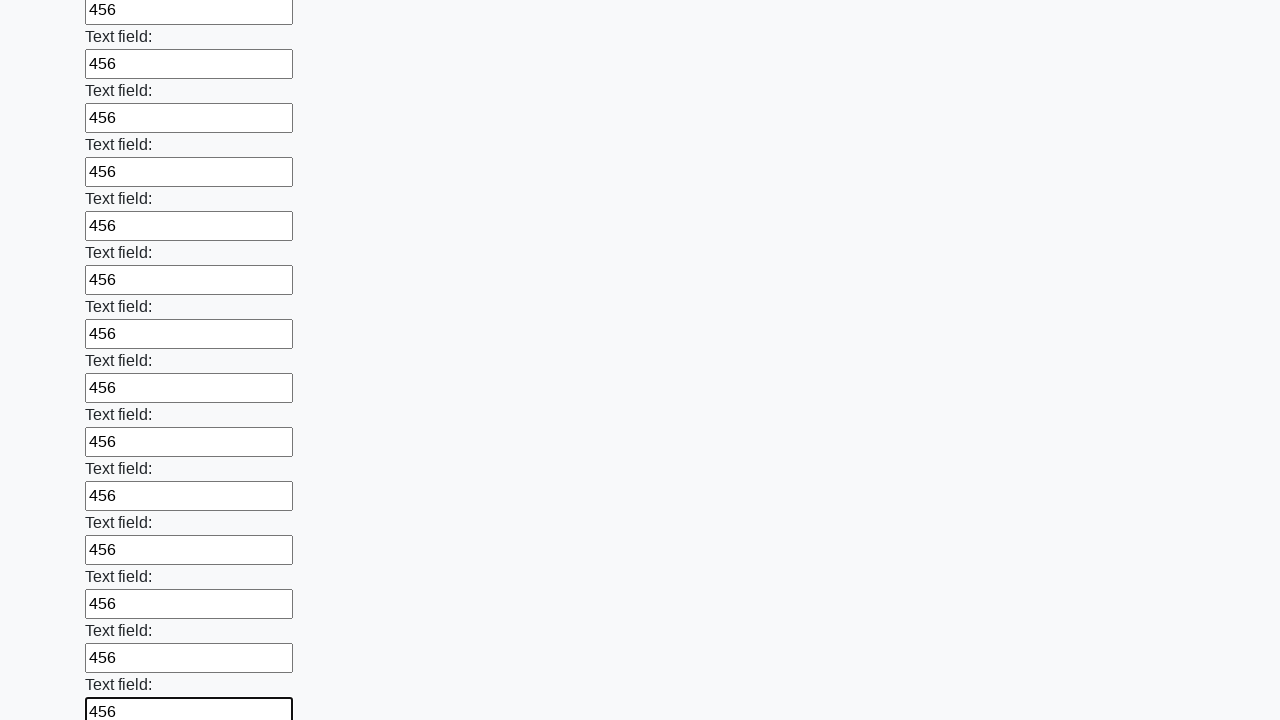

Filled text input field 69 of 100 with '456' on [type="text"] >> nth=68
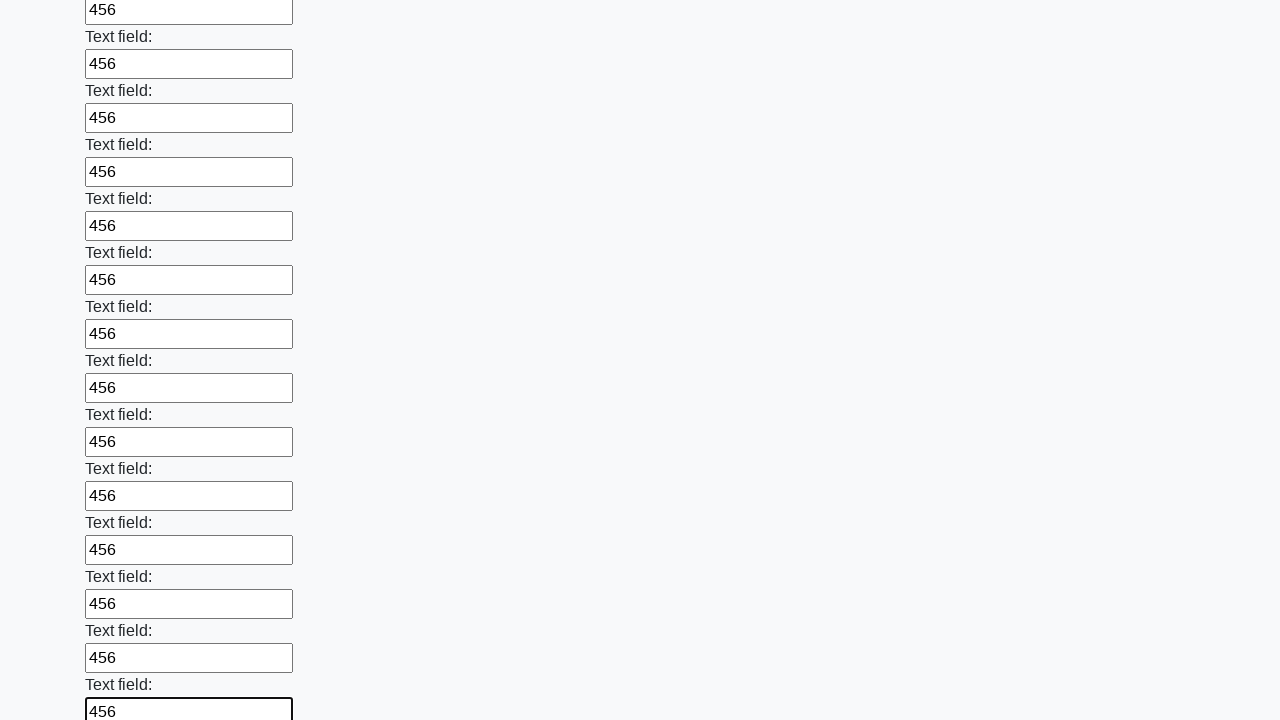

Filled text input field 70 of 100 with '456' on [type="text"] >> nth=69
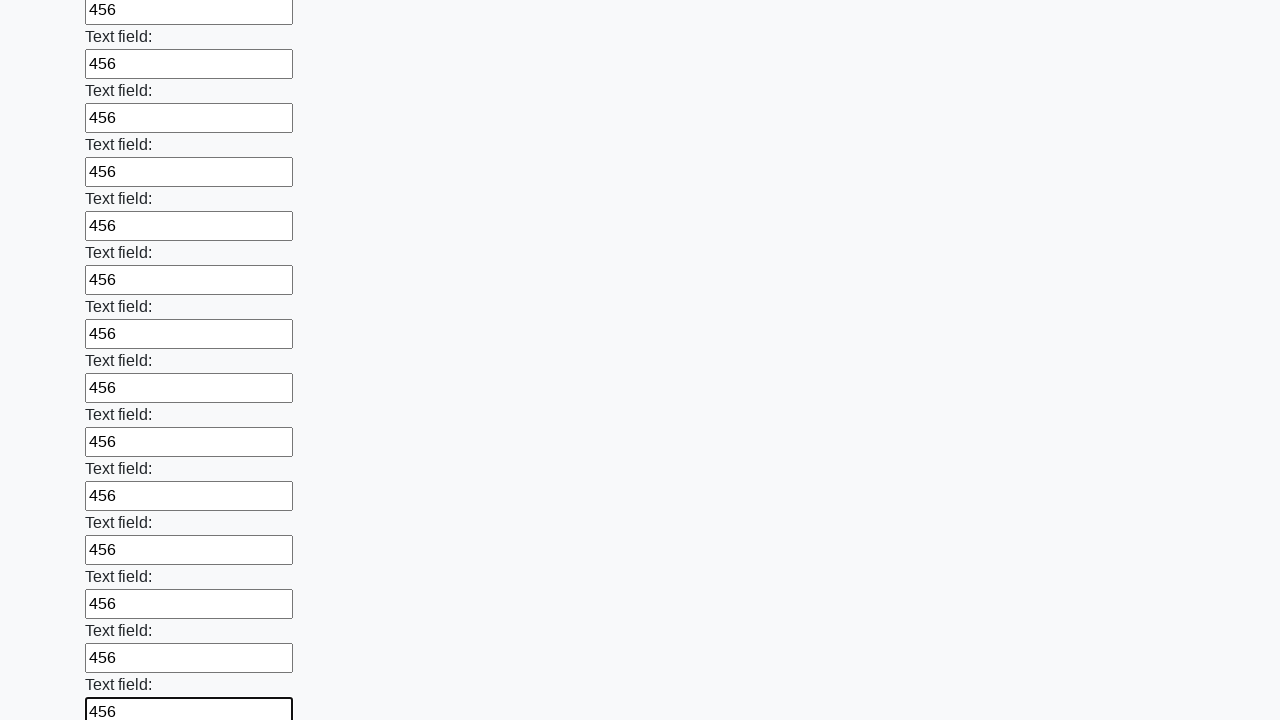

Filled text input field 71 of 100 with '456' on [type="text"] >> nth=70
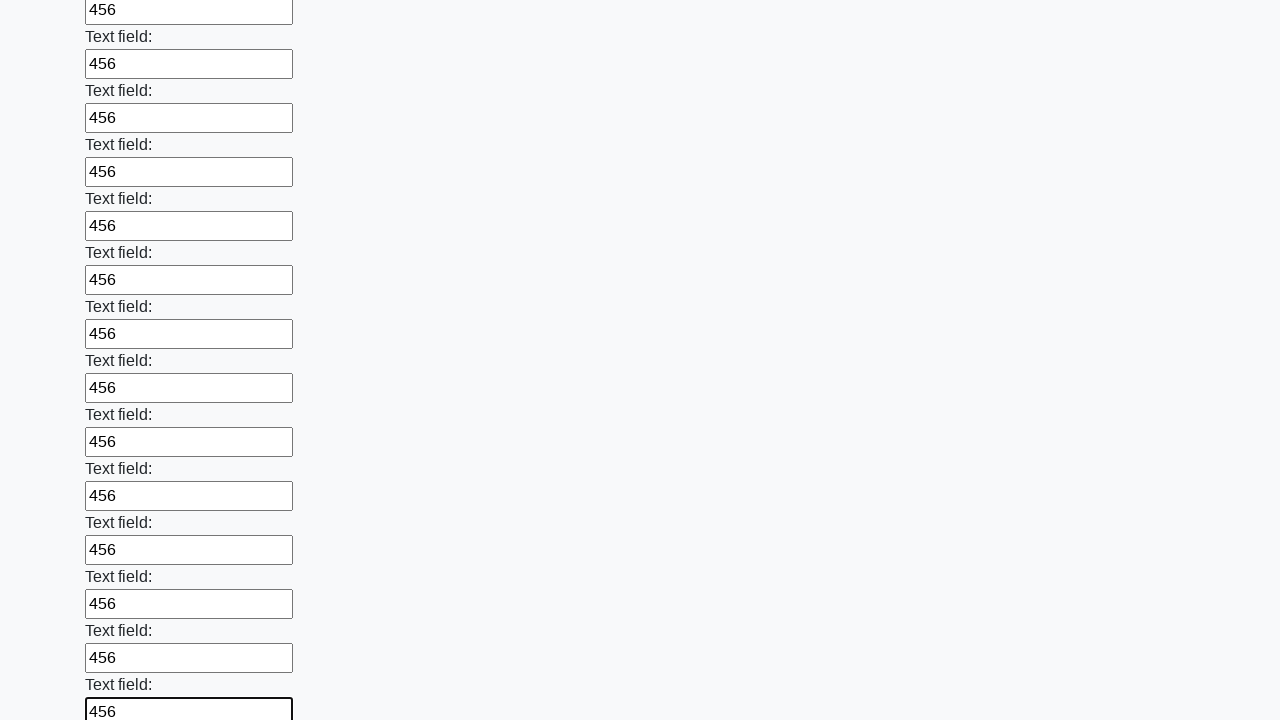

Filled text input field 72 of 100 with '456' on [type="text"] >> nth=71
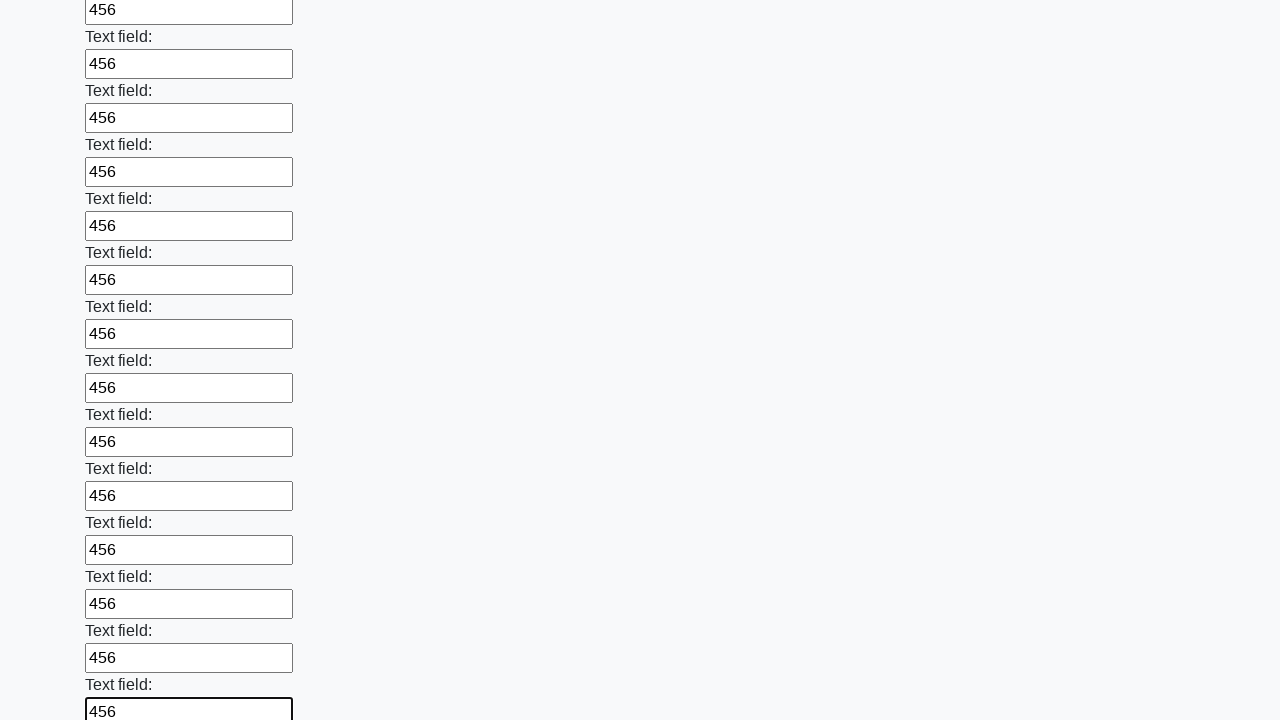

Filled text input field 73 of 100 with '456' on [type="text"] >> nth=72
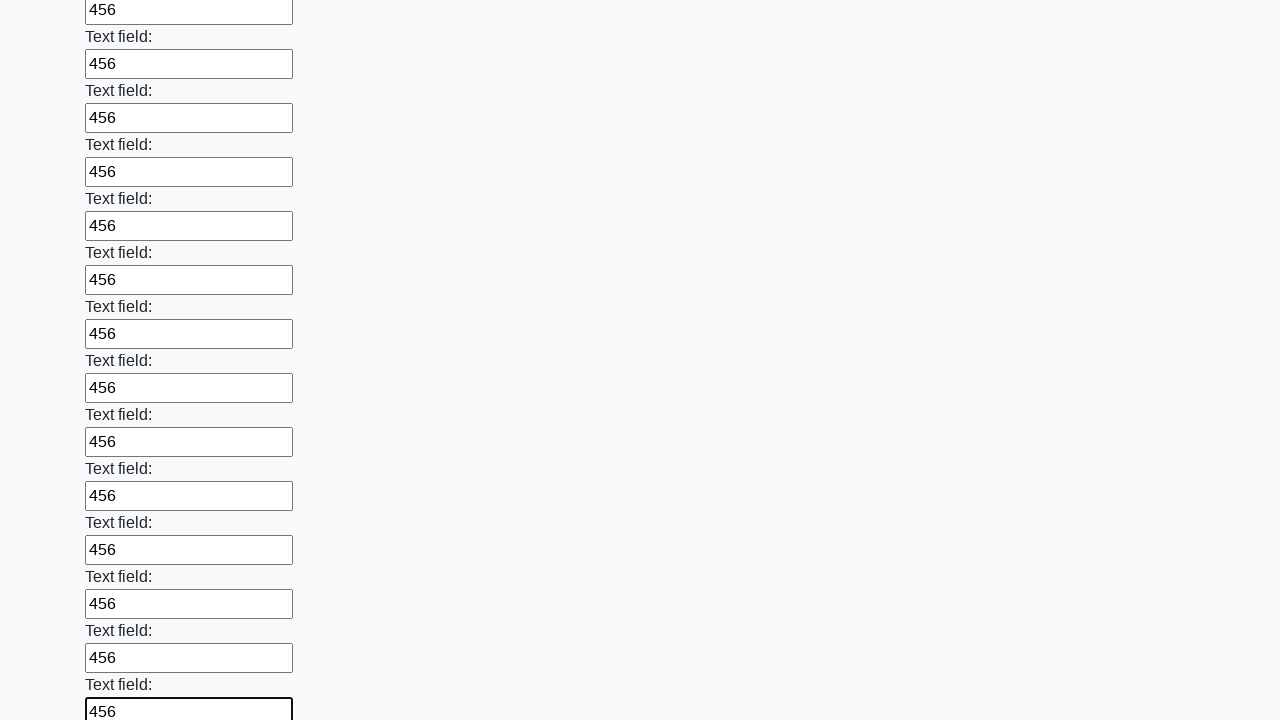

Filled text input field 74 of 100 with '456' on [type="text"] >> nth=73
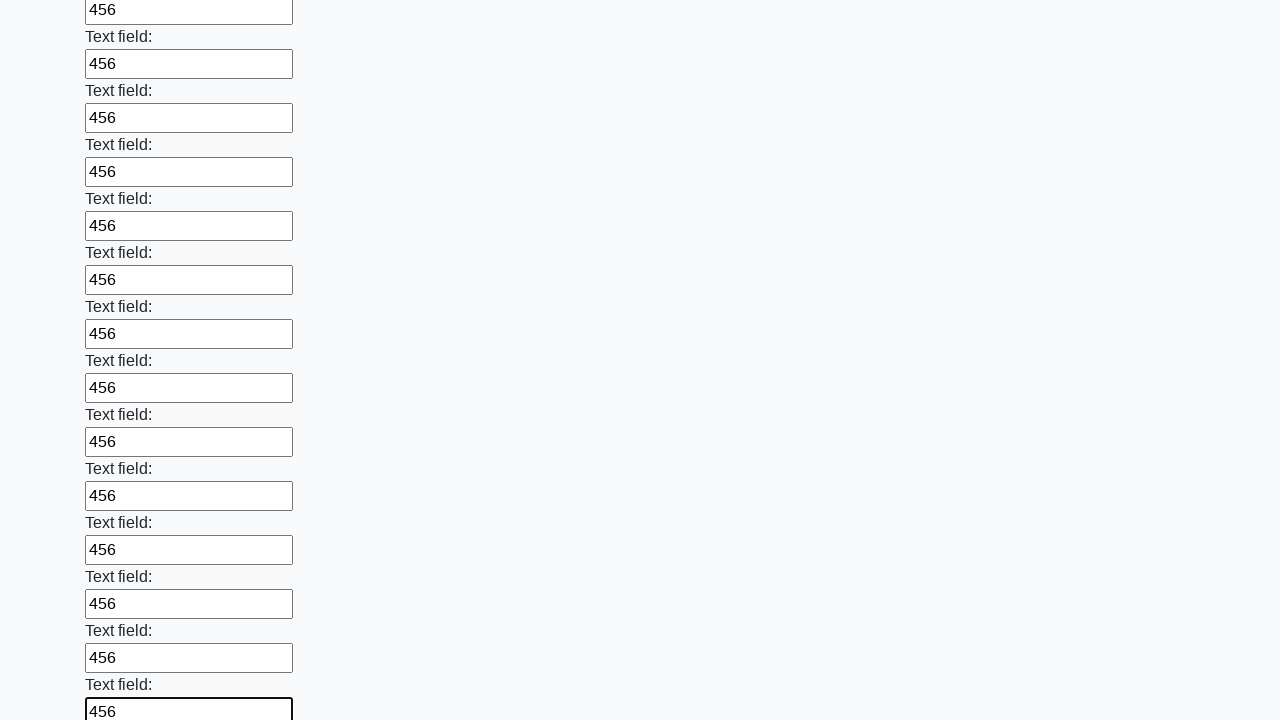

Filled text input field 75 of 100 with '456' on [type="text"] >> nth=74
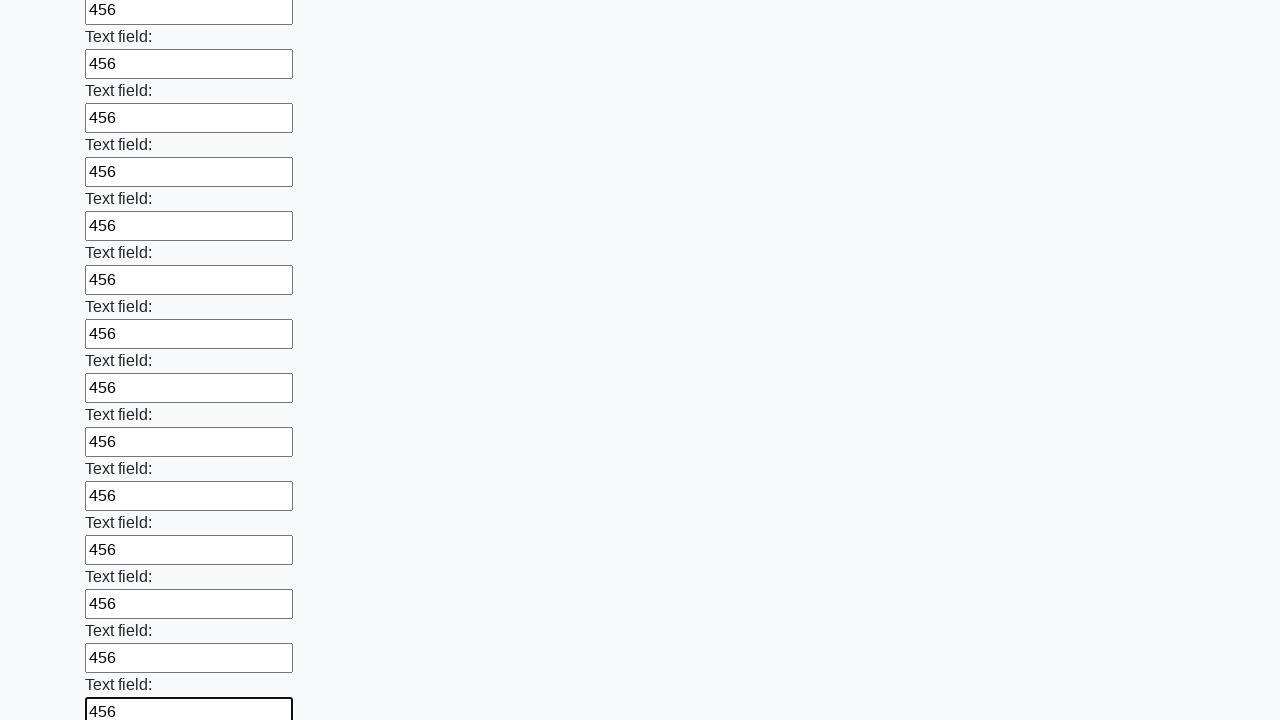

Filled text input field 76 of 100 with '456' on [type="text"] >> nth=75
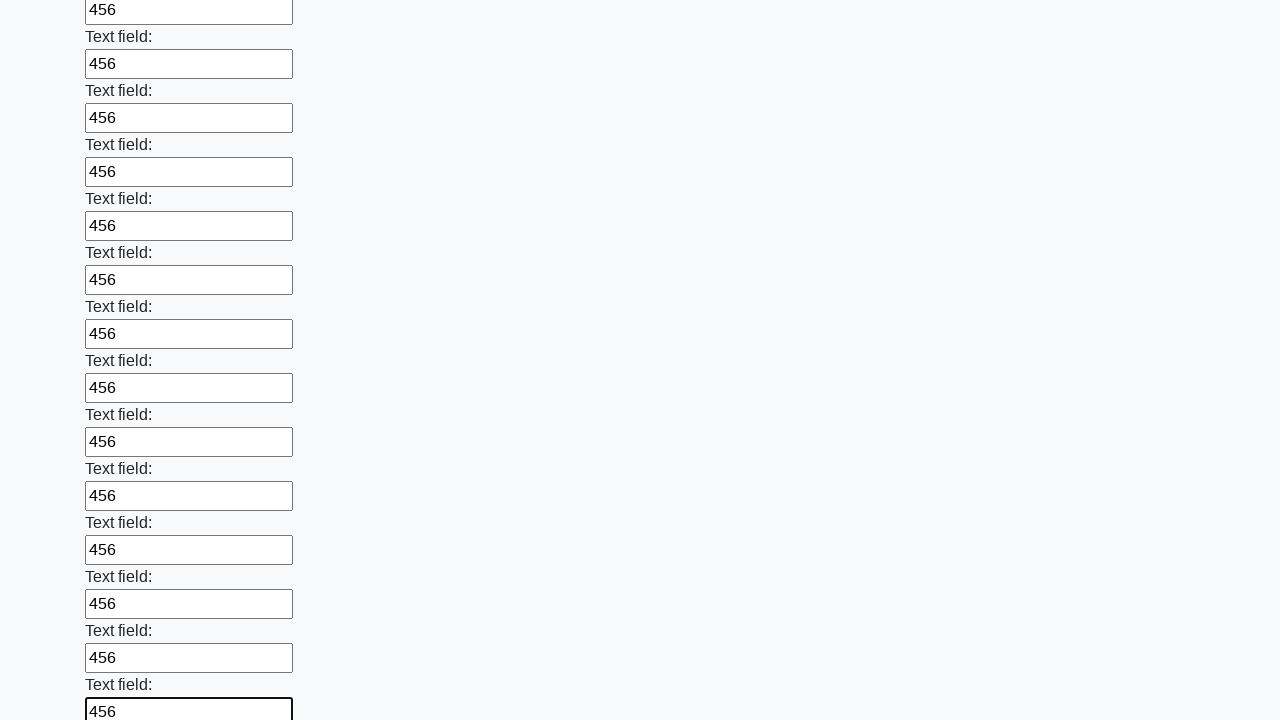

Filled text input field 77 of 100 with '456' on [type="text"] >> nth=76
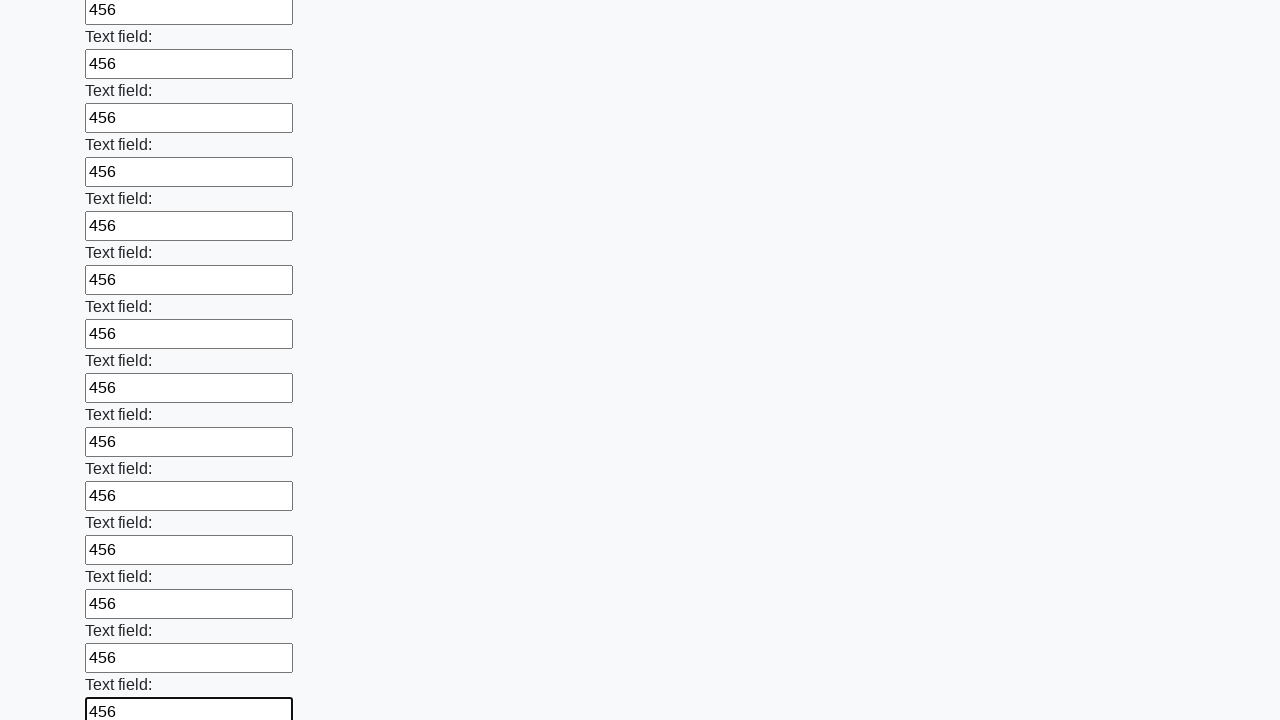

Filled text input field 78 of 100 with '456' on [type="text"] >> nth=77
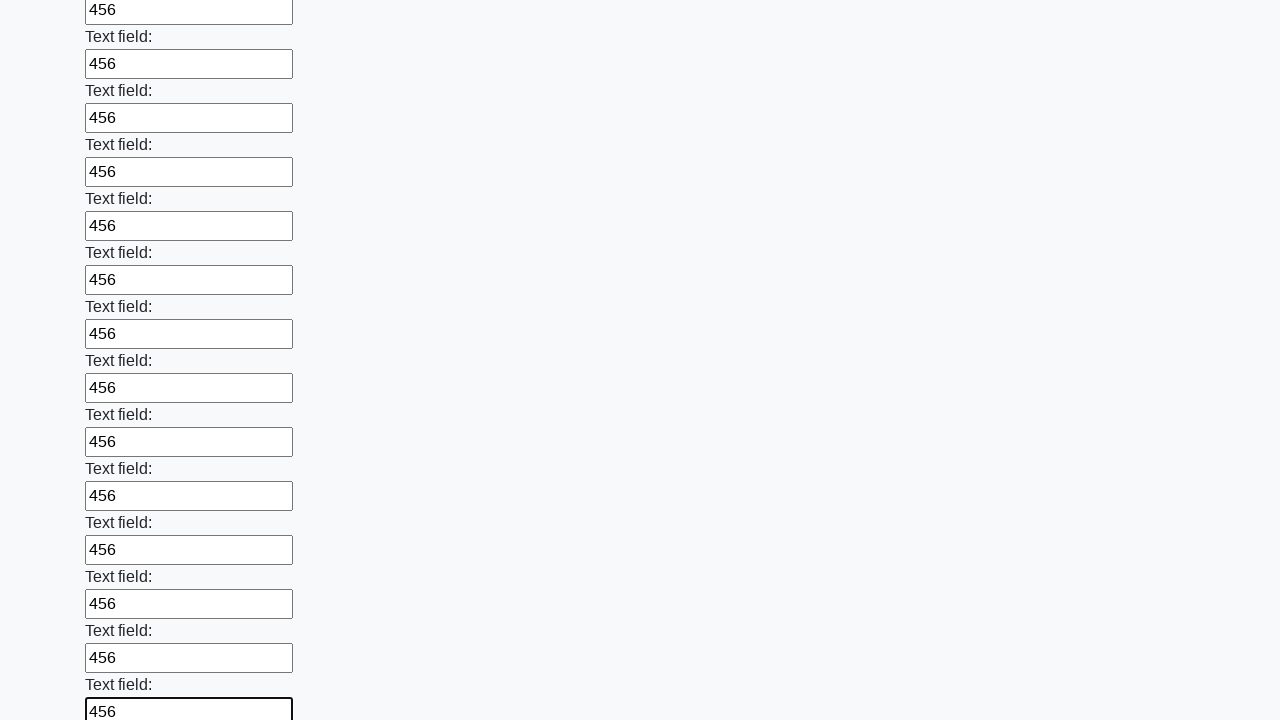

Filled text input field 79 of 100 with '456' on [type="text"] >> nth=78
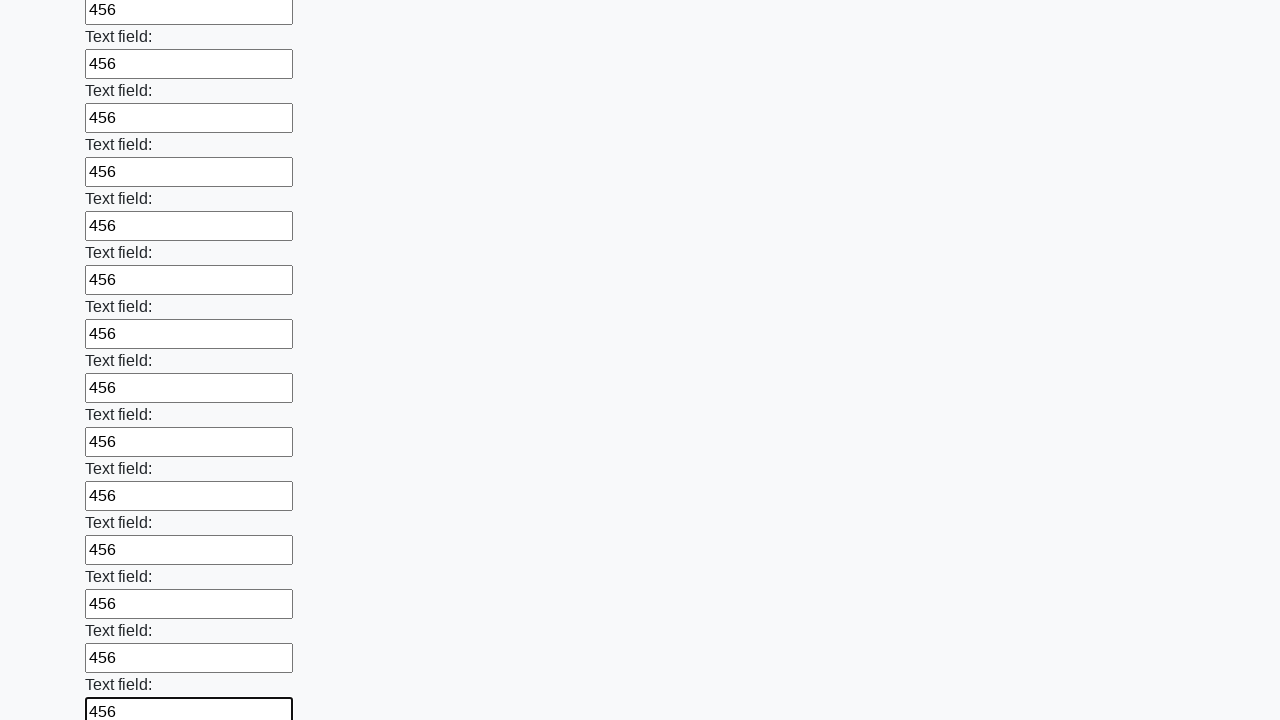

Filled text input field 80 of 100 with '456' on [type="text"] >> nth=79
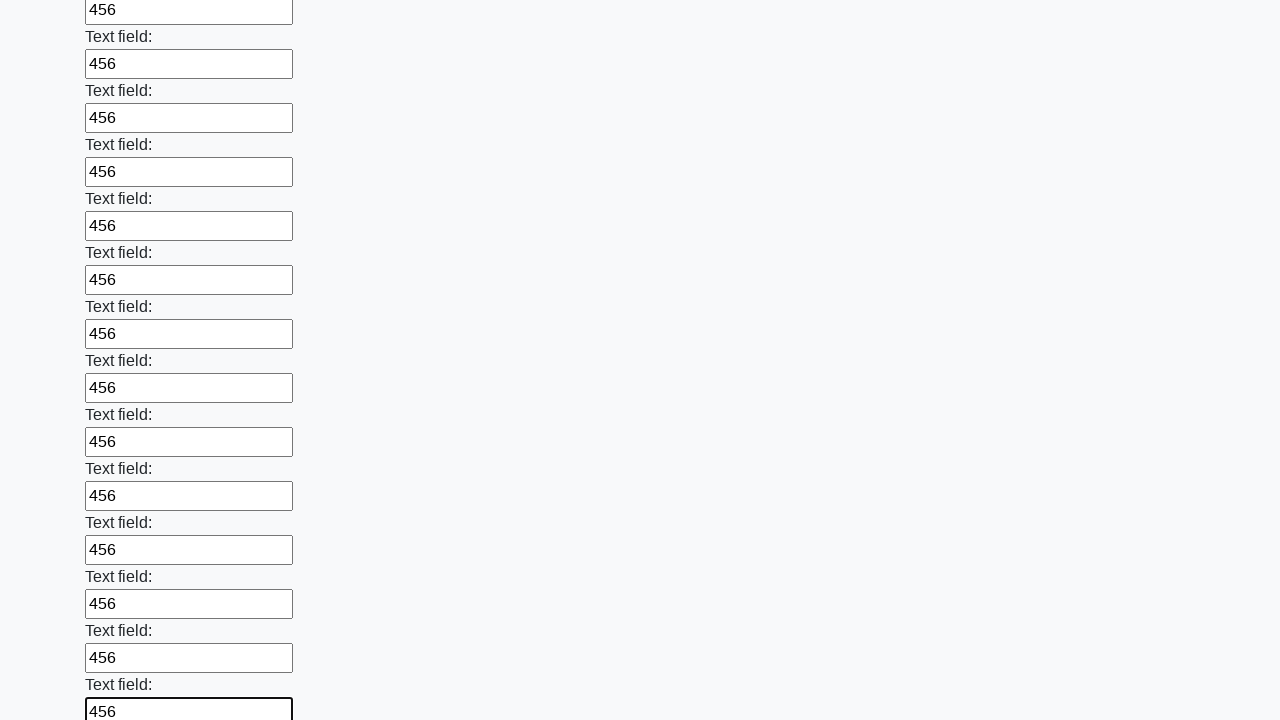

Filled text input field 81 of 100 with '456' on [type="text"] >> nth=80
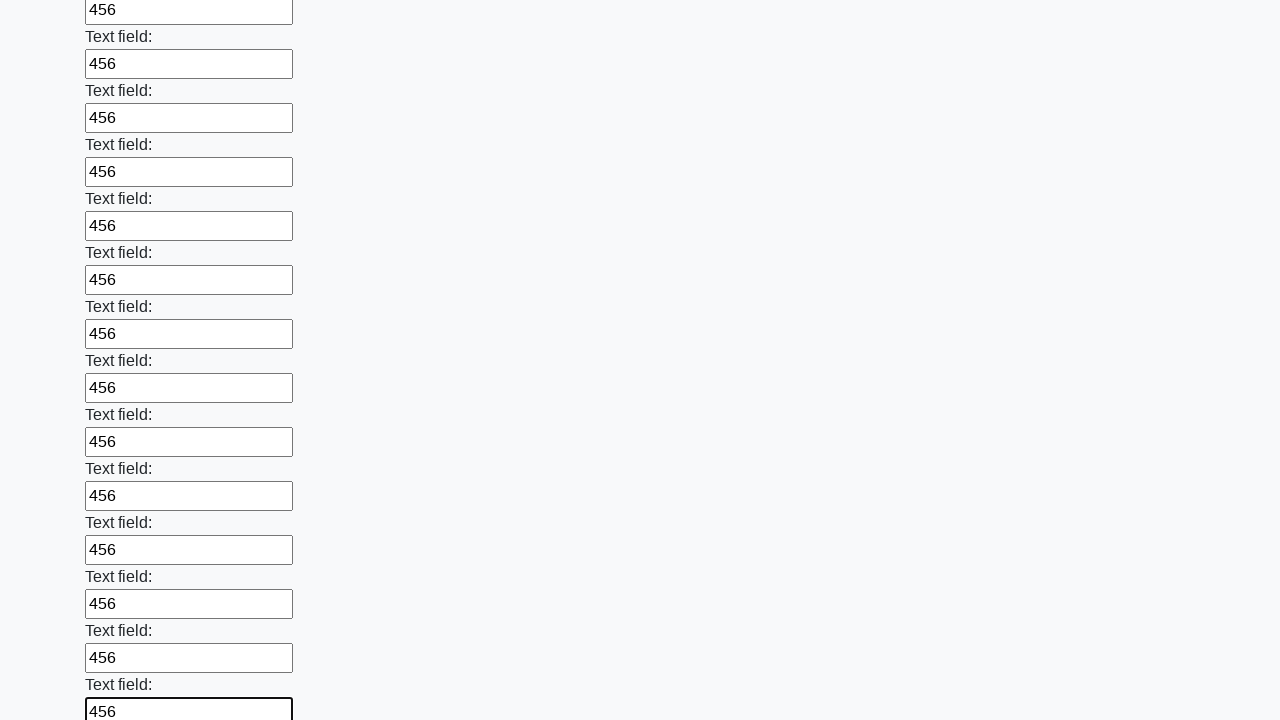

Filled text input field 82 of 100 with '456' on [type="text"] >> nth=81
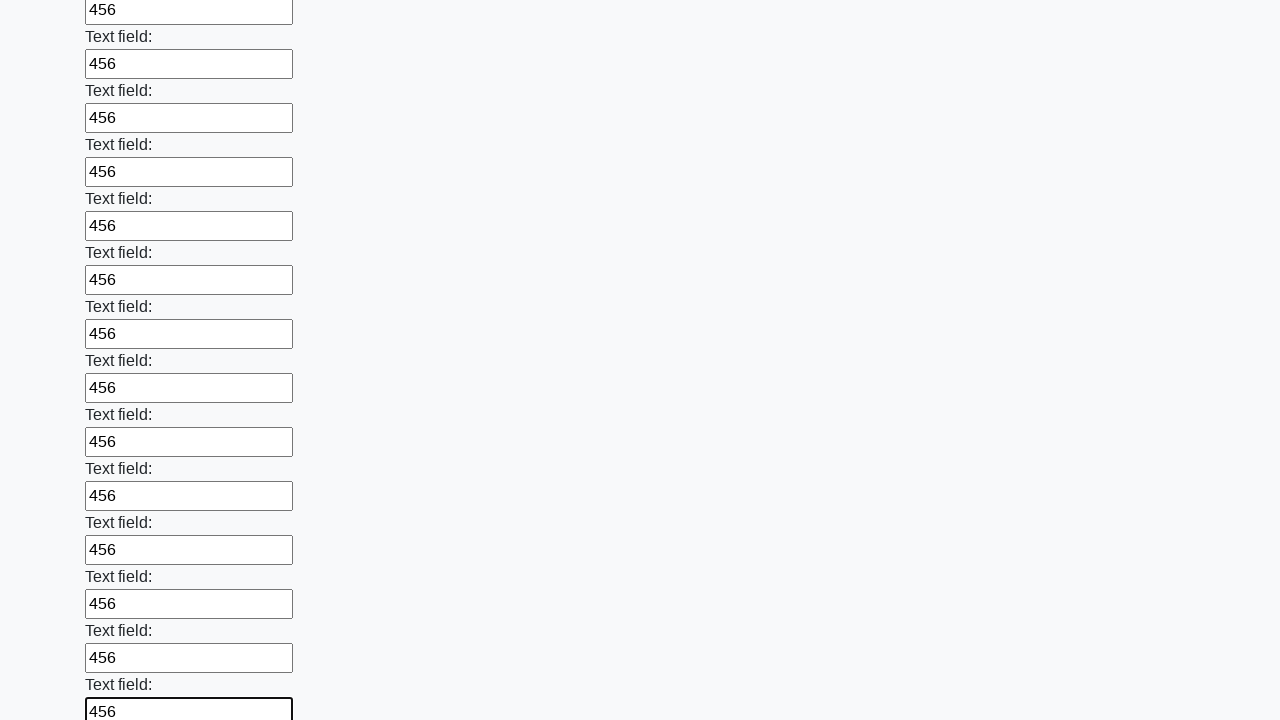

Filled text input field 83 of 100 with '456' on [type="text"] >> nth=82
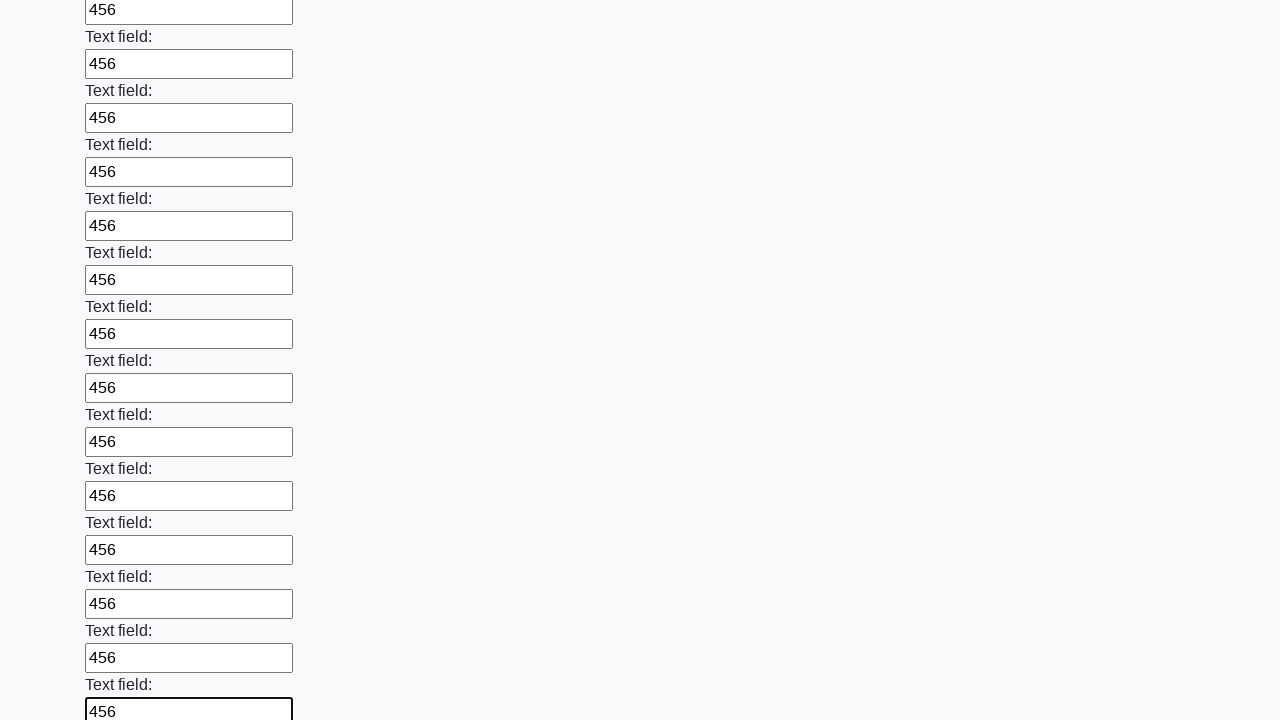

Filled text input field 84 of 100 with '456' on [type="text"] >> nth=83
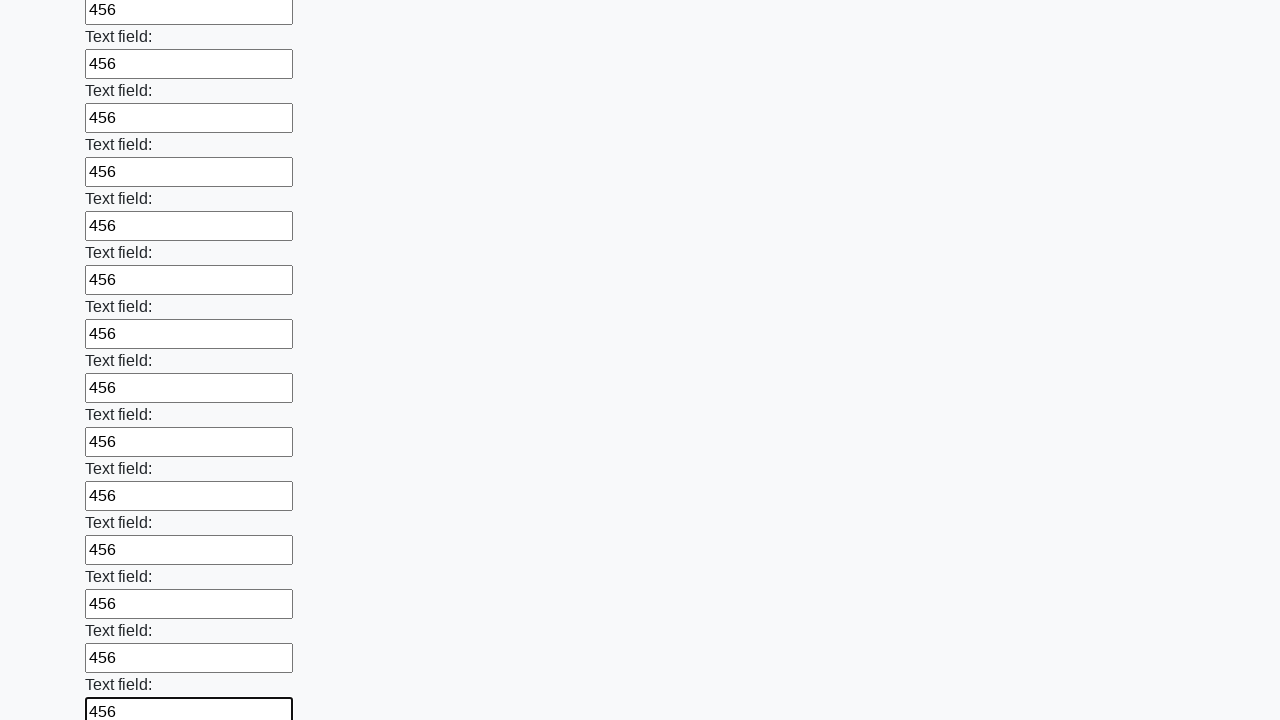

Filled text input field 85 of 100 with '456' on [type="text"] >> nth=84
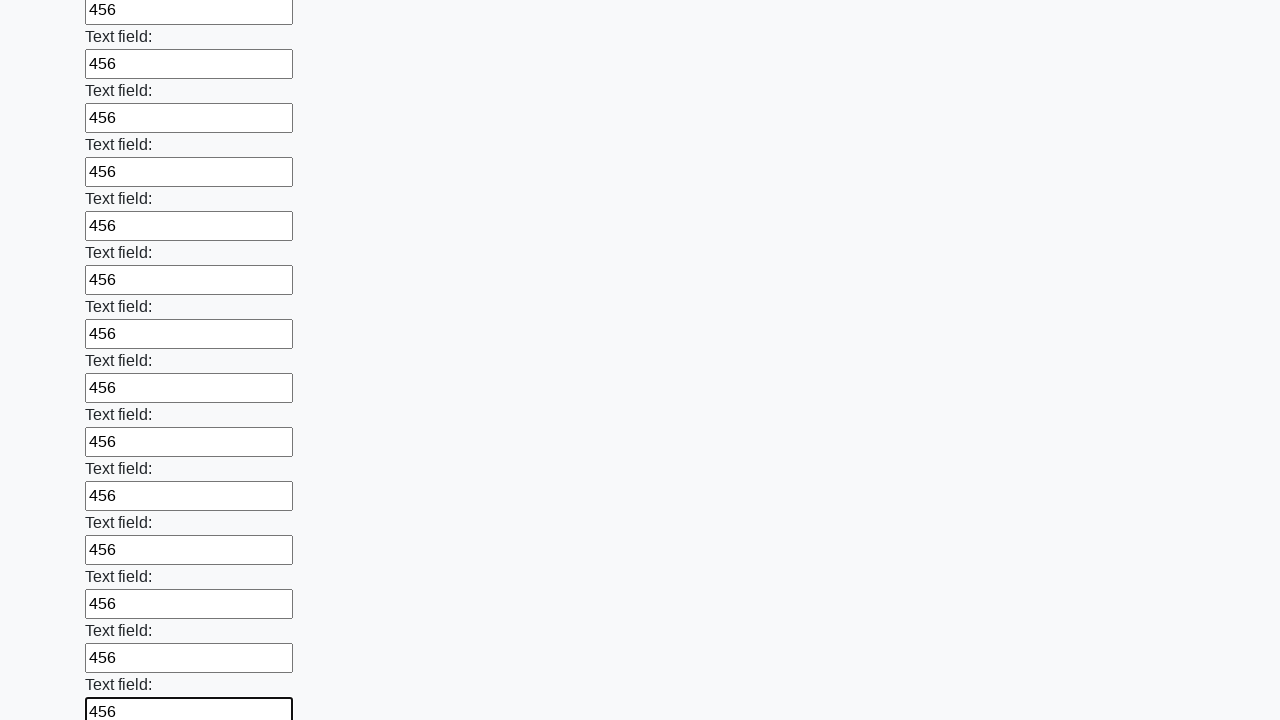

Filled text input field 86 of 100 with '456' on [type="text"] >> nth=85
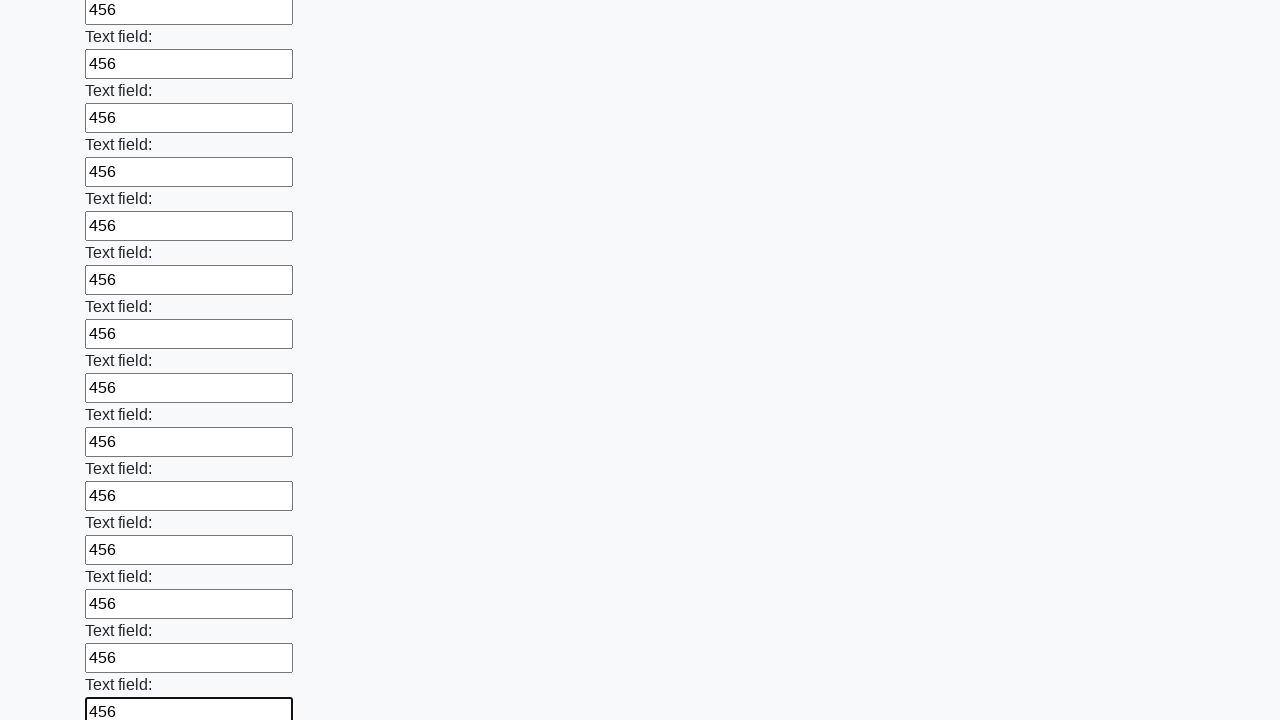

Filled text input field 87 of 100 with '456' on [type="text"] >> nth=86
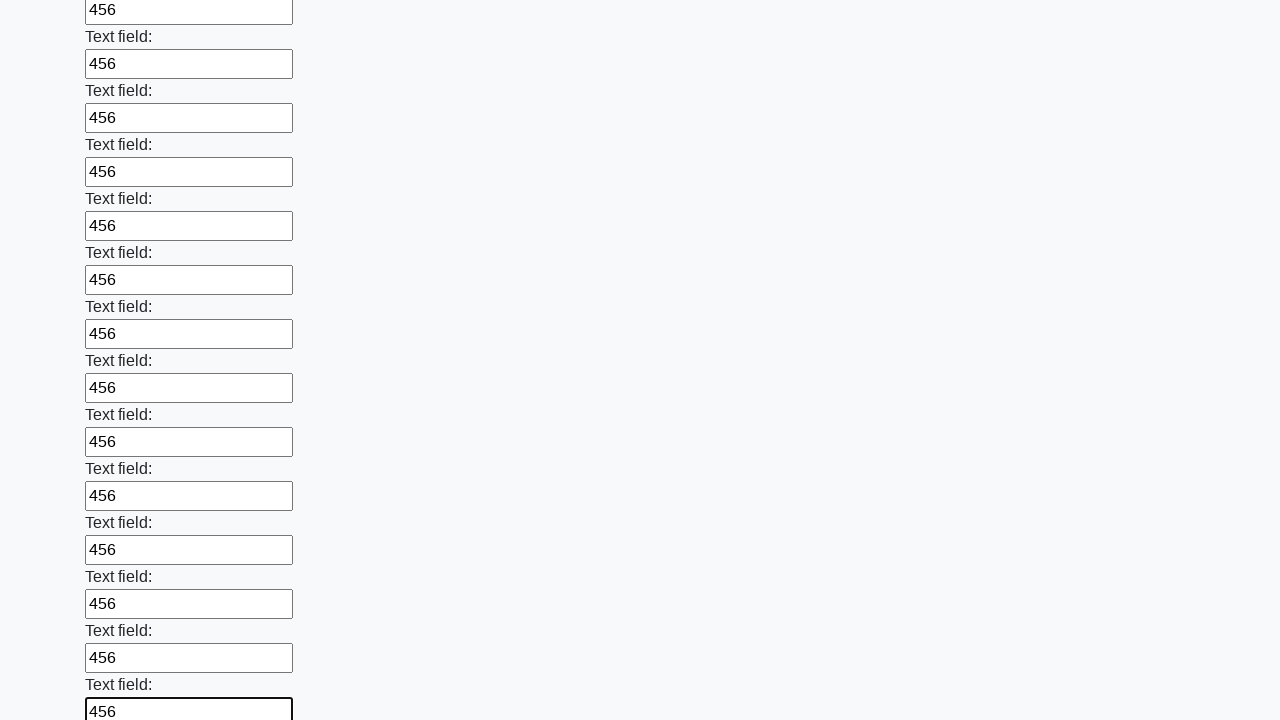

Filled text input field 88 of 100 with '456' on [type="text"] >> nth=87
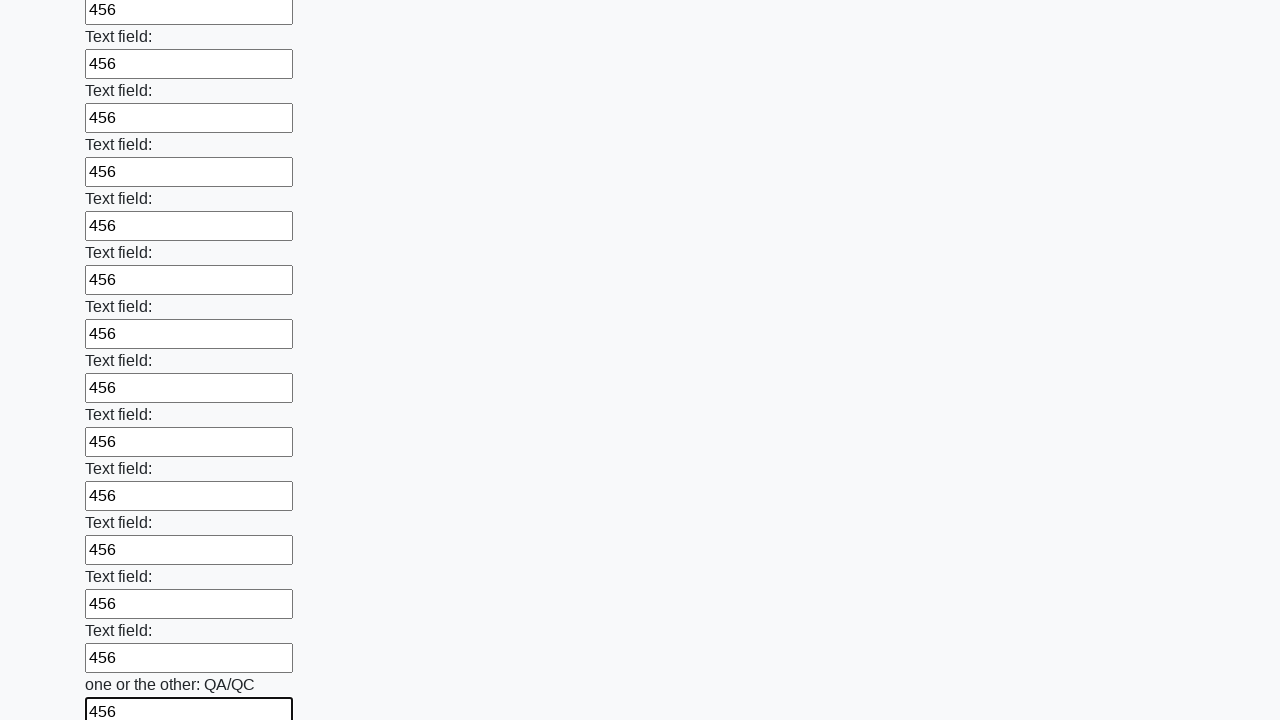

Filled text input field 89 of 100 with '456' on [type="text"] >> nth=88
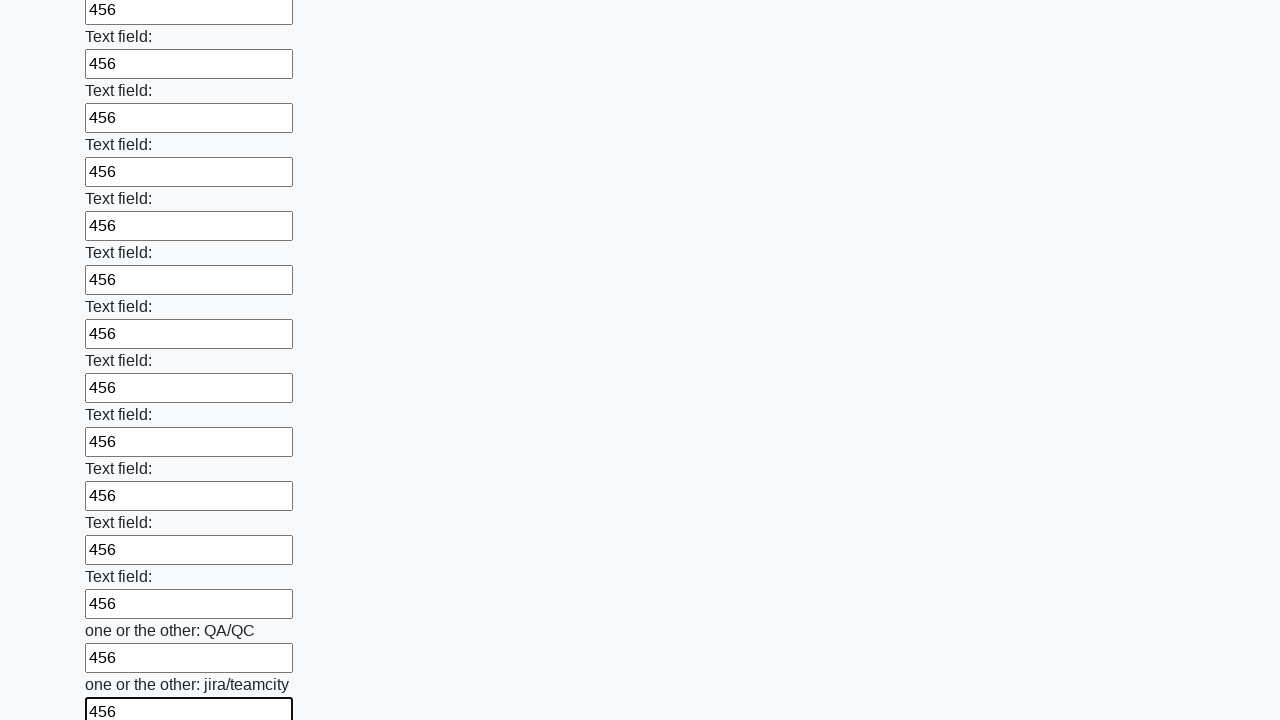

Filled text input field 90 of 100 with '456' on [type="text"] >> nth=89
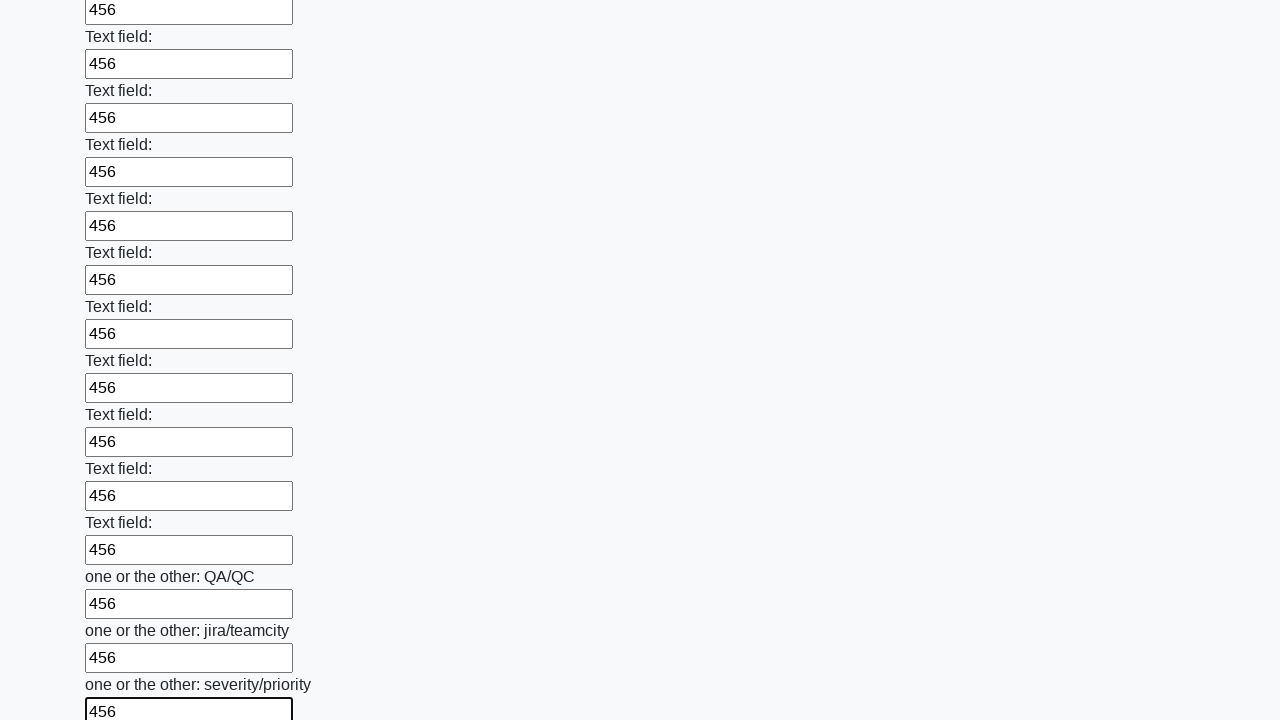

Filled text input field 91 of 100 with '456' on [type="text"] >> nth=90
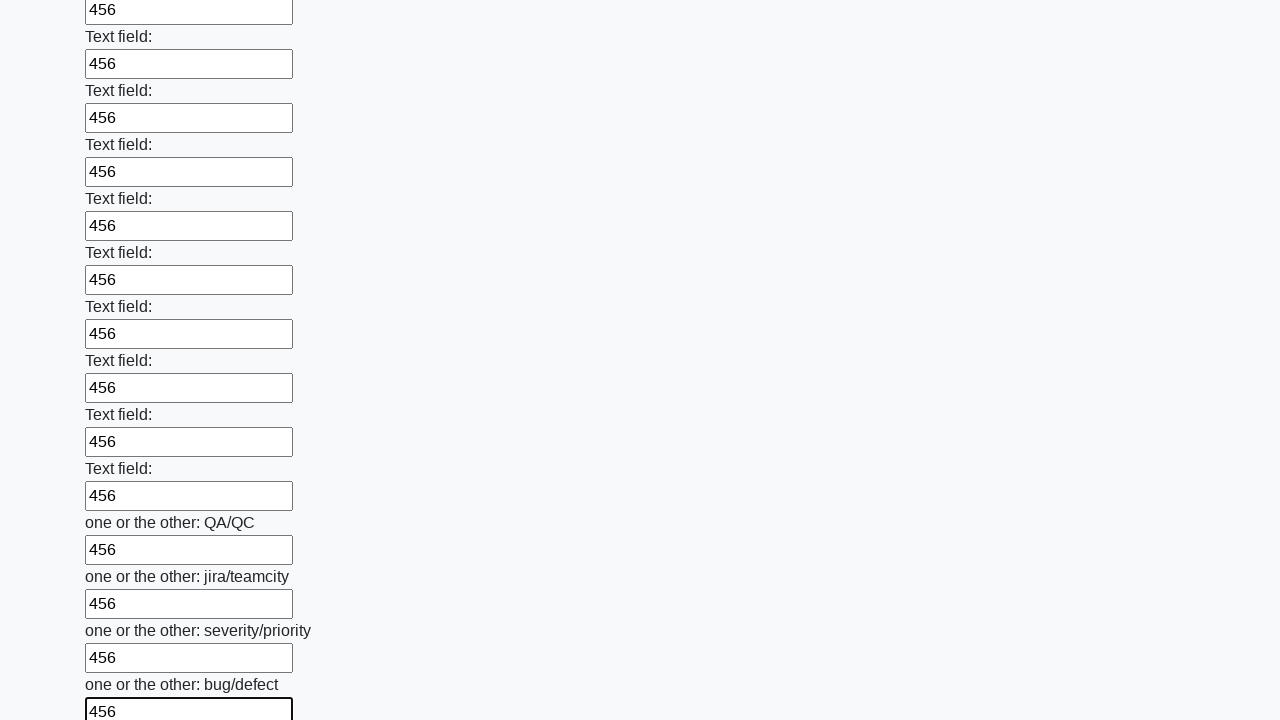

Filled text input field 92 of 100 with '456' on [type="text"] >> nth=91
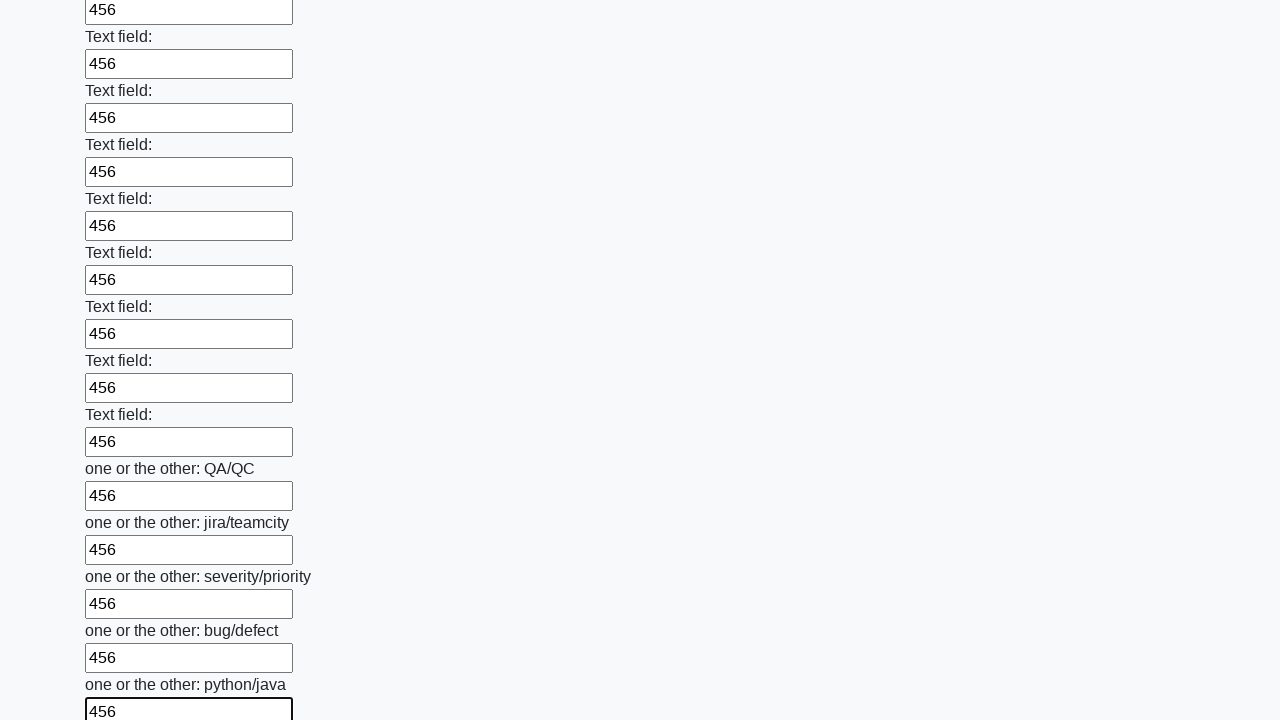

Filled text input field 93 of 100 with '456' on [type="text"] >> nth=92
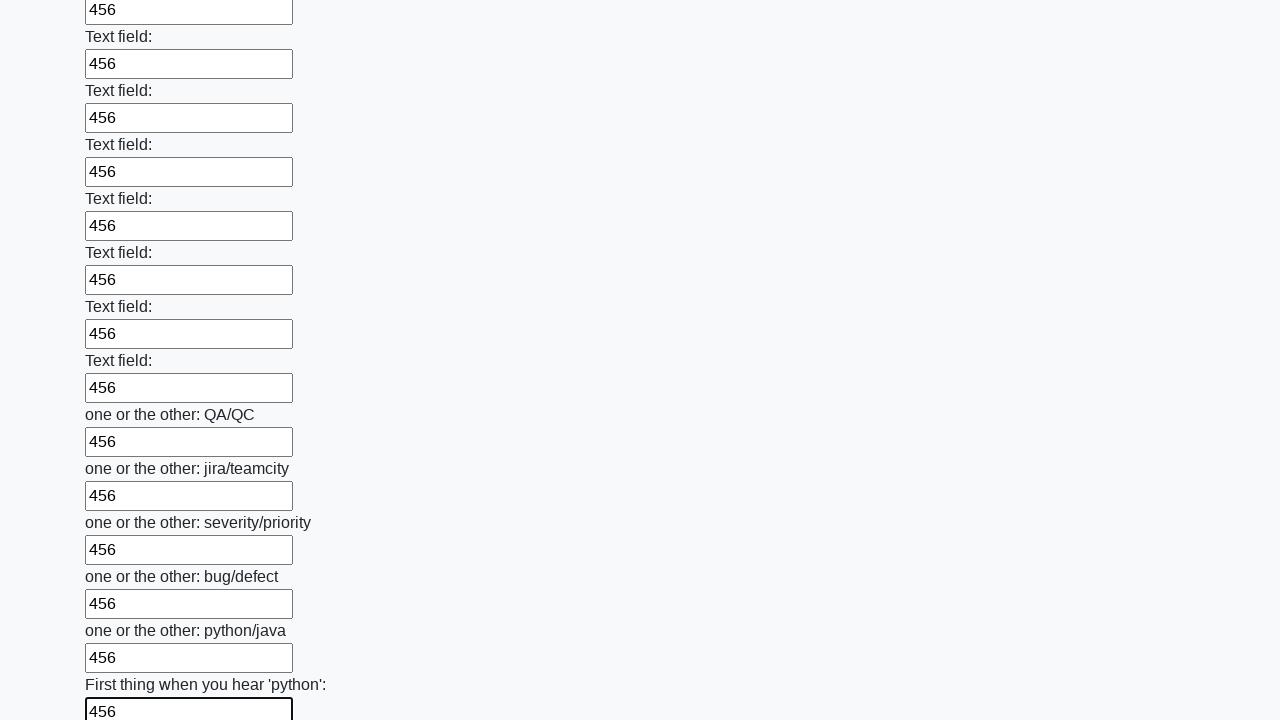

Filled text input field 94 of 100 with '456' on [type="text"] >> nth=93
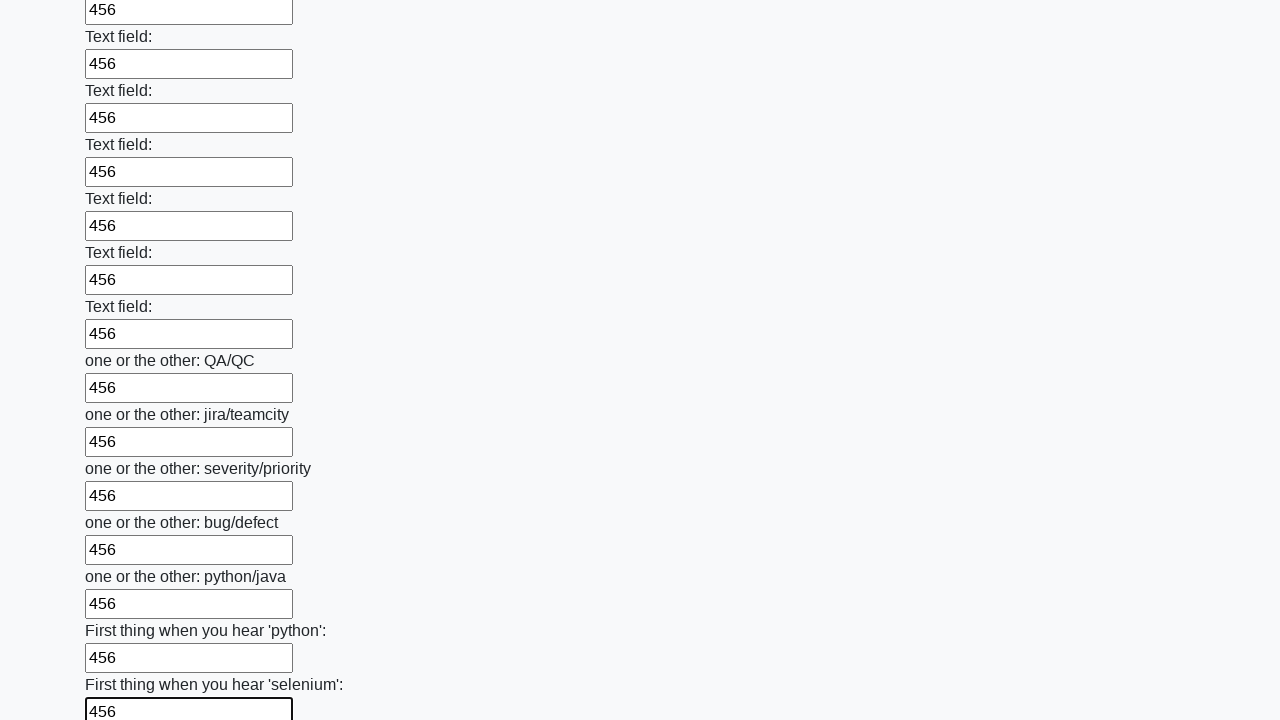

Filled text input field 95 of 100 with '456' on [type="text"] >> nth=94
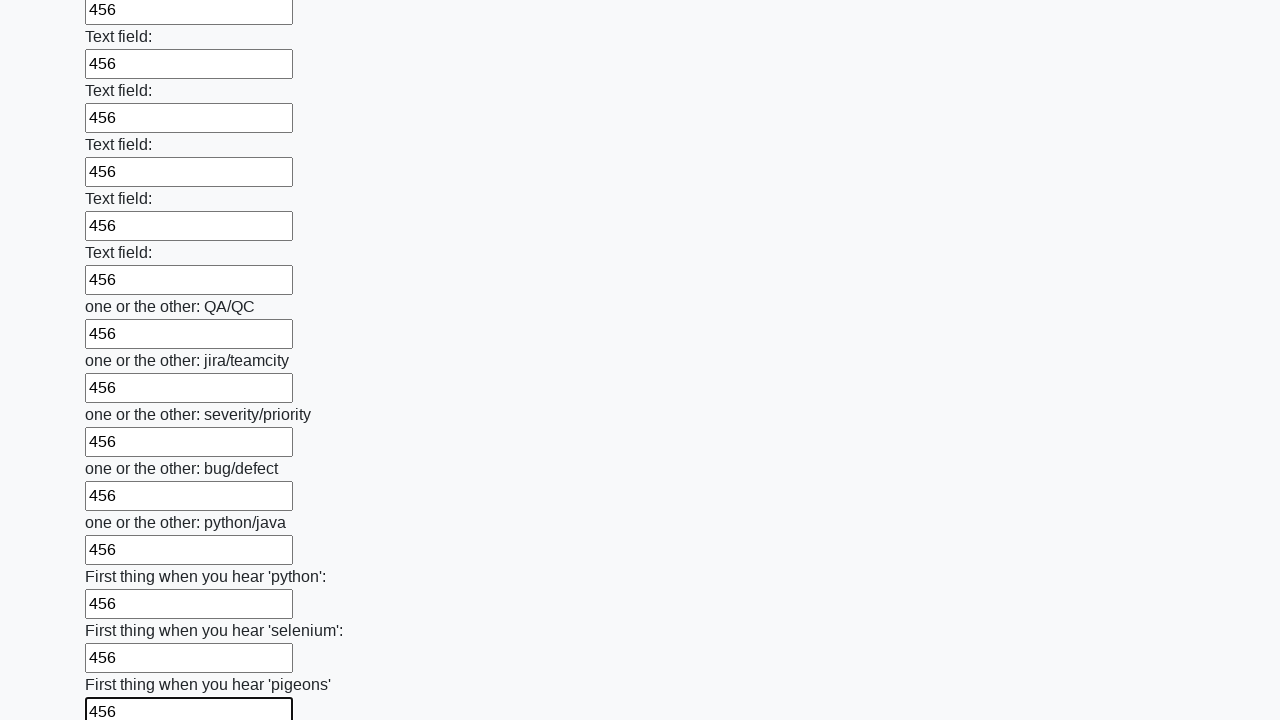

Filled text input field 96 of 100 with '456' on [type="text"] >> nth=95
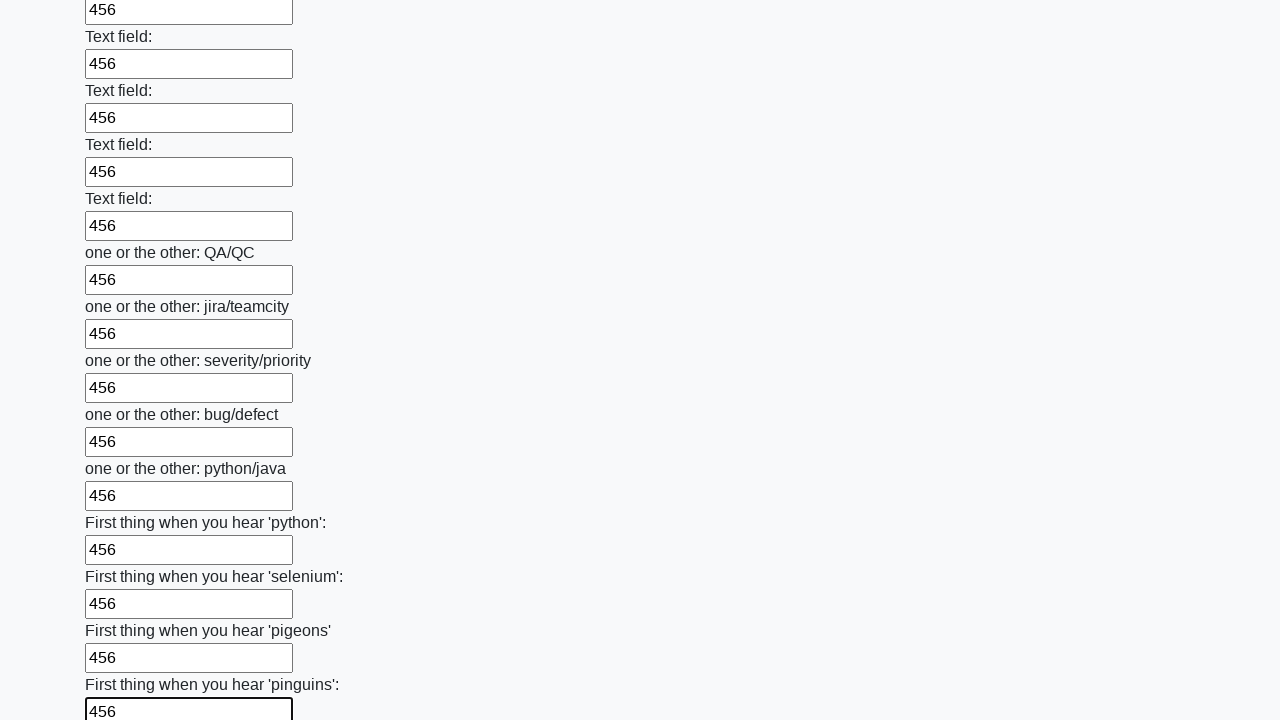

Filled text input field 97 of 100 with '456' on [type="text"] >> nth=96
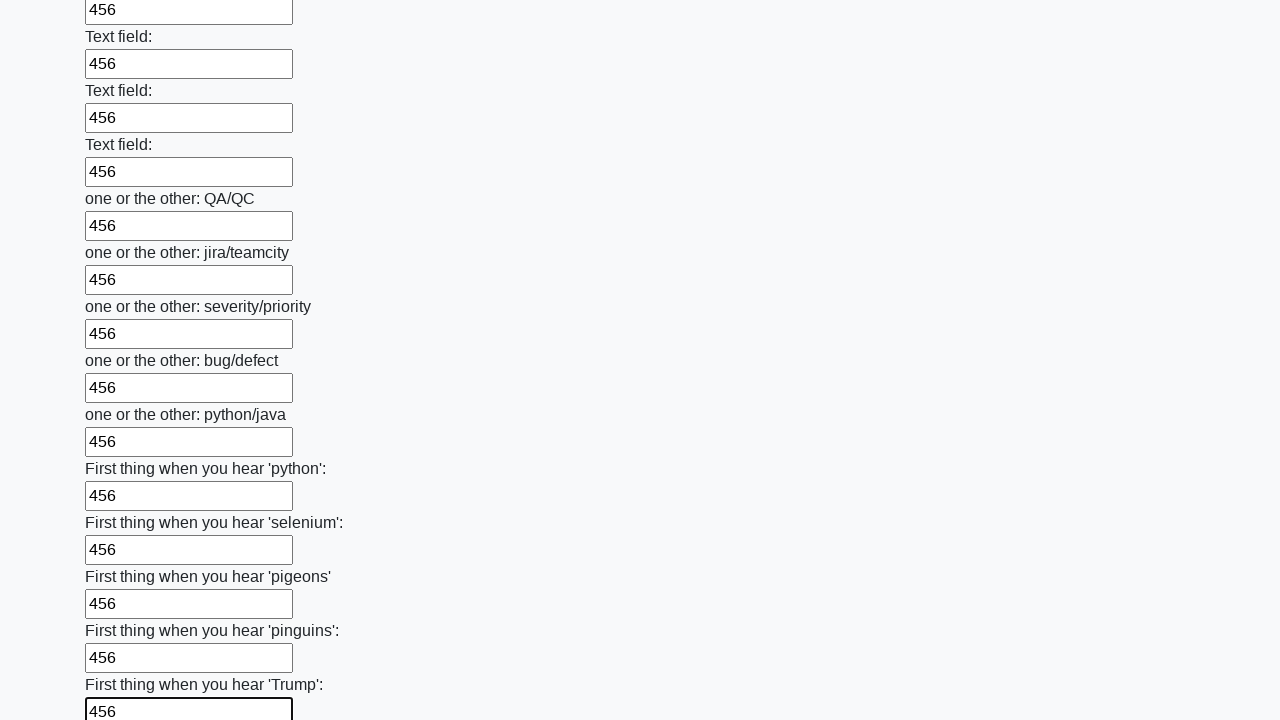

Filled text input field 98 of 100 with '456' on [type="text"] >> nth=97
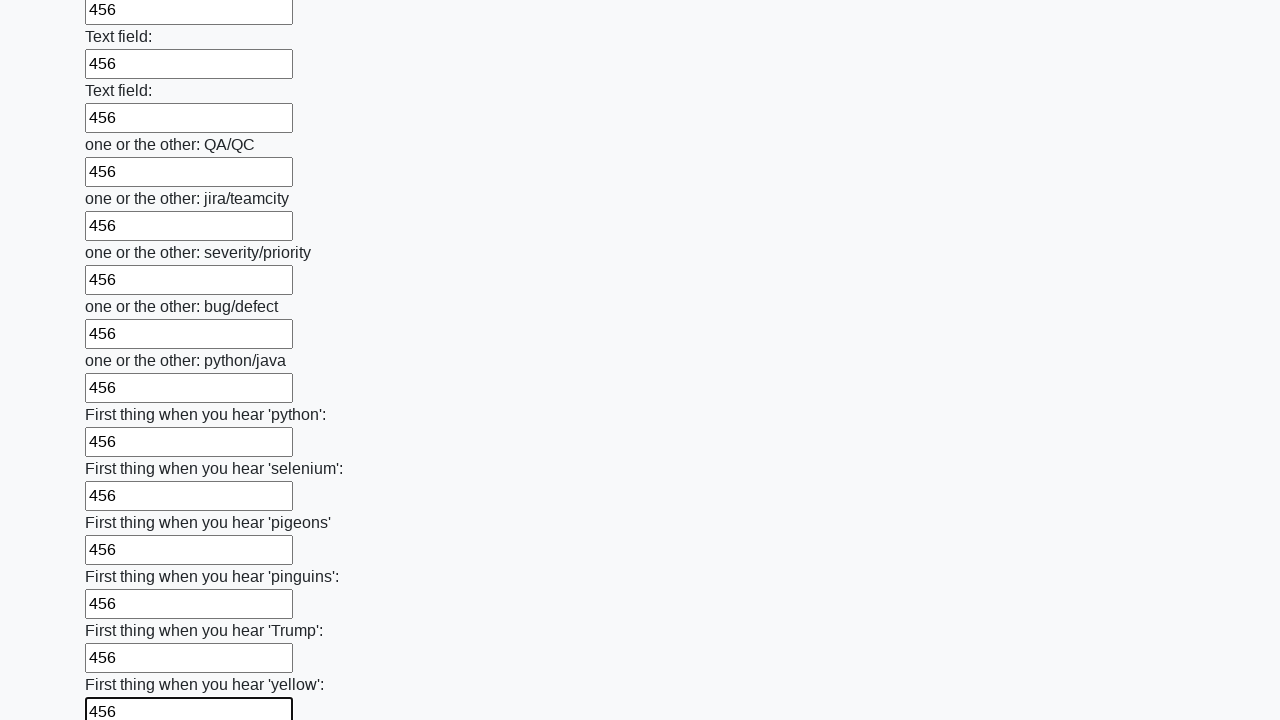

Filled text input field 99 of 100 with '456' on [type="text"] >> nth=98
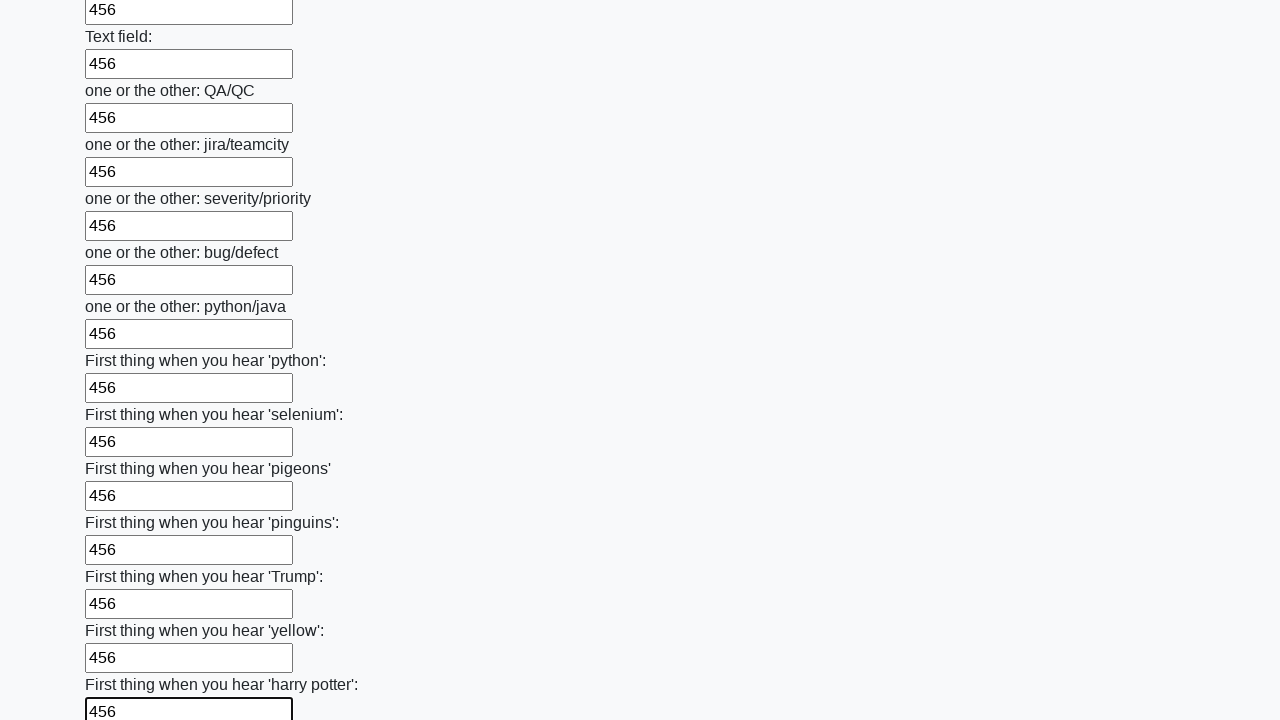

Filled text input field 100 of 100 with '456' on [type="text"] >> nth=99
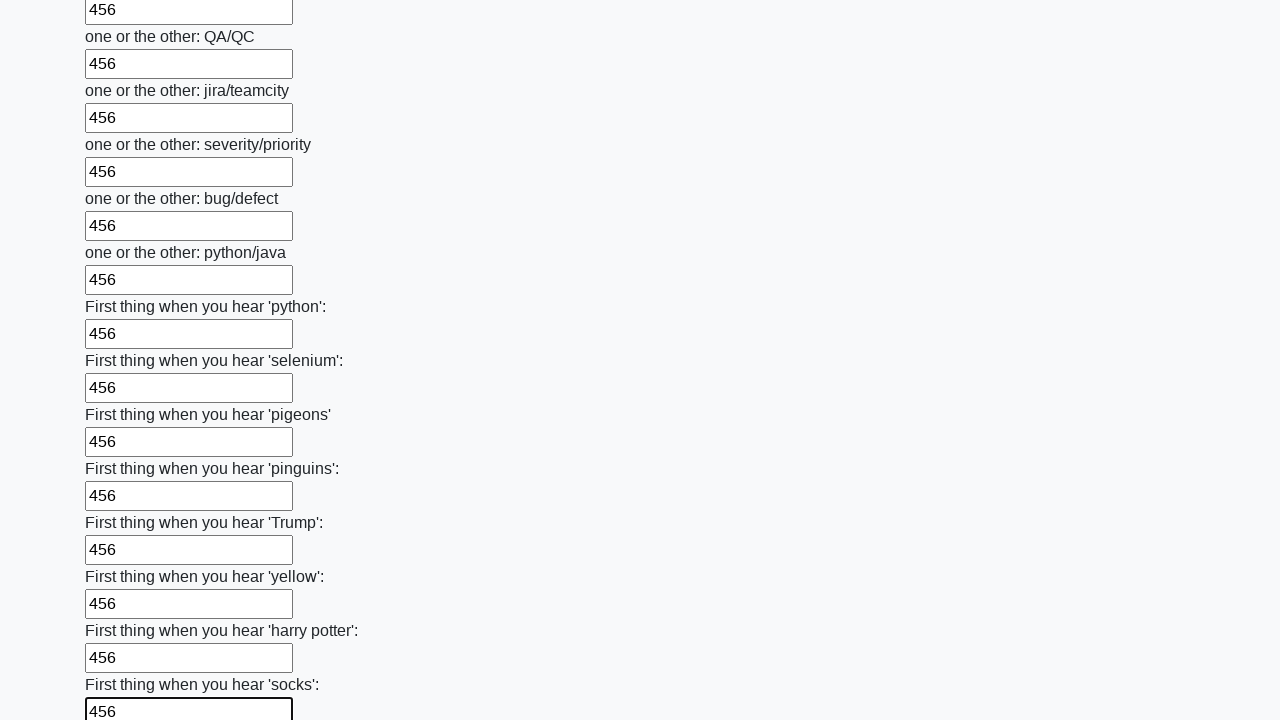

Clicked the submit button to submit the form at (123, 611) on button.btn
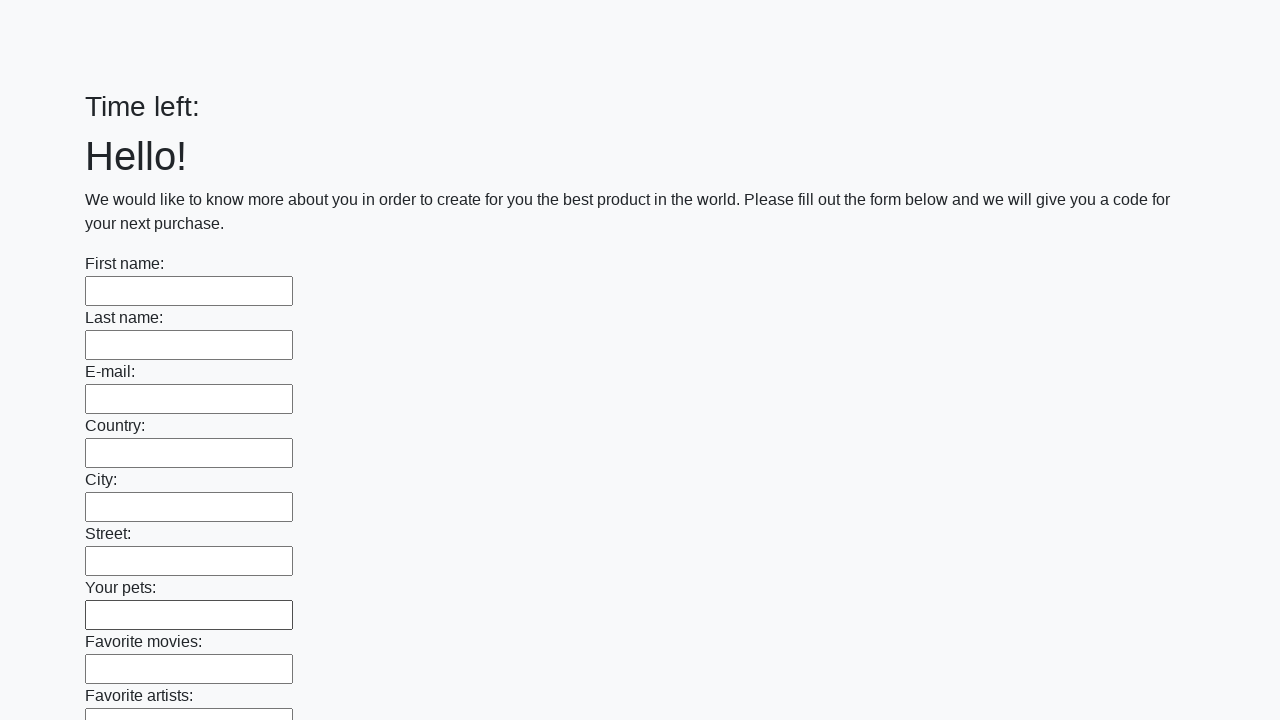

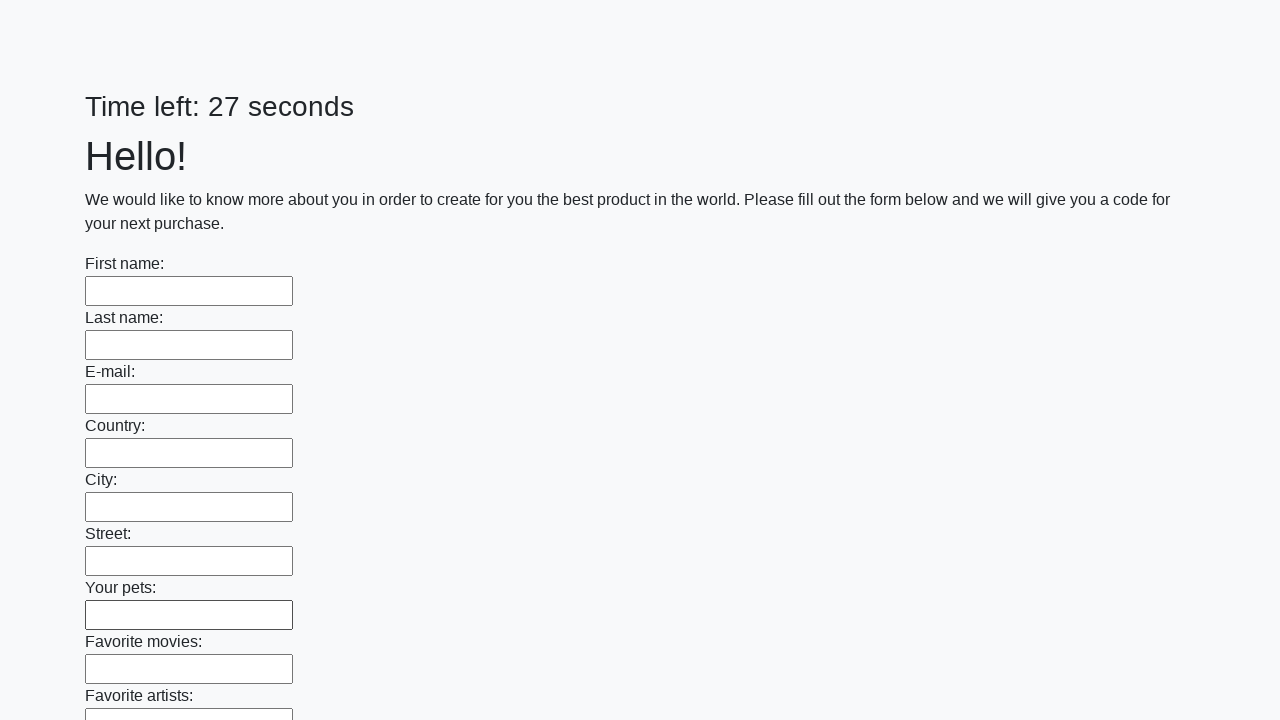